Tests that the font size initial value remains consistent across multiple page loads by navigating to settings, checking the slider value, and verifying it stays the same through 10 iterations.

Starting URL: https://hkbus.app/en/

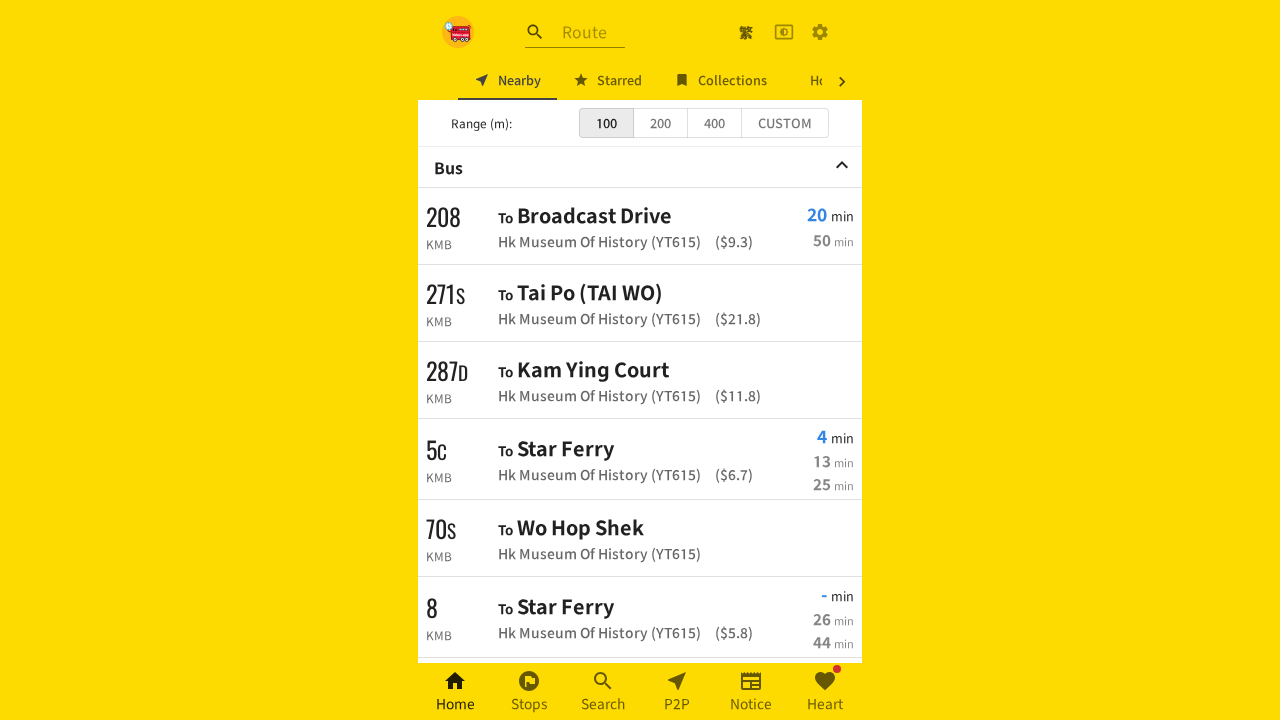

Waited 5 seconds for page to load
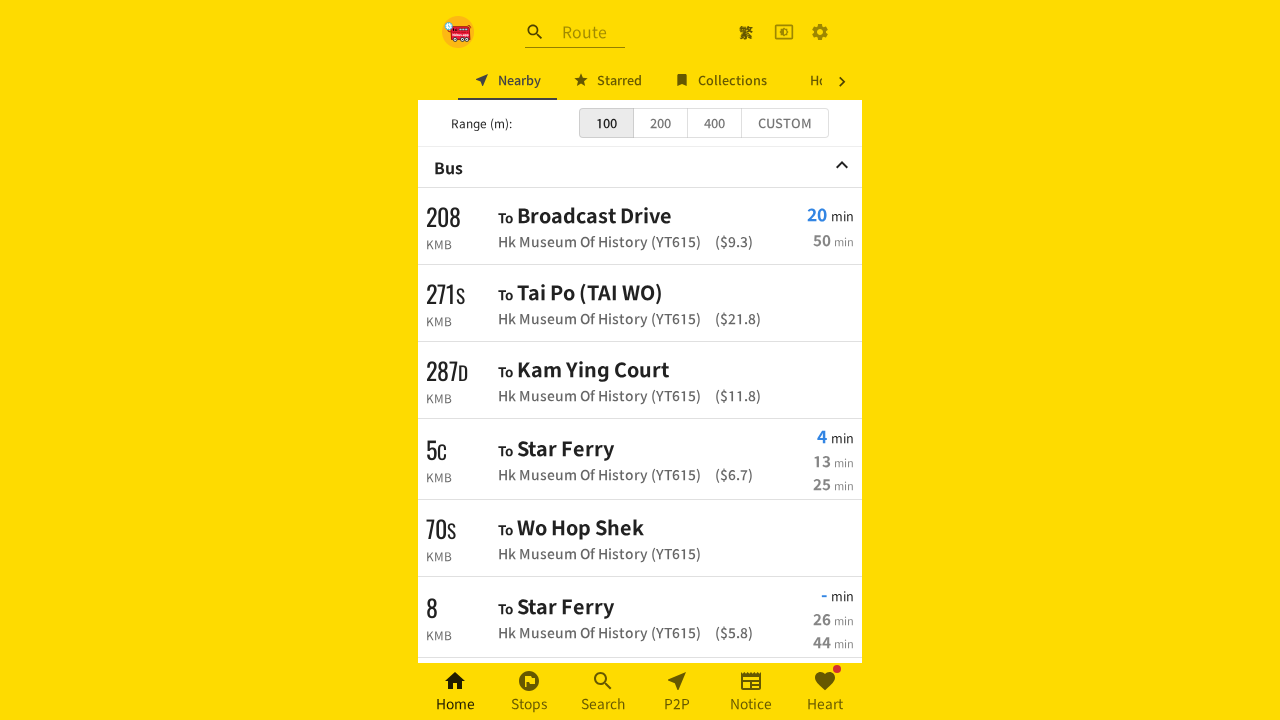

Clicked settings button at (820, 32) on a.MuiButtonBase-root.MuiIconButton-root
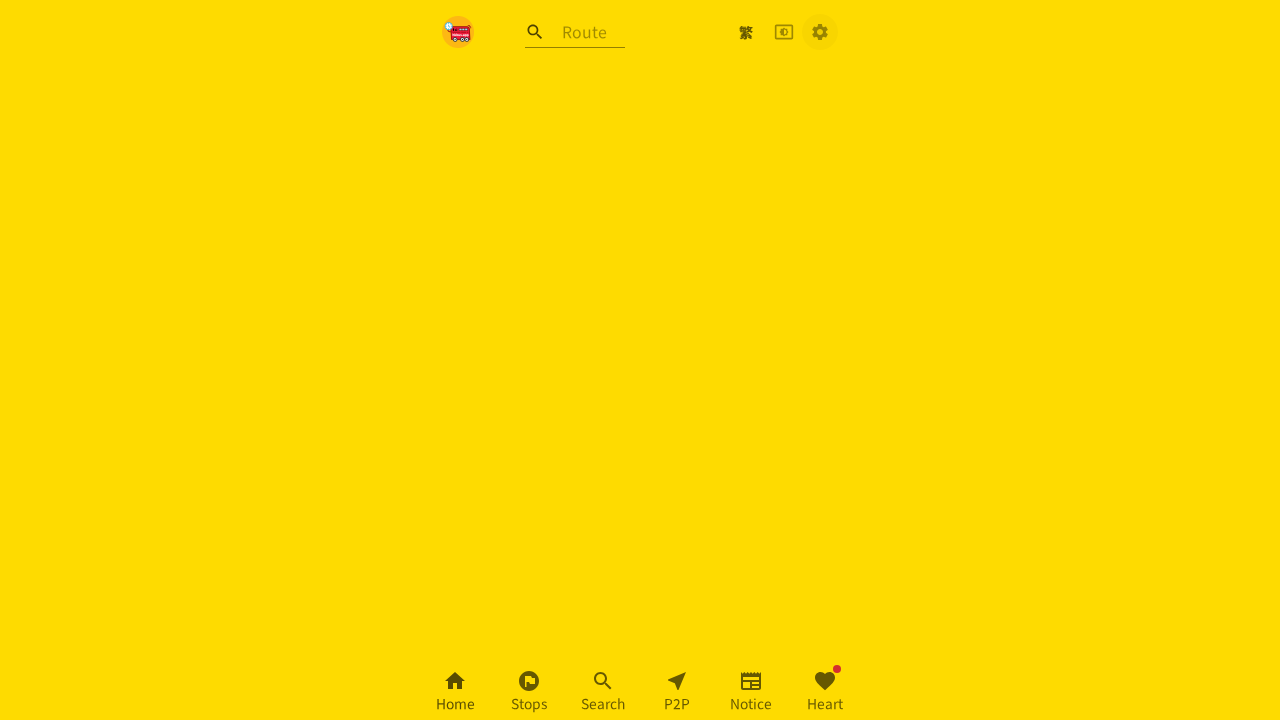

Waited 2 seconds for settings menu to open
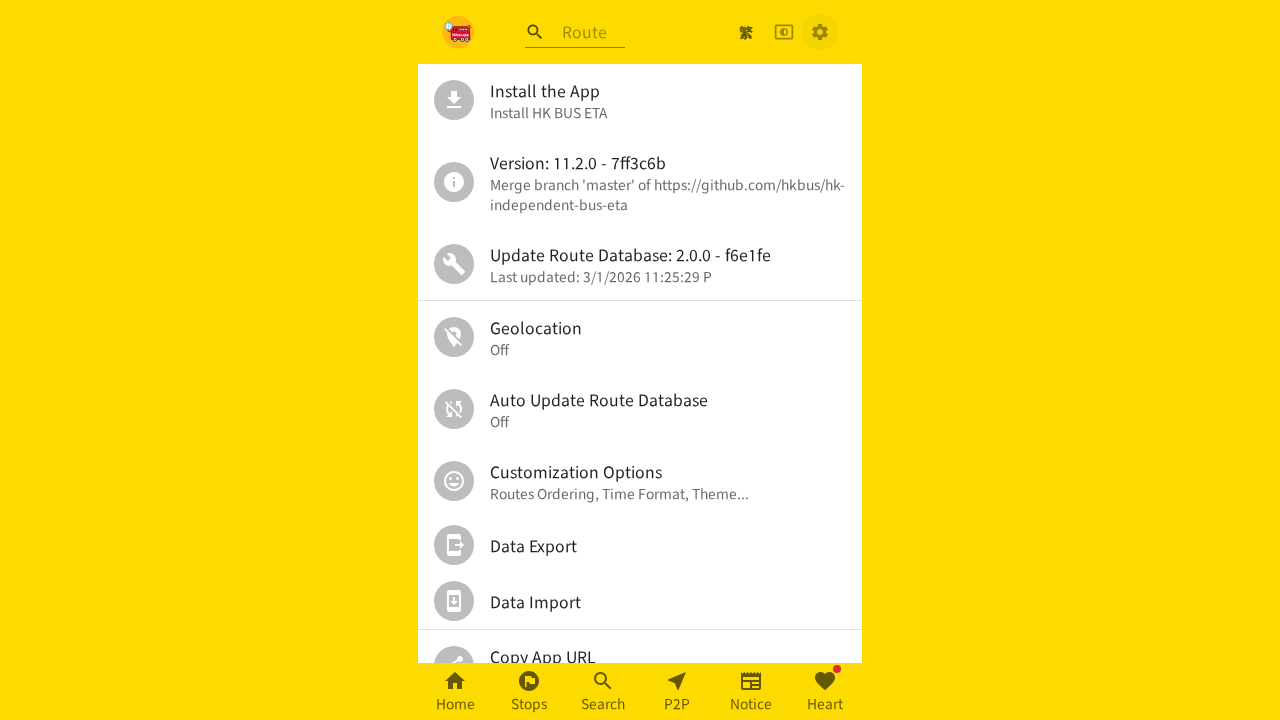

Clicked personal settings option at (640, 481) on xpath=//*[@id='root']/div/div[2]/div/ul/div[6]
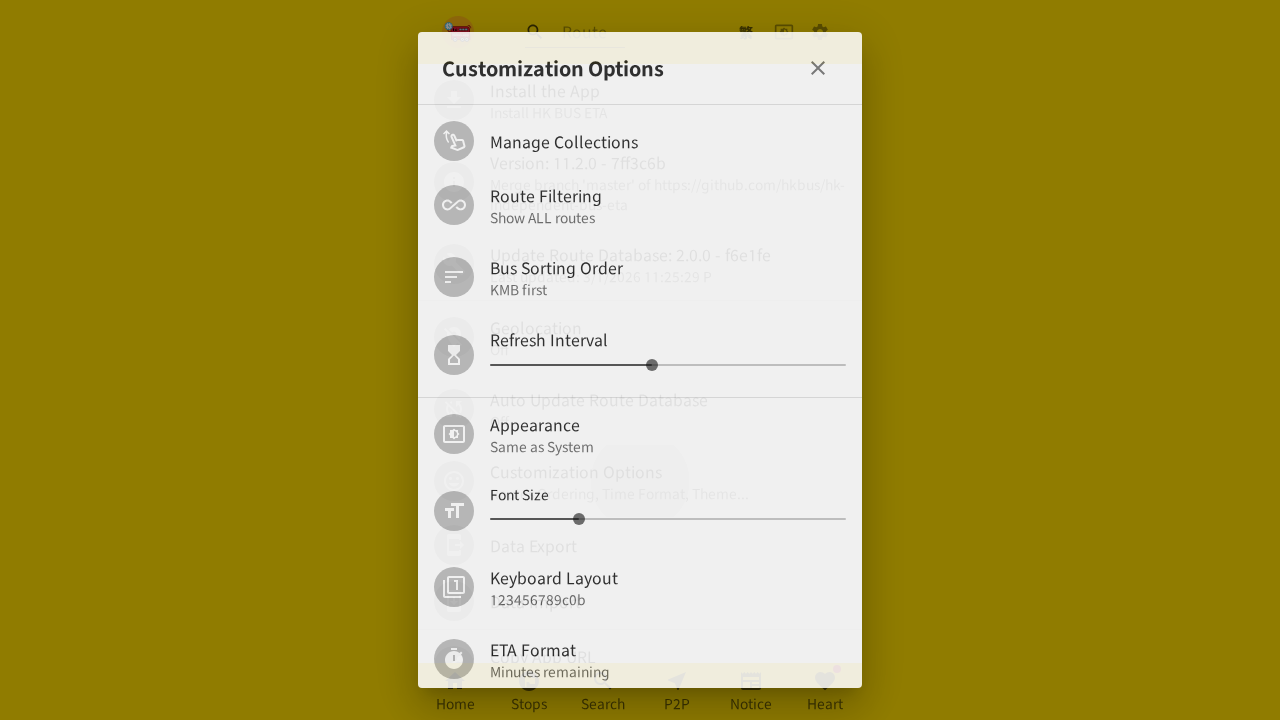

Waited 2 seconds for personal settings to load
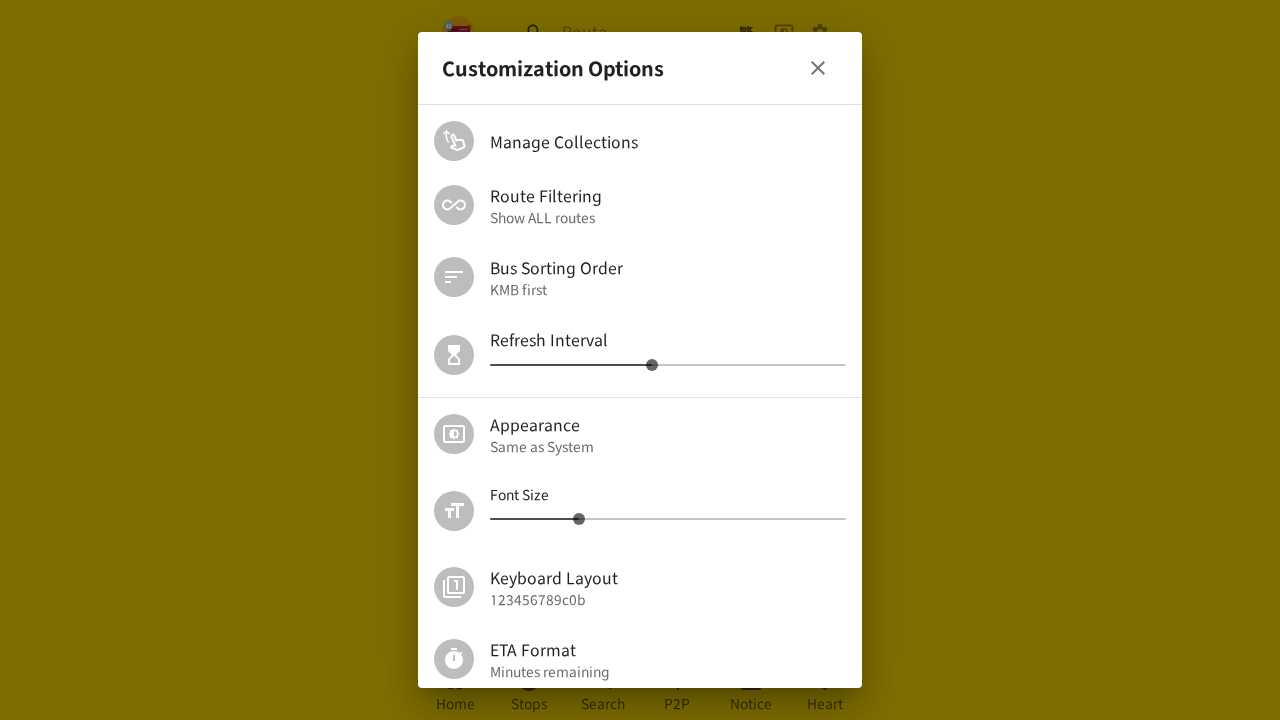

Located font size slider element
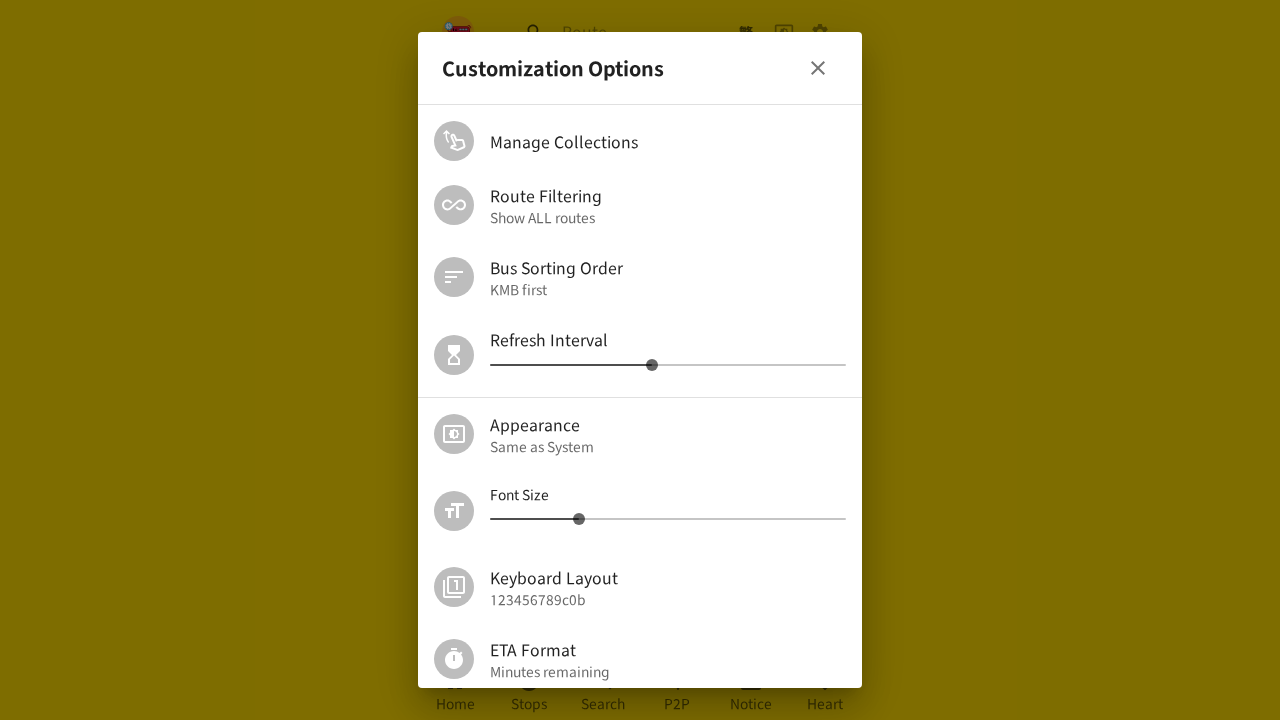

Retrieved initial font size slider value: 14
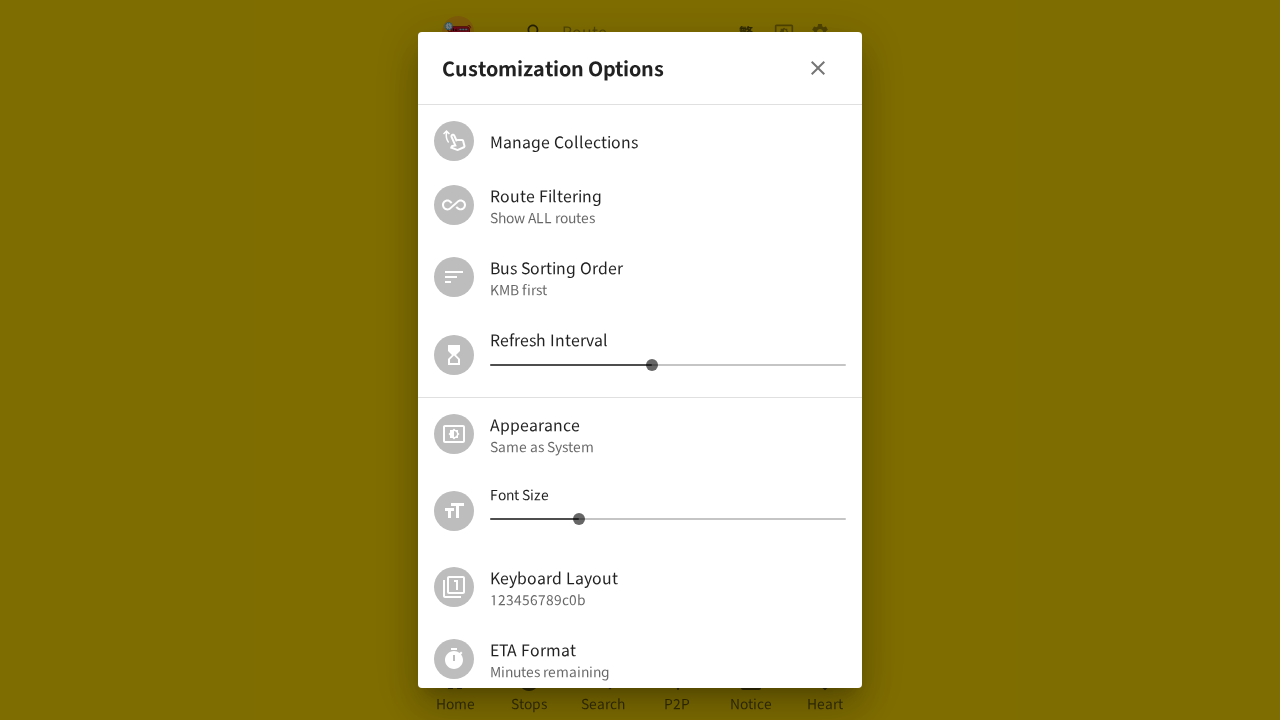

Iteration 1: Navigated to https://hkbus.app/en/
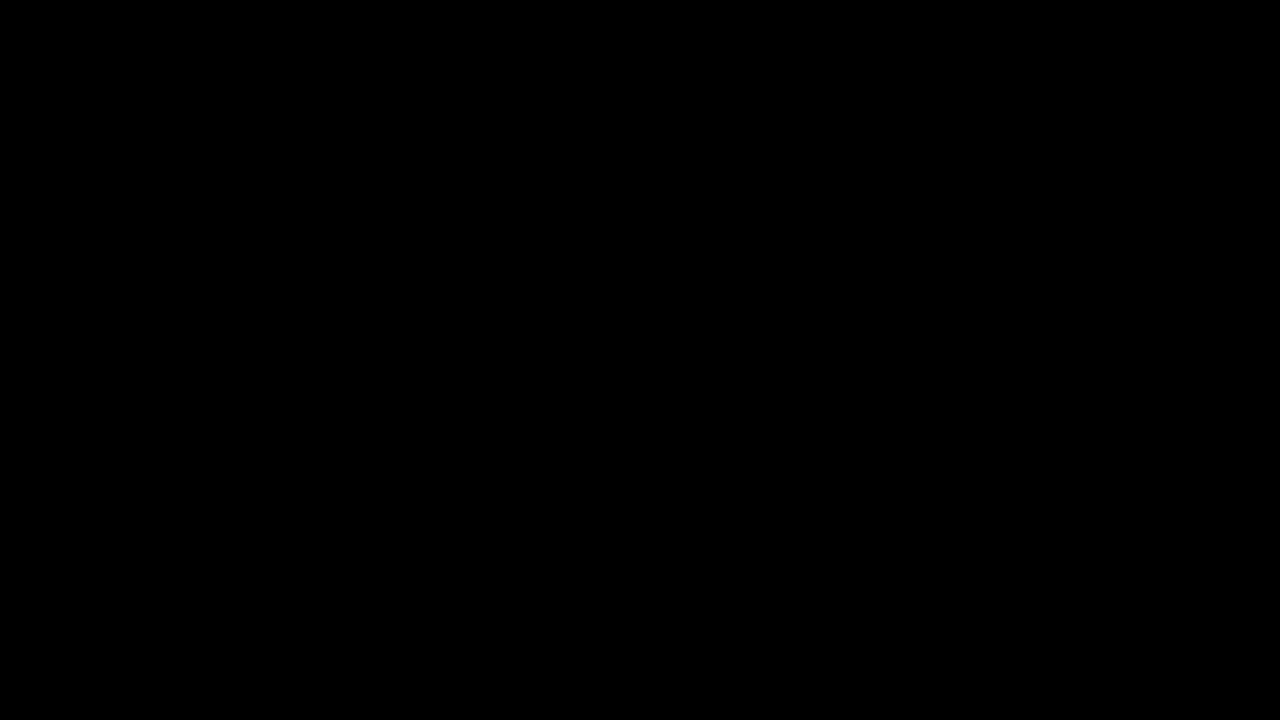

Iteration 1: Waited 5 seconds for page to load
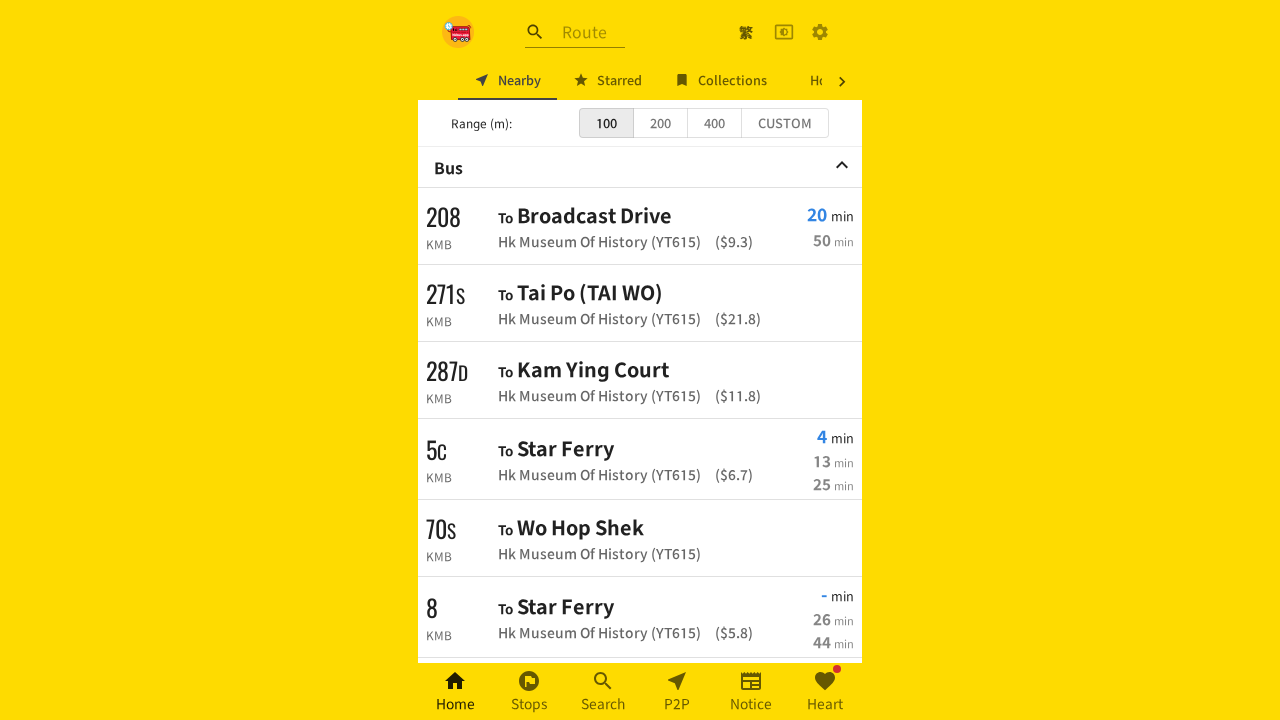

Iteration 1: Clicked settings button at (820, 32) on a.MuiButtonBase-root.MuiIconButton-root
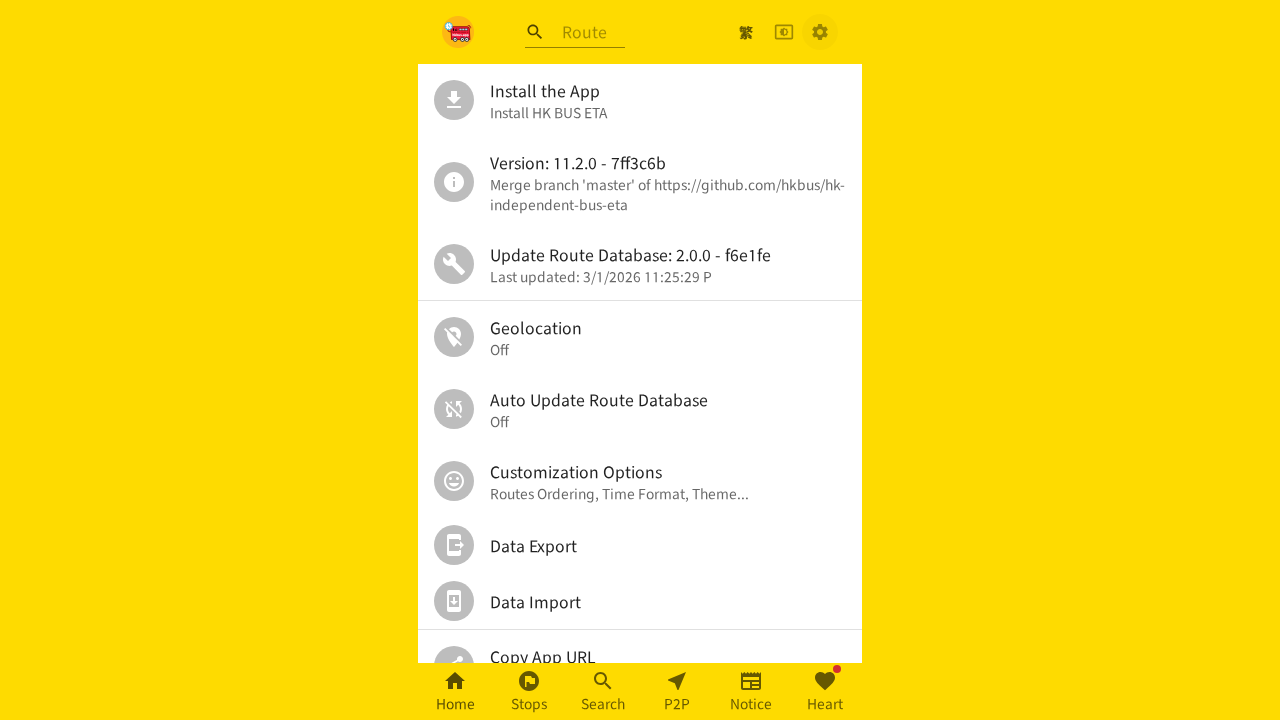

Iteration 1: Waited 2 seconds for settings menu to open
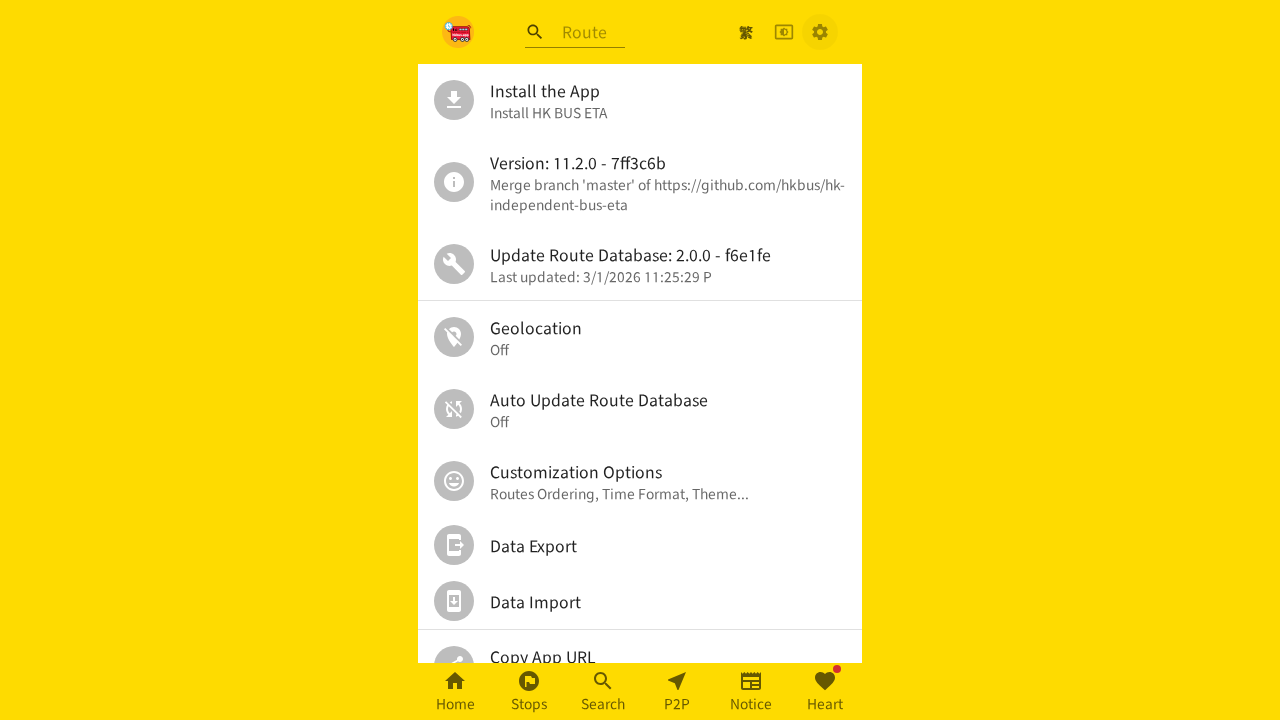

Iteration 1: Clicked personal settings option at (640, 481) on xpath=//*[@id='root']/div/div[2]/div/ul/div[6]
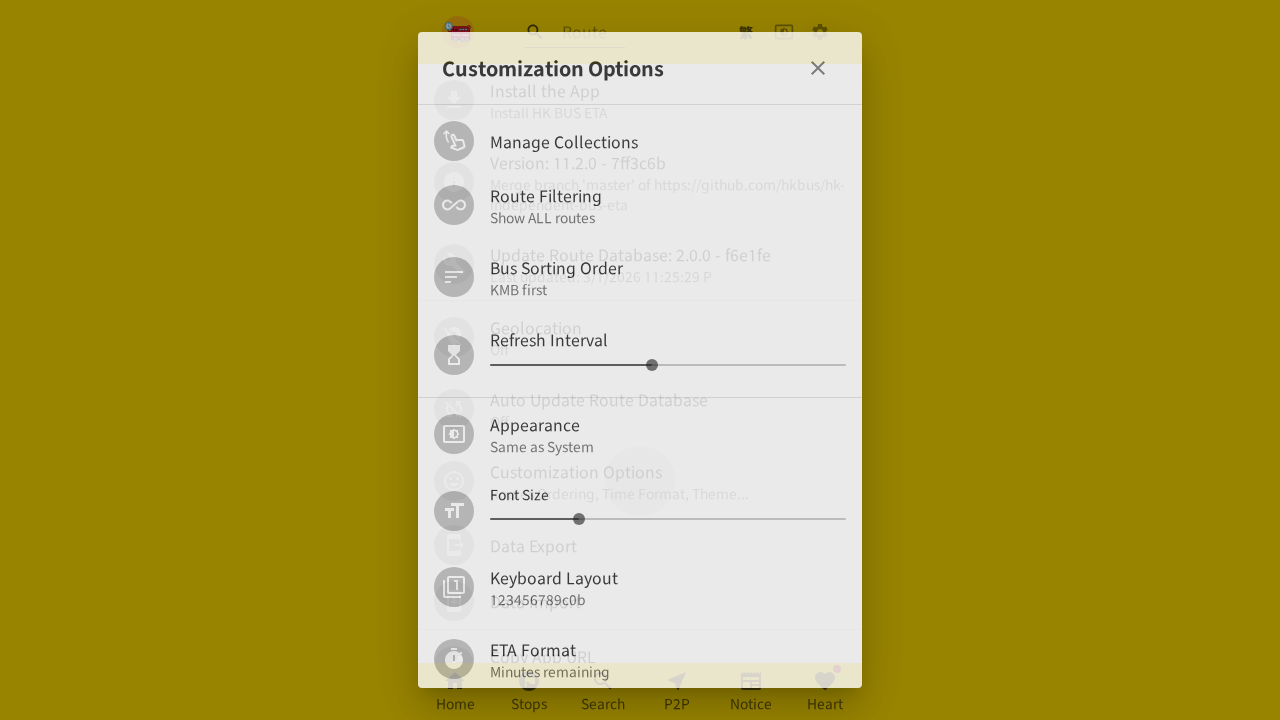

Iteration 1: Waited 2 seconds for personal settings to load
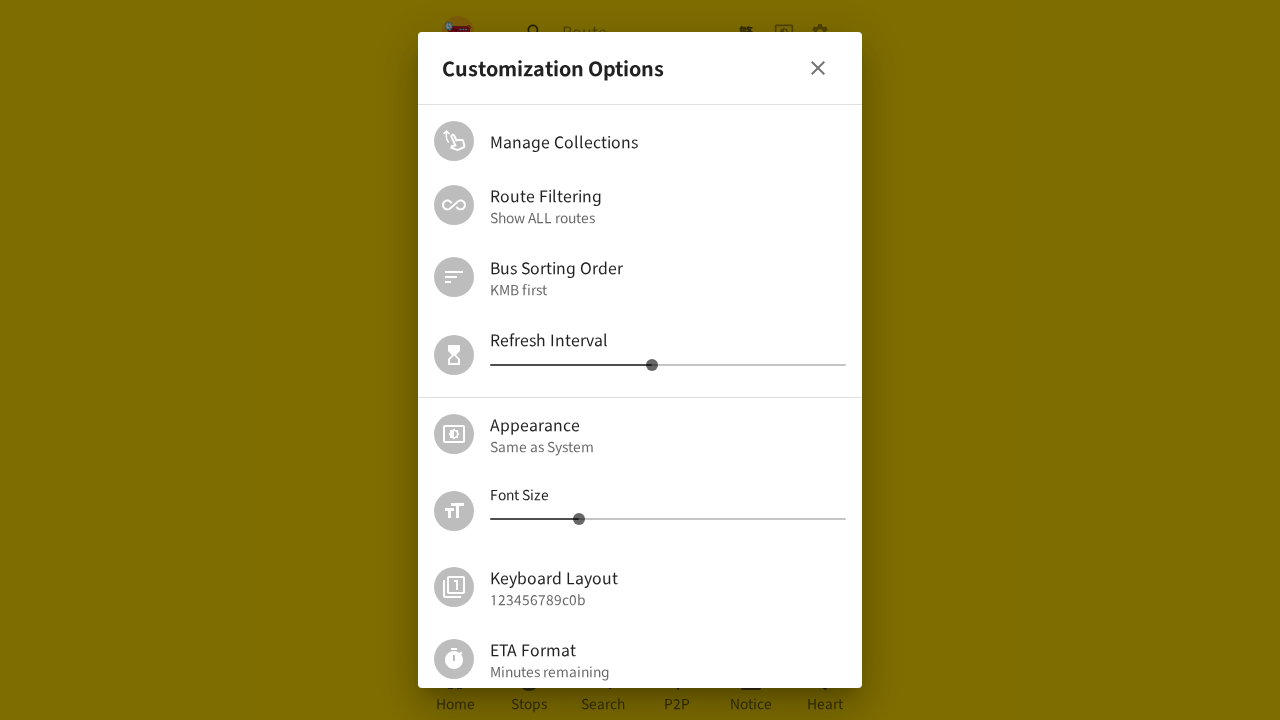

Iteration 1: Located font size slider element
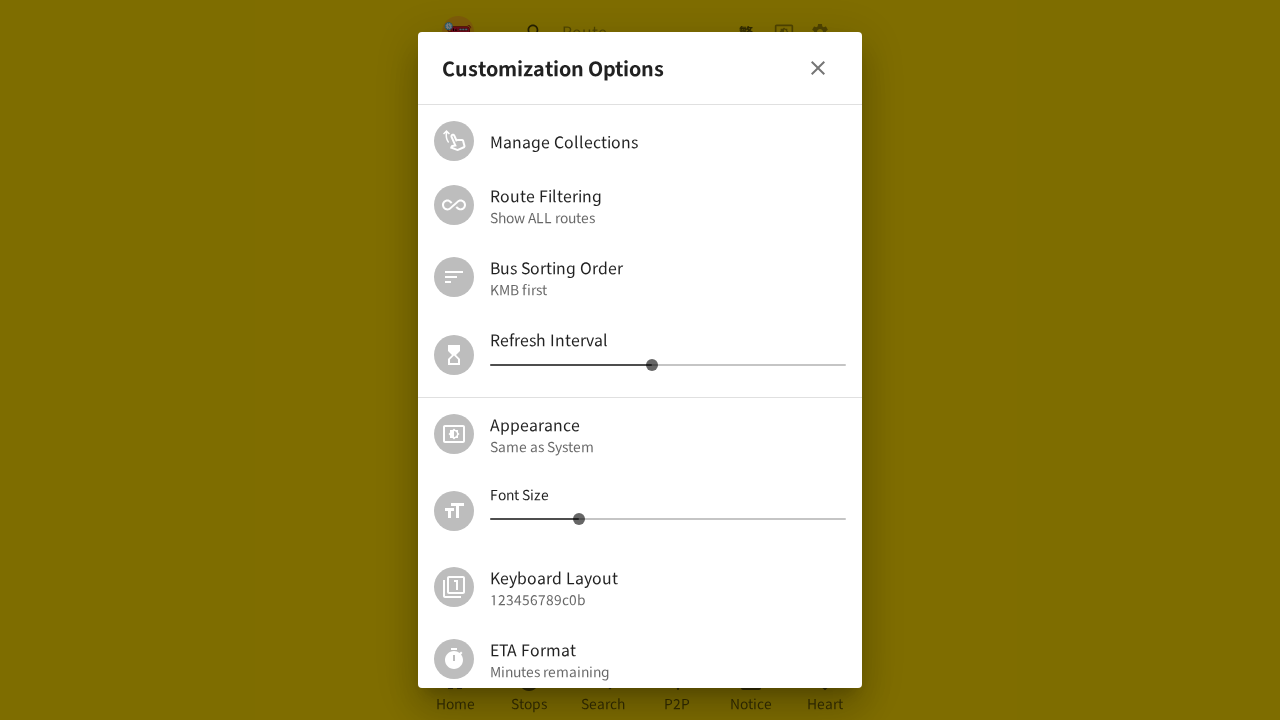

Iteration 1: Retrieved current font size slider value: 14
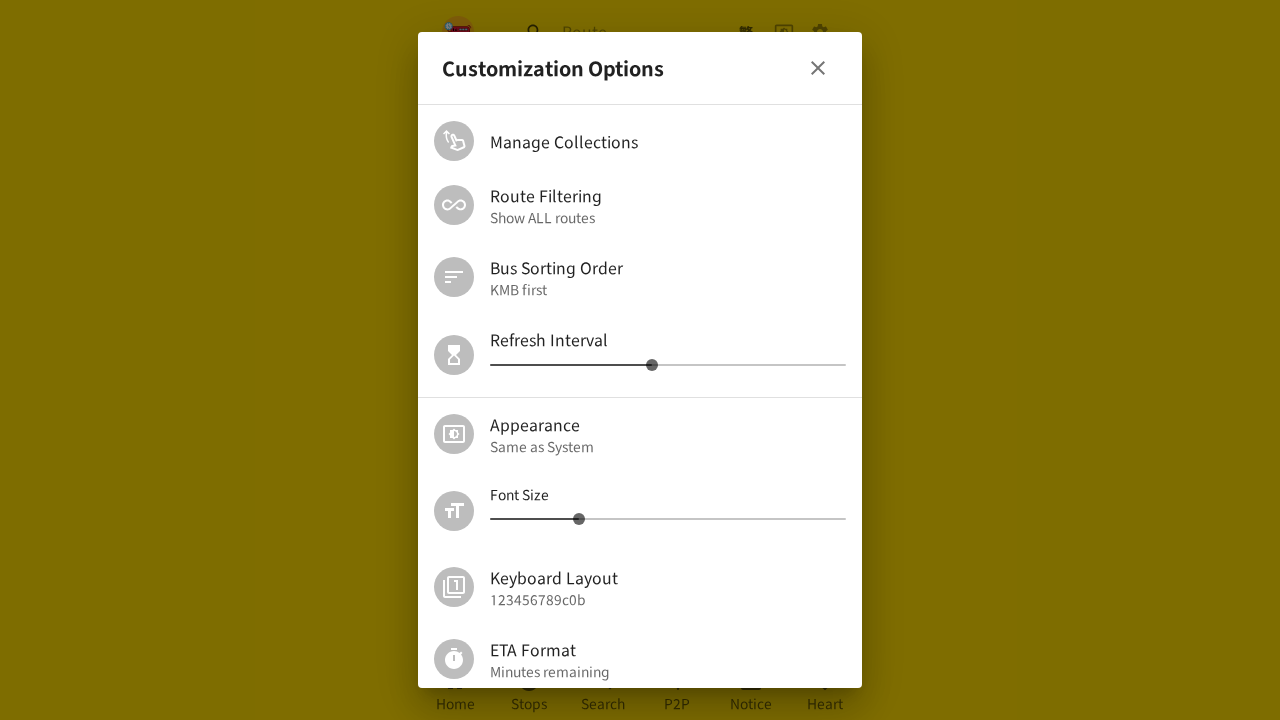

Iteration 2: Navigated to https://hkbus.app/en/
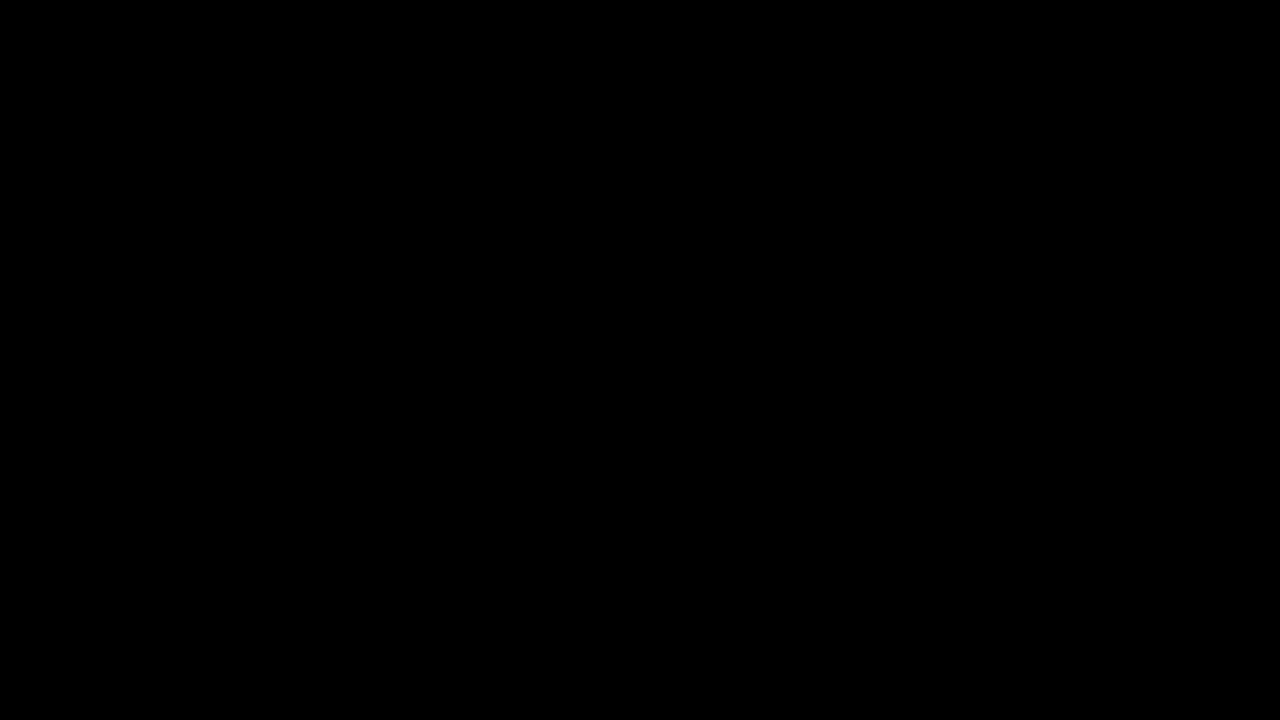

Iteration 2: Waited 5 seconds for page to load
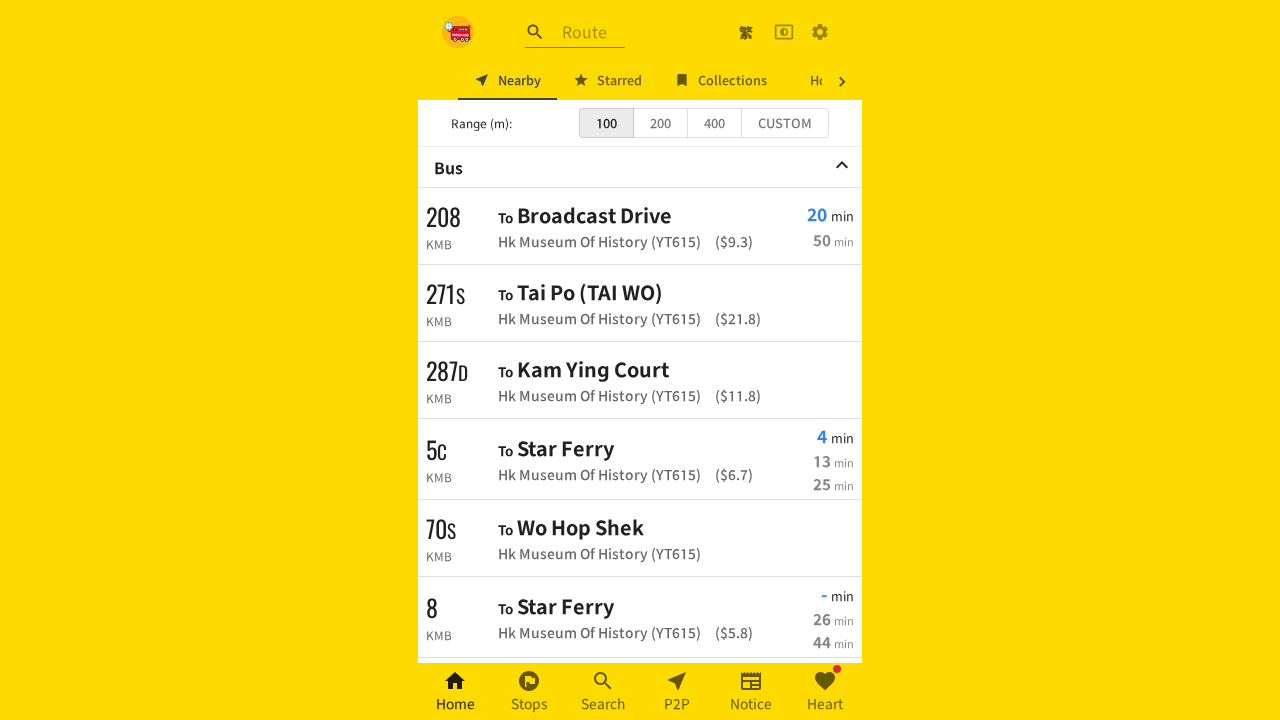

Iteration 2: Clicked settings button at (820, 32) on a.MuiButtonBase-root.MuiIconButton-root
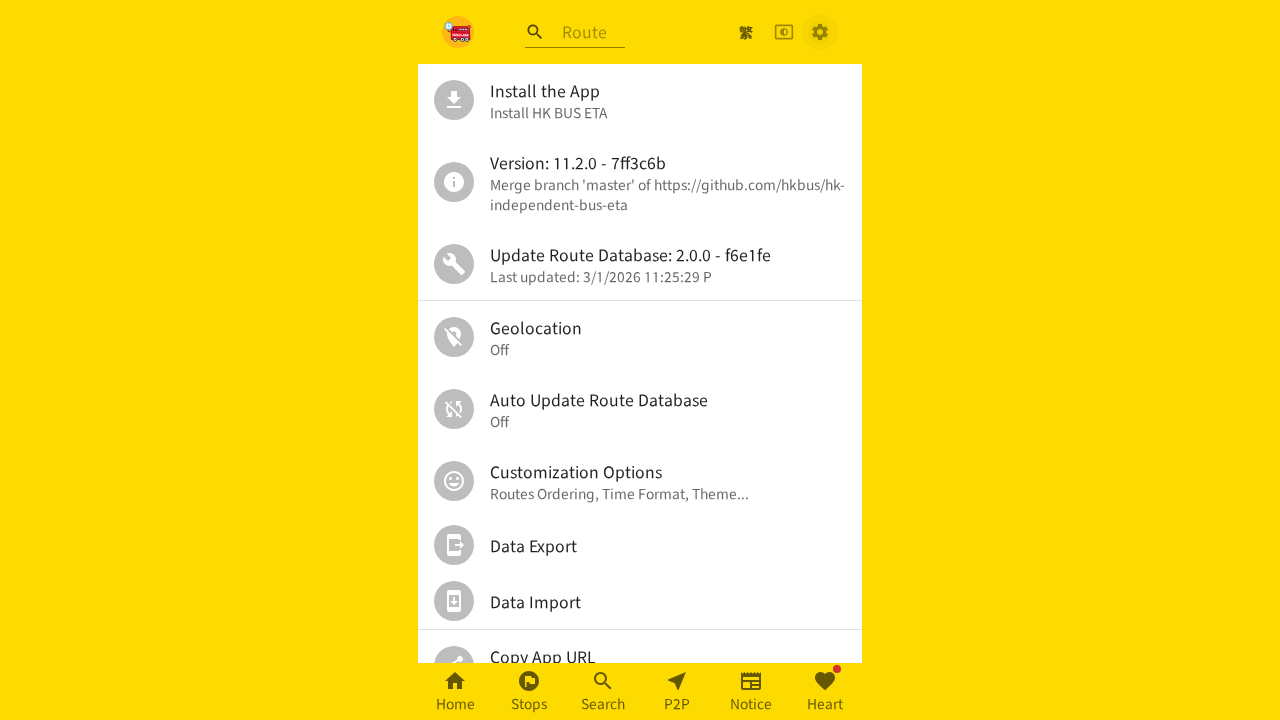

Iteration 2: Waited 2 seconds for settings menu to open
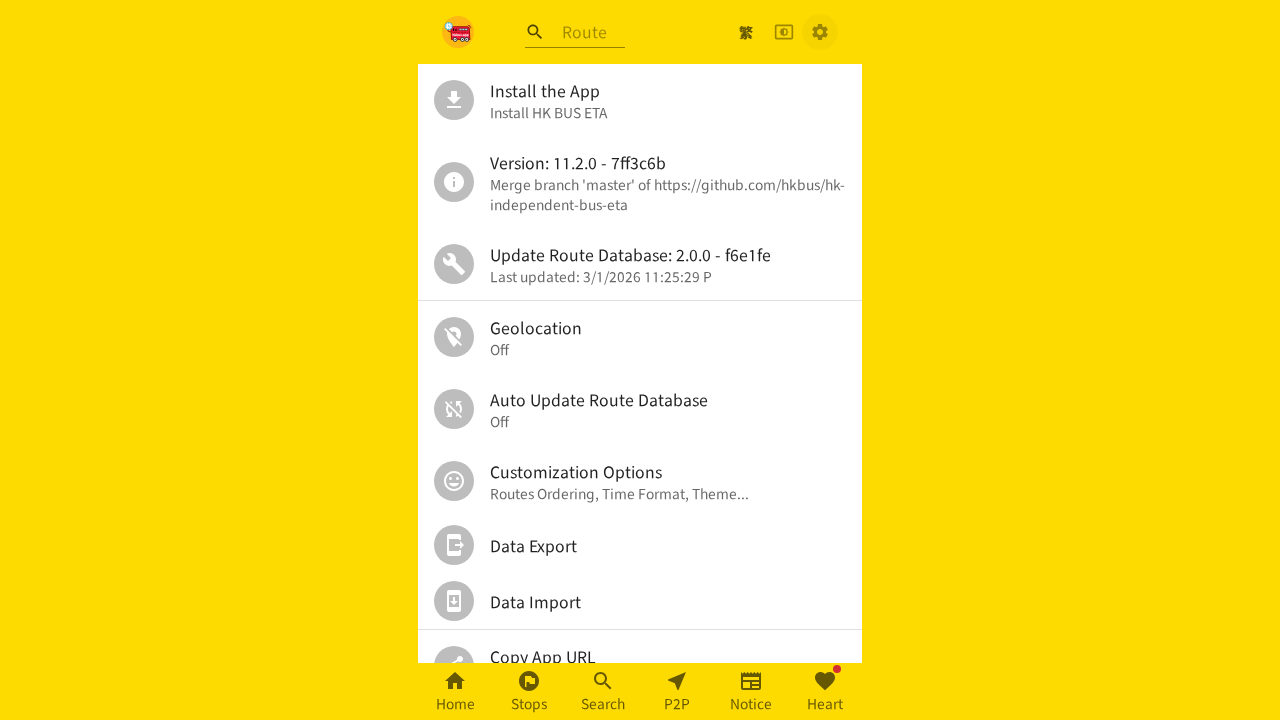

Iteration 2: Clicked personal settings option at (640, 481) on xpath=//*[@id='root']/div/div[2]/div/ul/div[6]
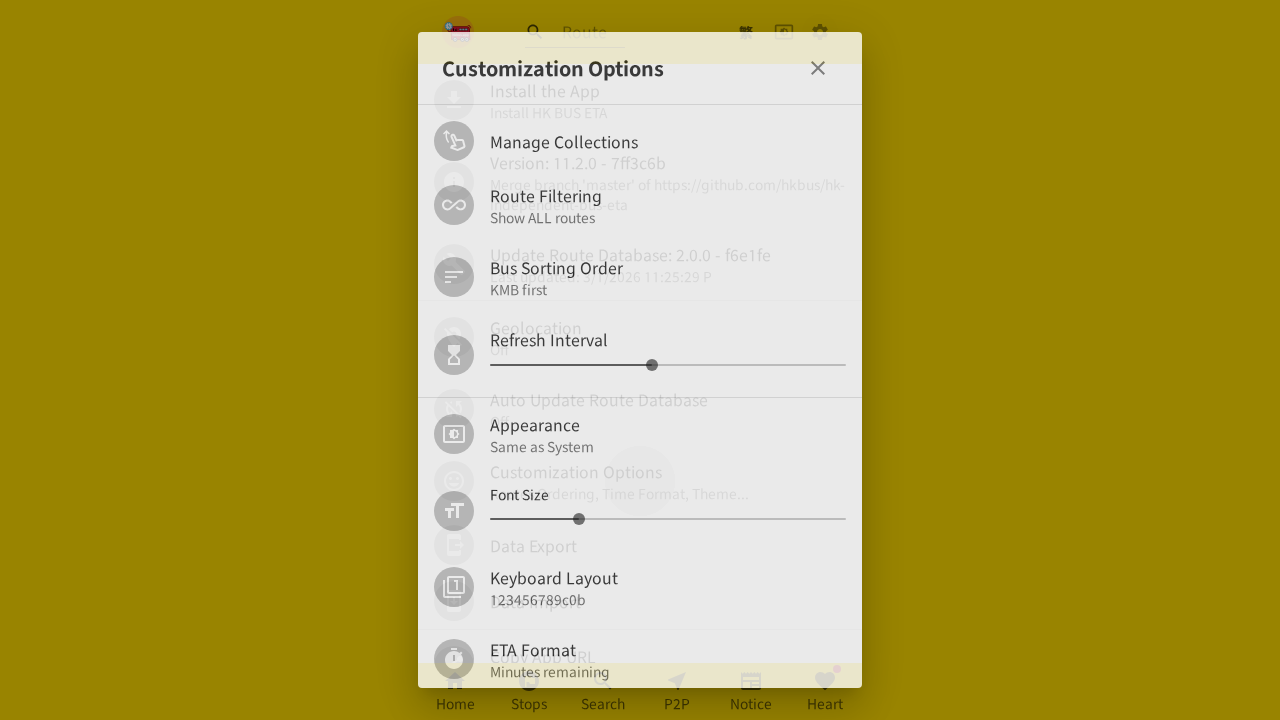

Iteration 2: Waited 2 seconds for personal settings to load
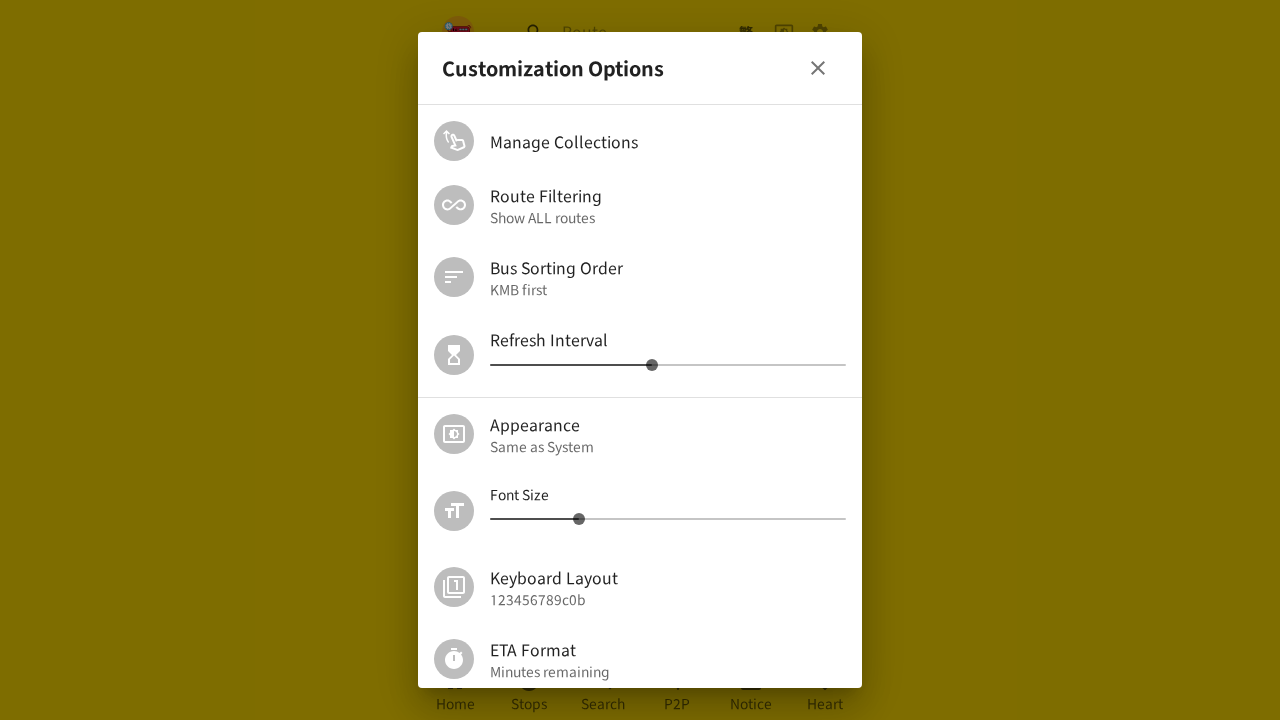

Iteration 2: Located font size slider element
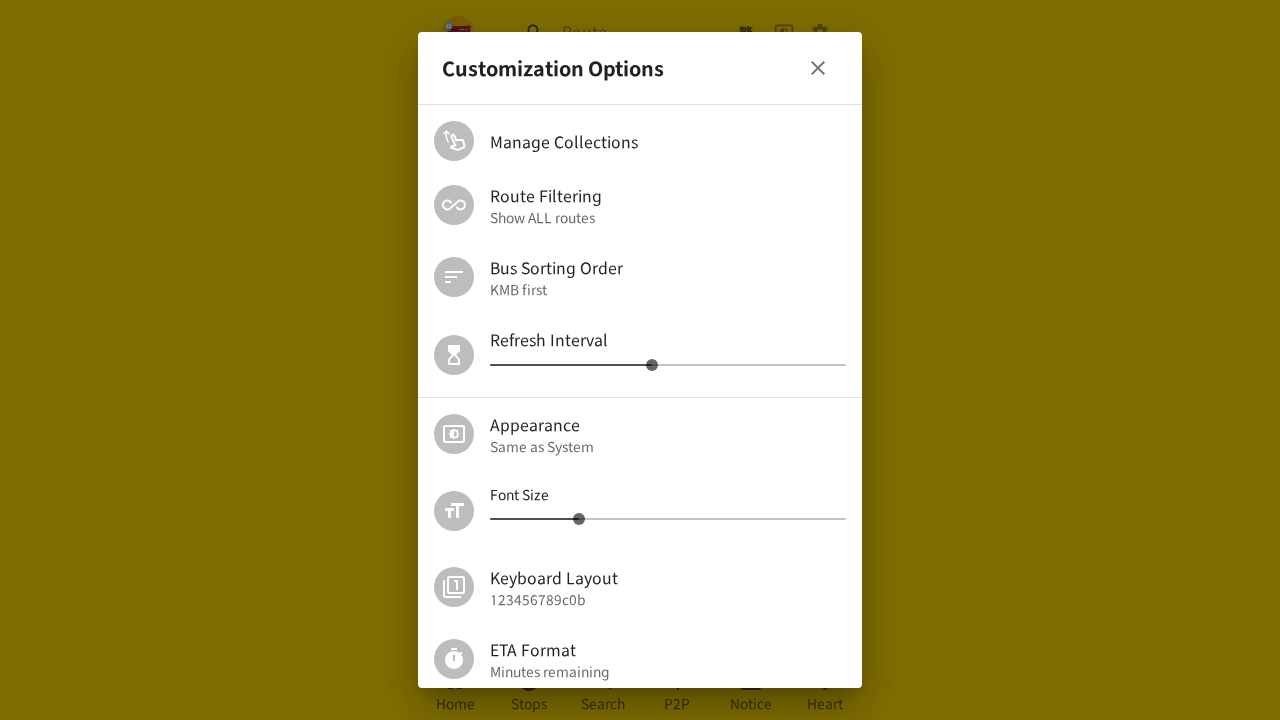

Iteration 2: Retrieved current font size slider value: 14
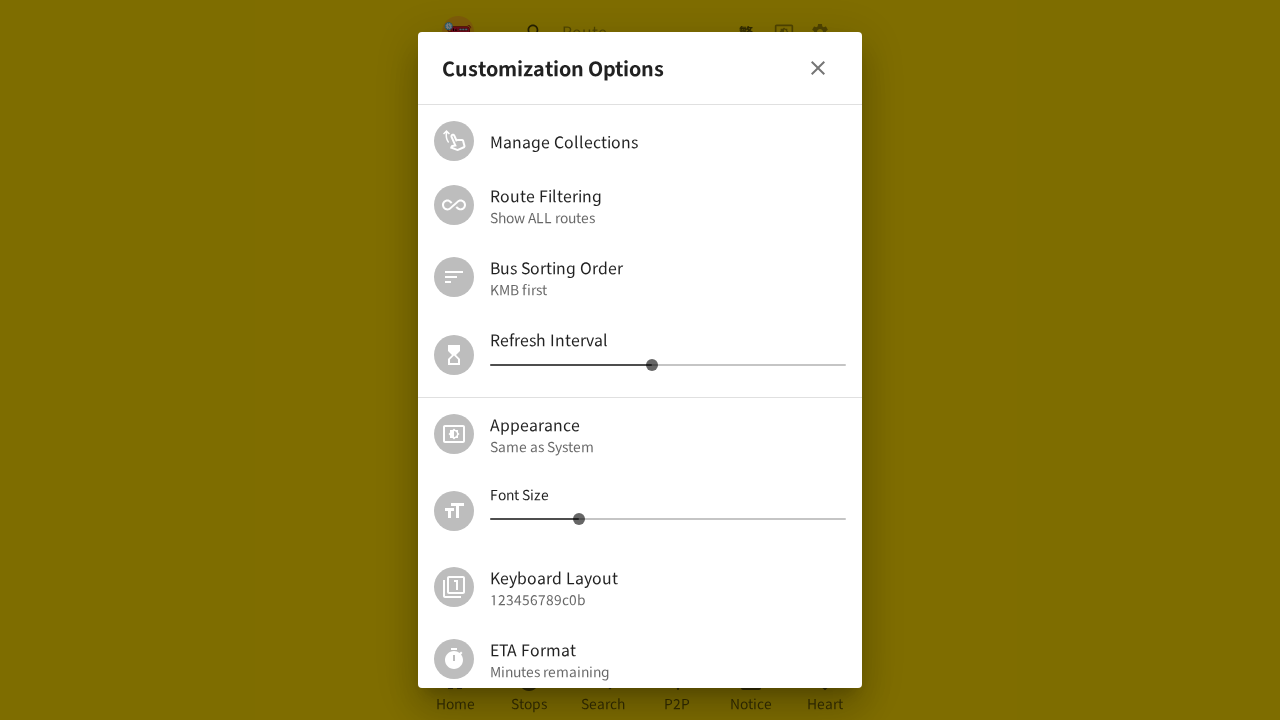

Iteration 3: Navigated to https://hkbus.app/en/
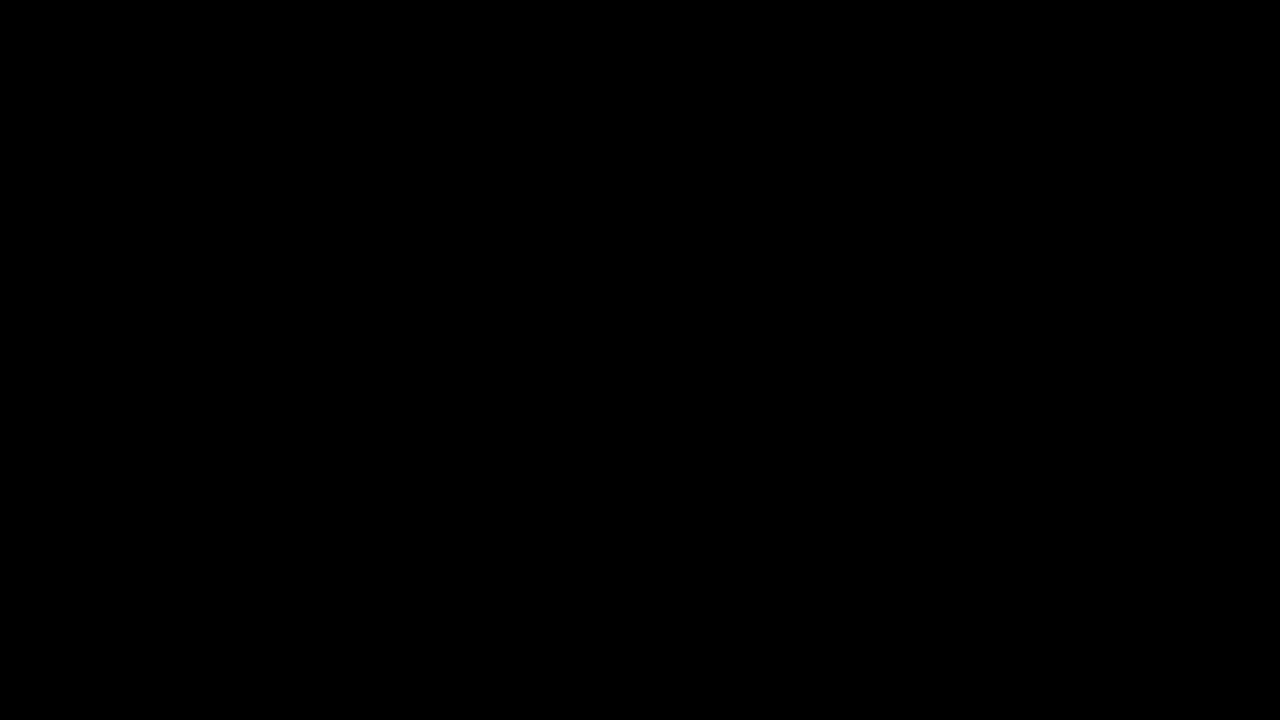

Iteration 3: Waited 5 seconds for page to load
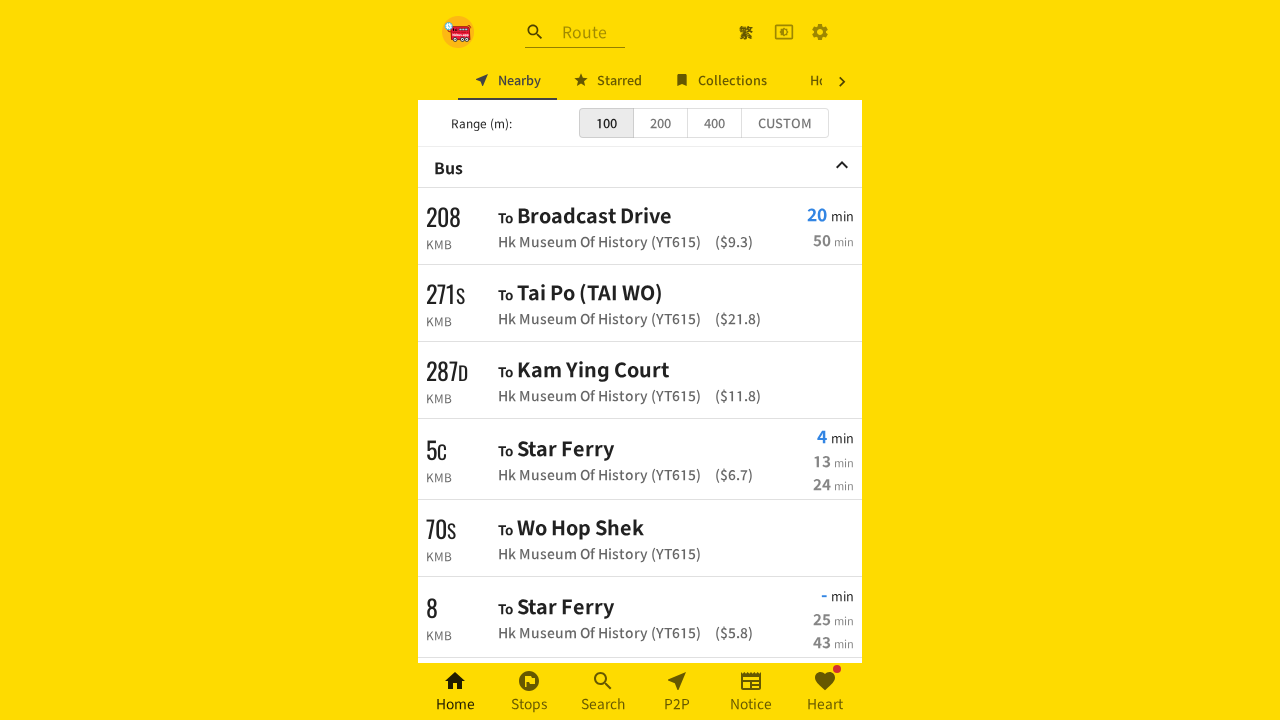

Iteration 3: Clicked settings button at (820, 32) on a.MuiButtonBase-root.MuiIconButton-root
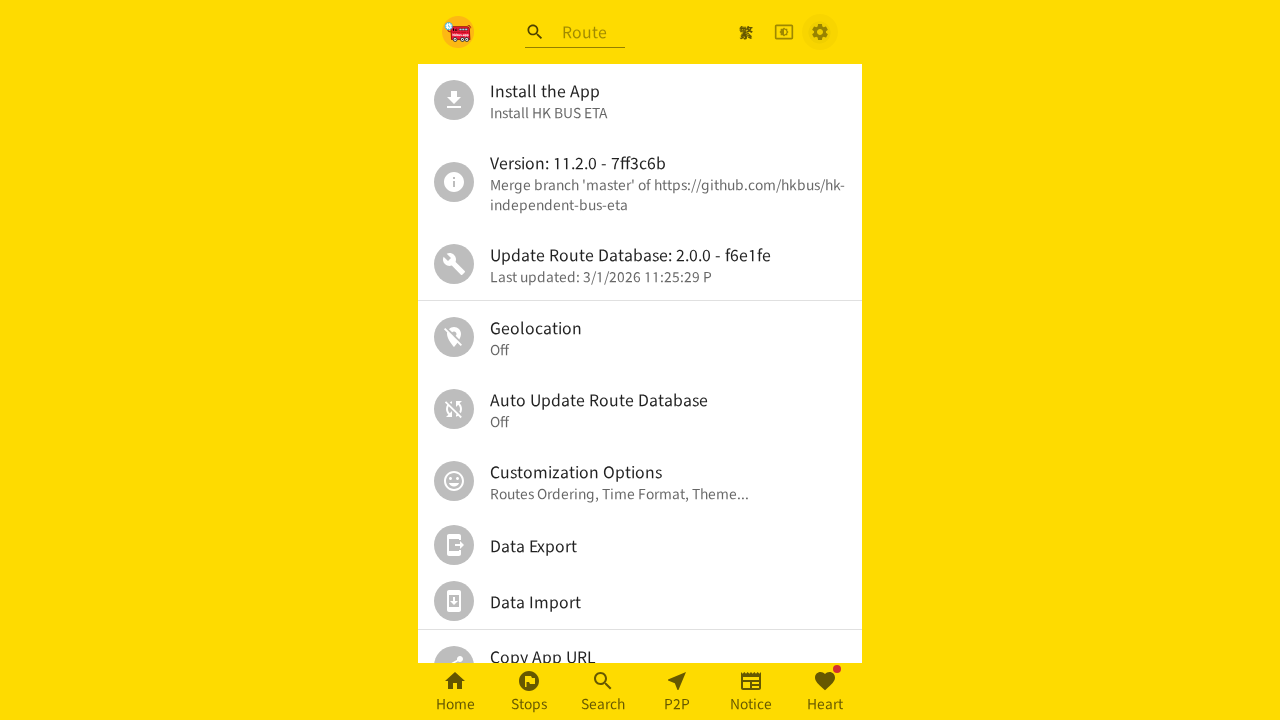

Iteration 3: Waited 2 seconds for settings menu to open
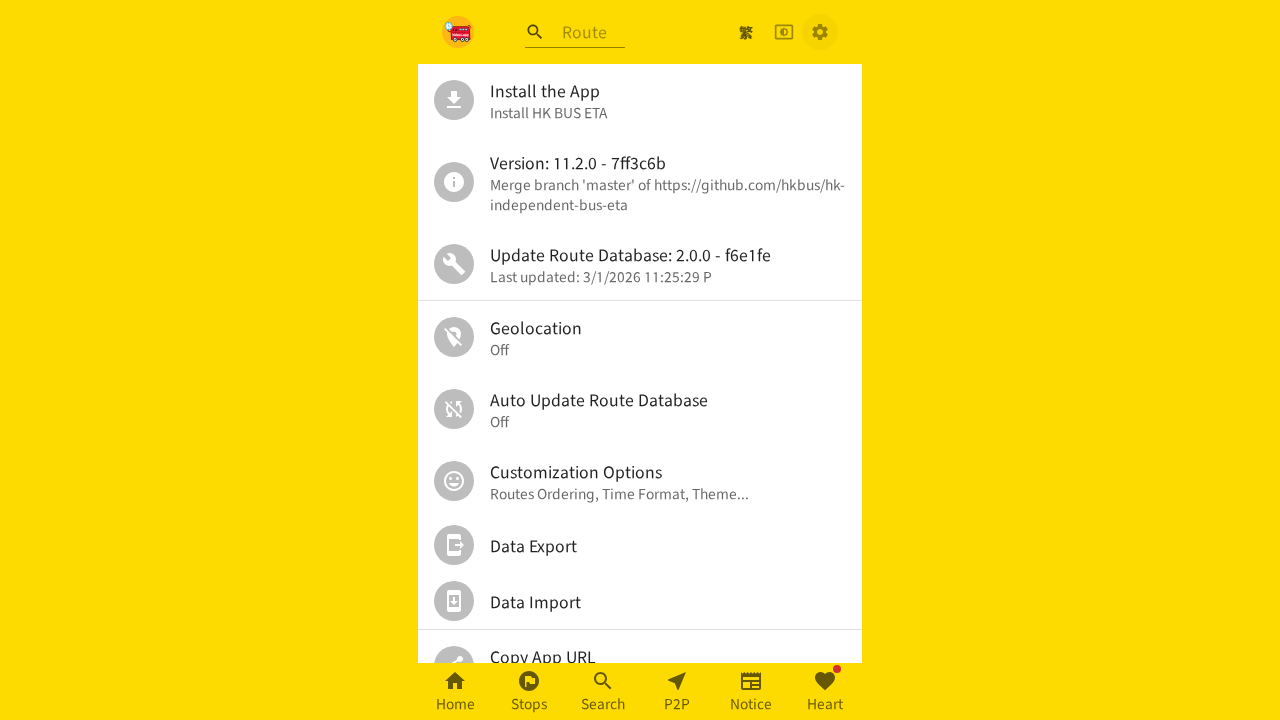

Iteration 3: Clicked personal settings option at (640, 481) on xpath=//*[@id='root']/div/div[2]/div/ul/div[6]
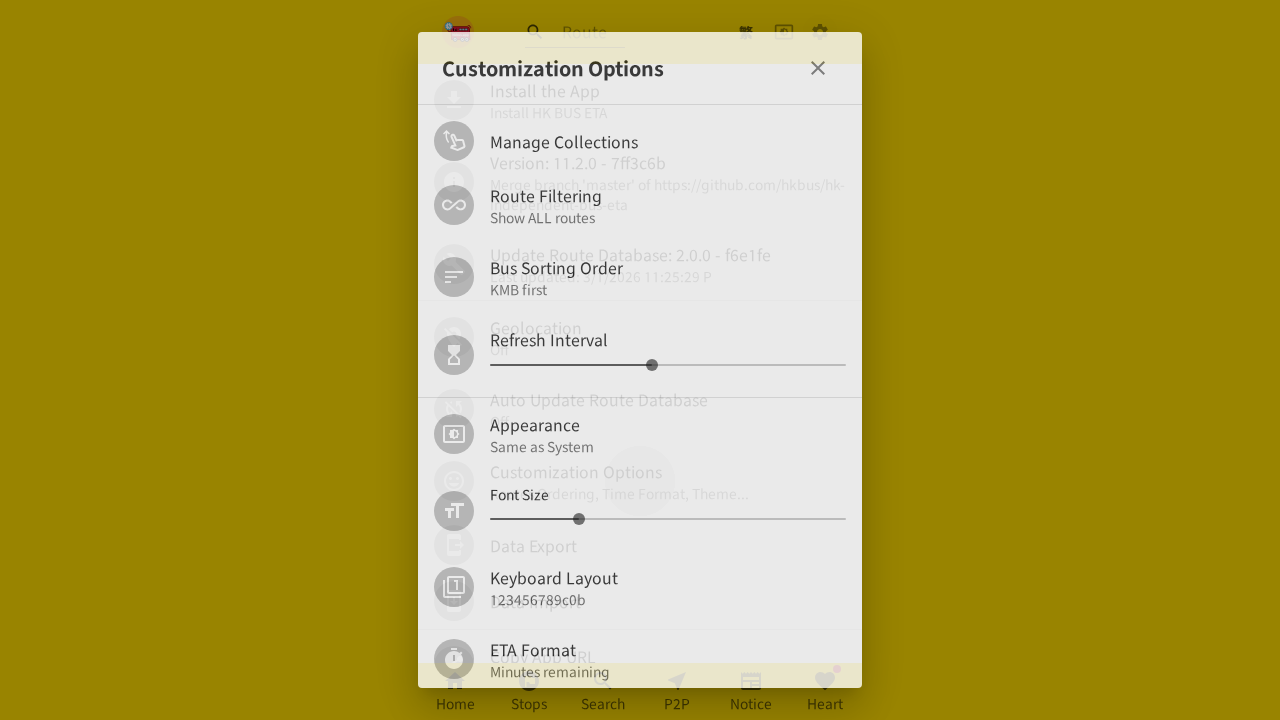

Iteration 3: Waited 2 seconds for personal settings to load
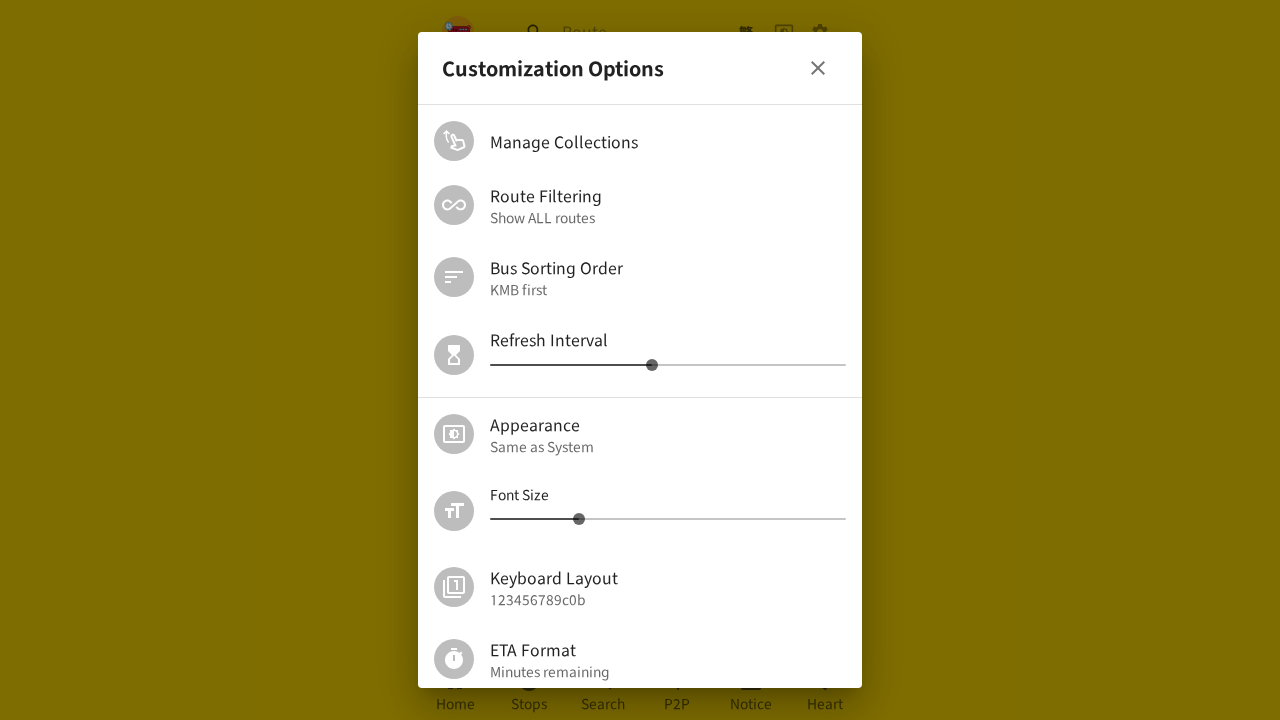

Iteration 3: Located font size slider element
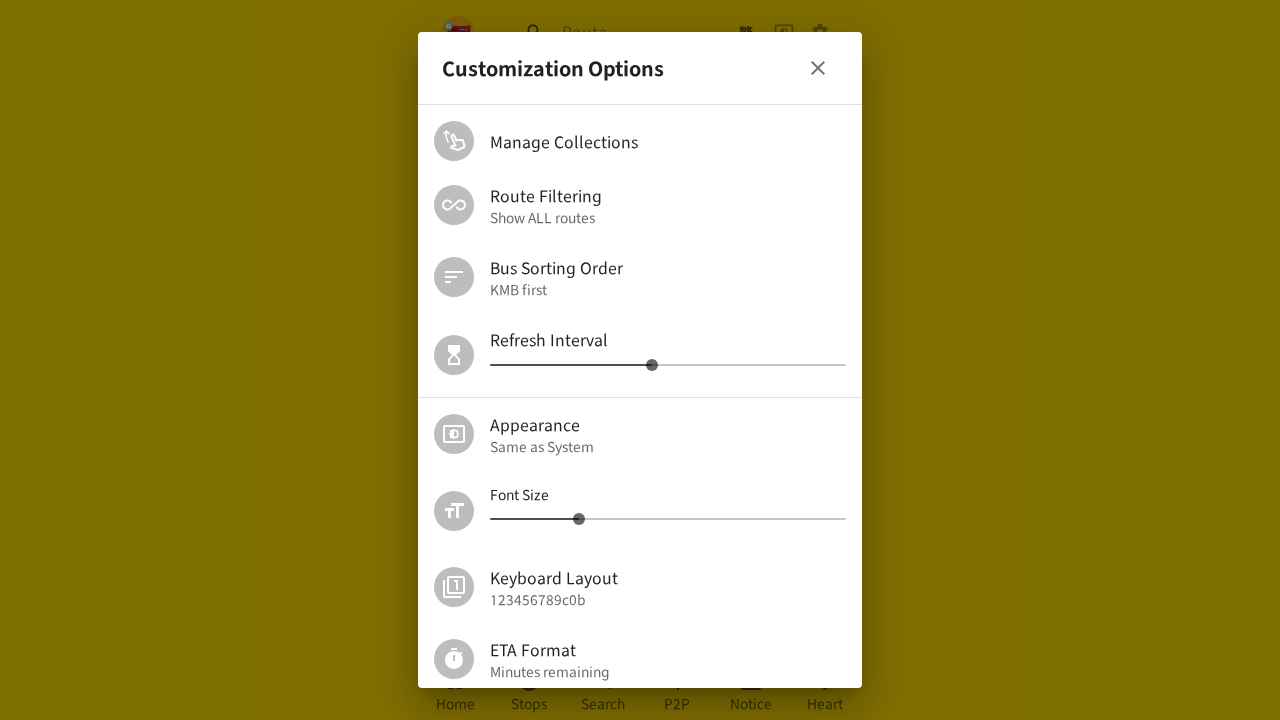

Iteration 3: Retrieved current font size slider value: 14
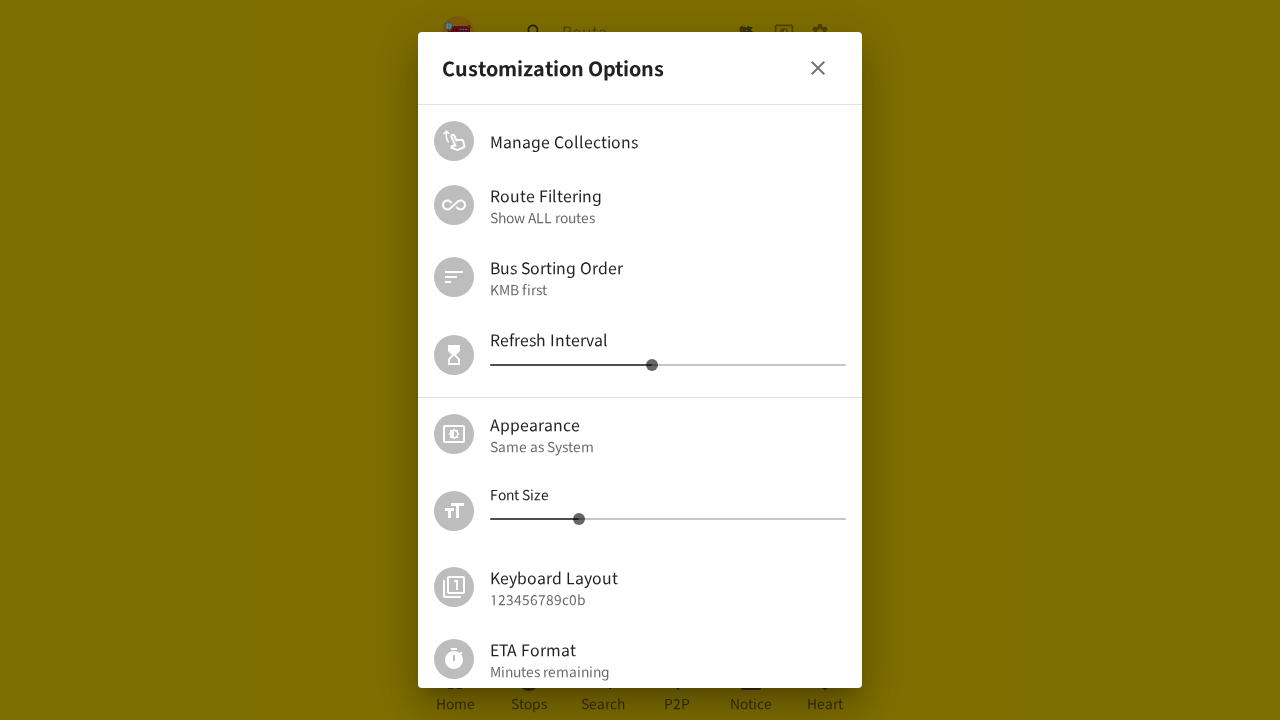

Iteration 4: Navigated to https://hkbus.app/en/
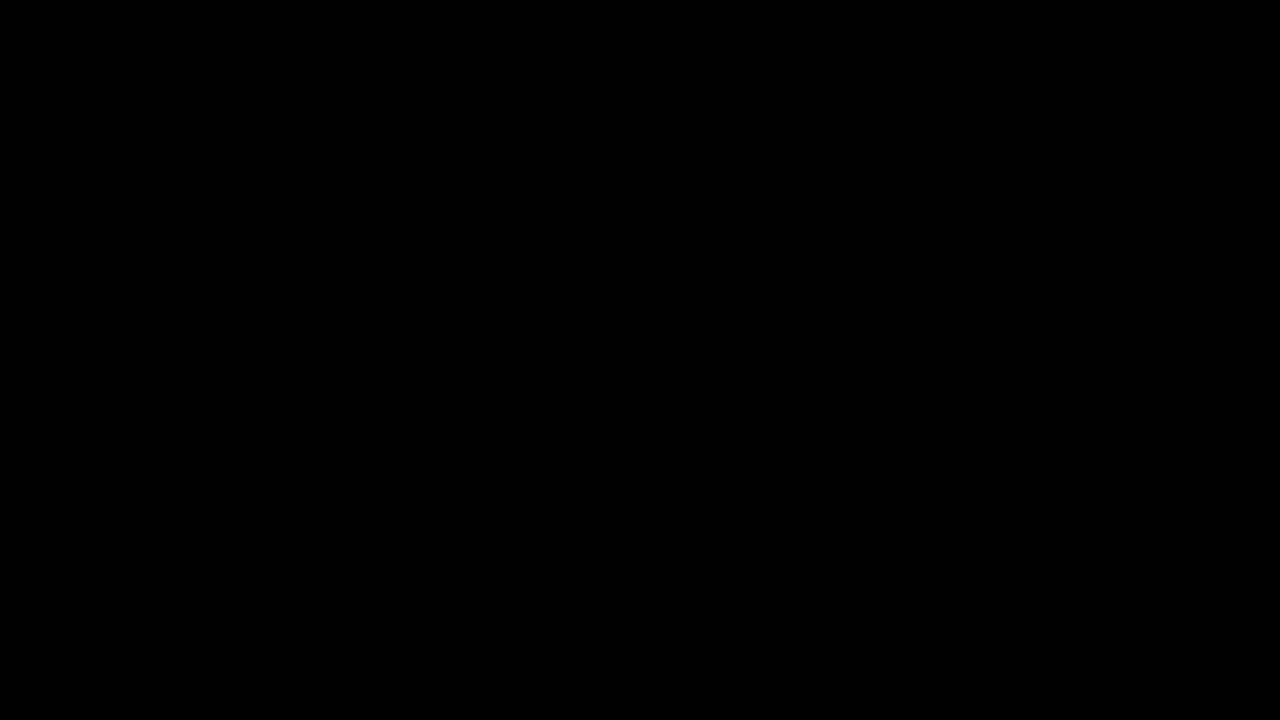

Iteration 4: Waited 5 seconds for page to load
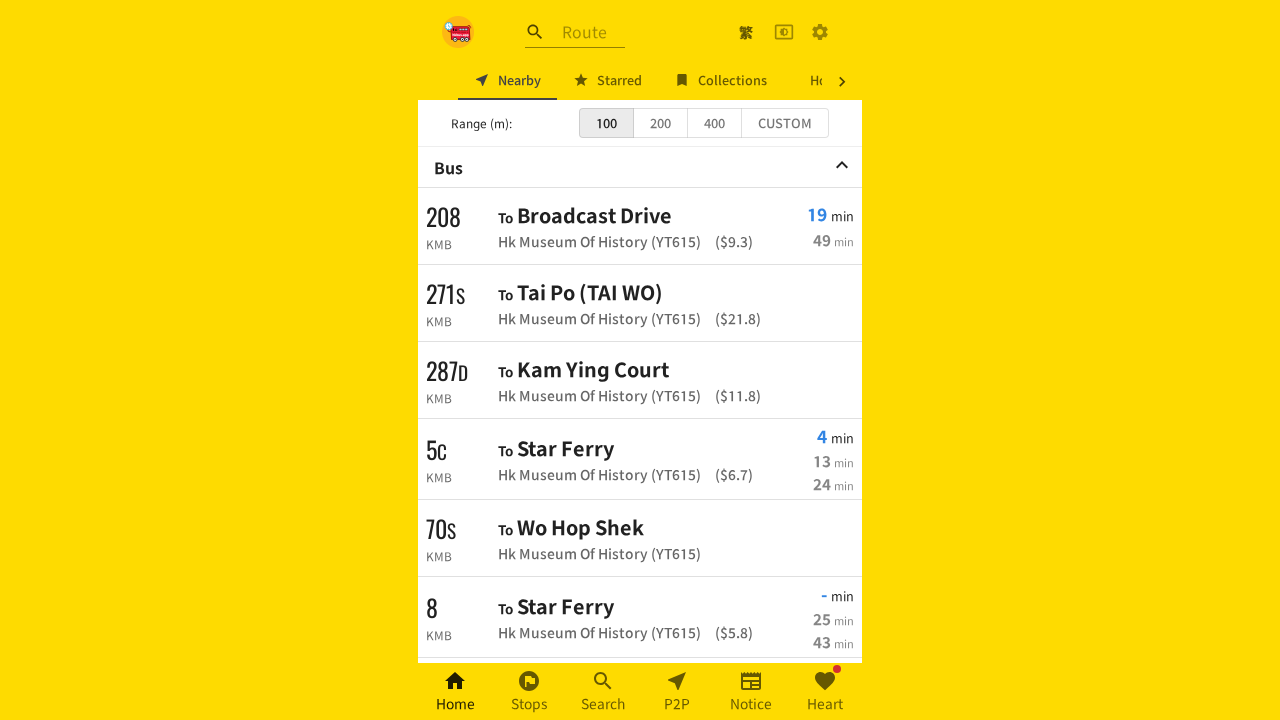

Iteration 4: Clicked settings button at (820, 32) on a.MuiButtonBase-root.MuiIconButton-root
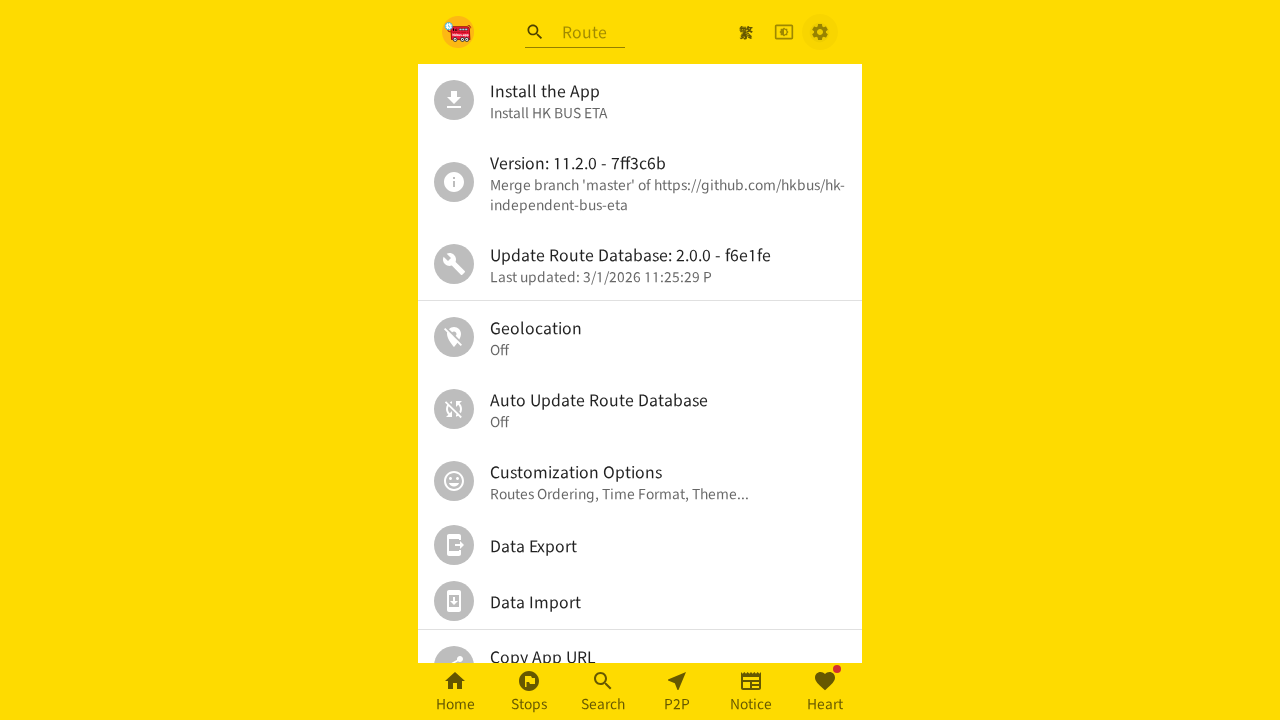

Iteration 4: Waited 2 seconds for settings menu to open
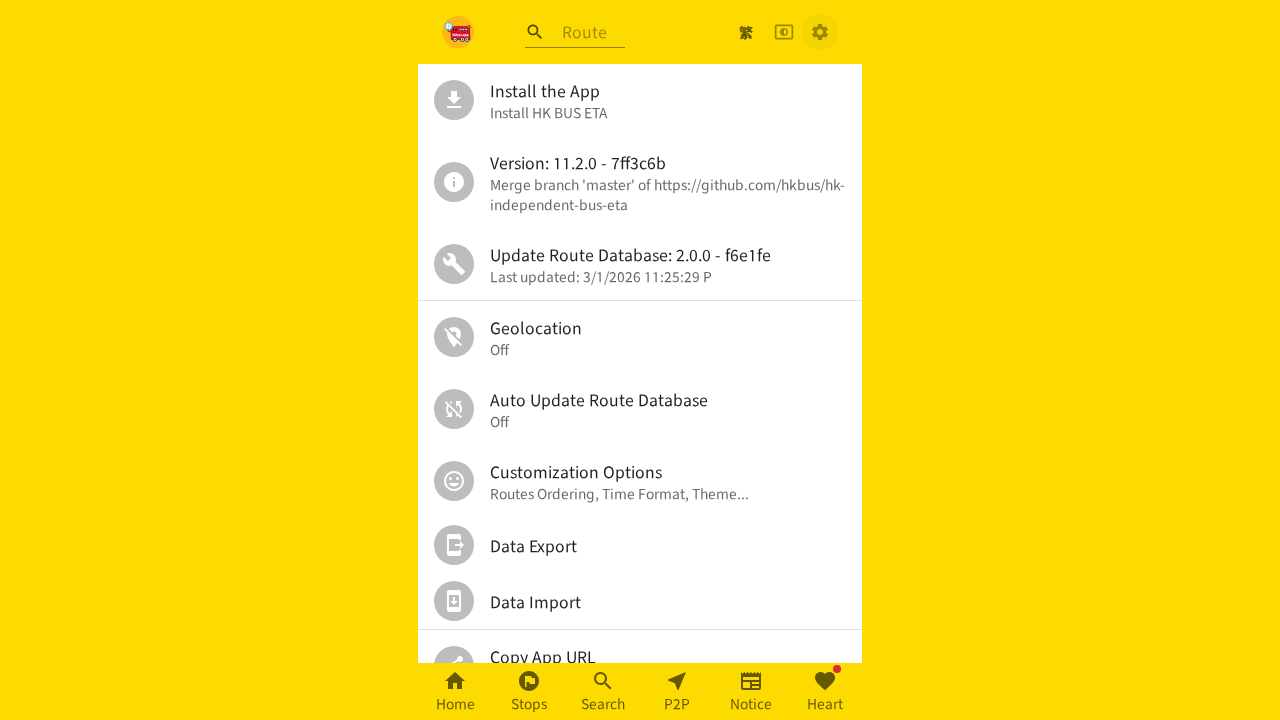

Iteration 4: Clicked personal settings option at (640, 481) on xpath=//*[@id='root']/div/div[2]/div/ul/div[6]
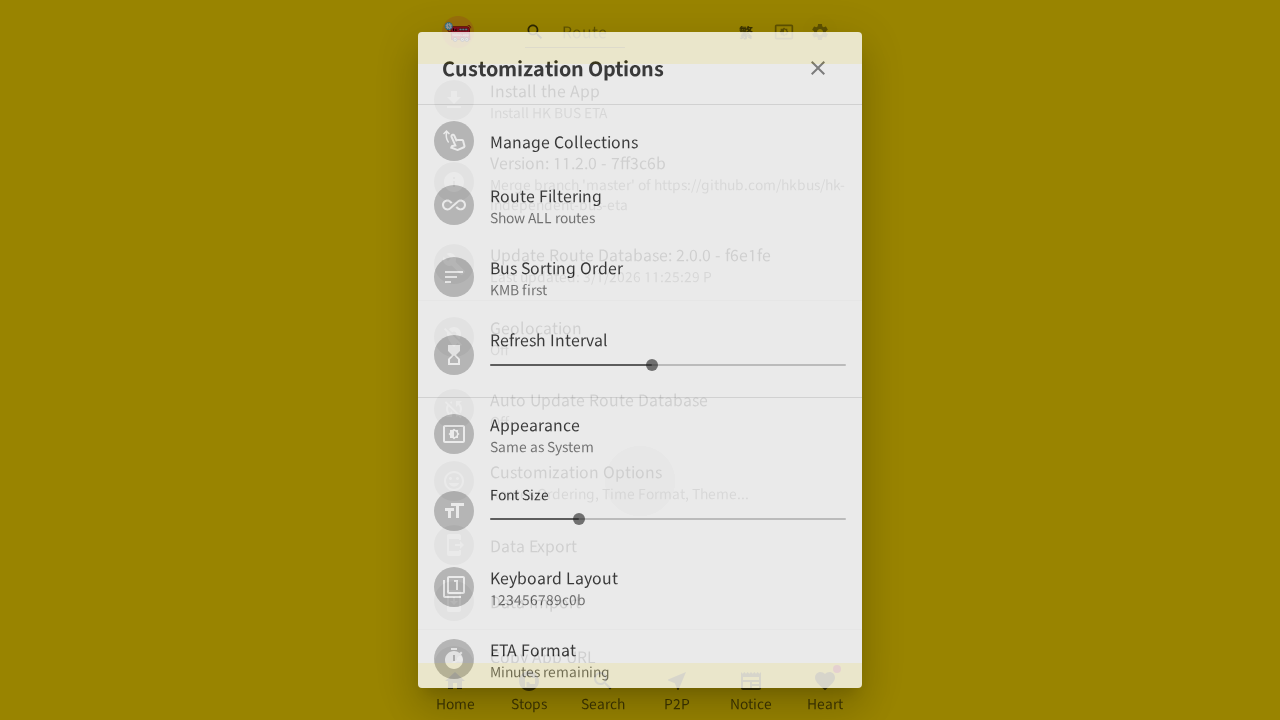

Iteration 4: Waited 2 seconds for personal settings to load
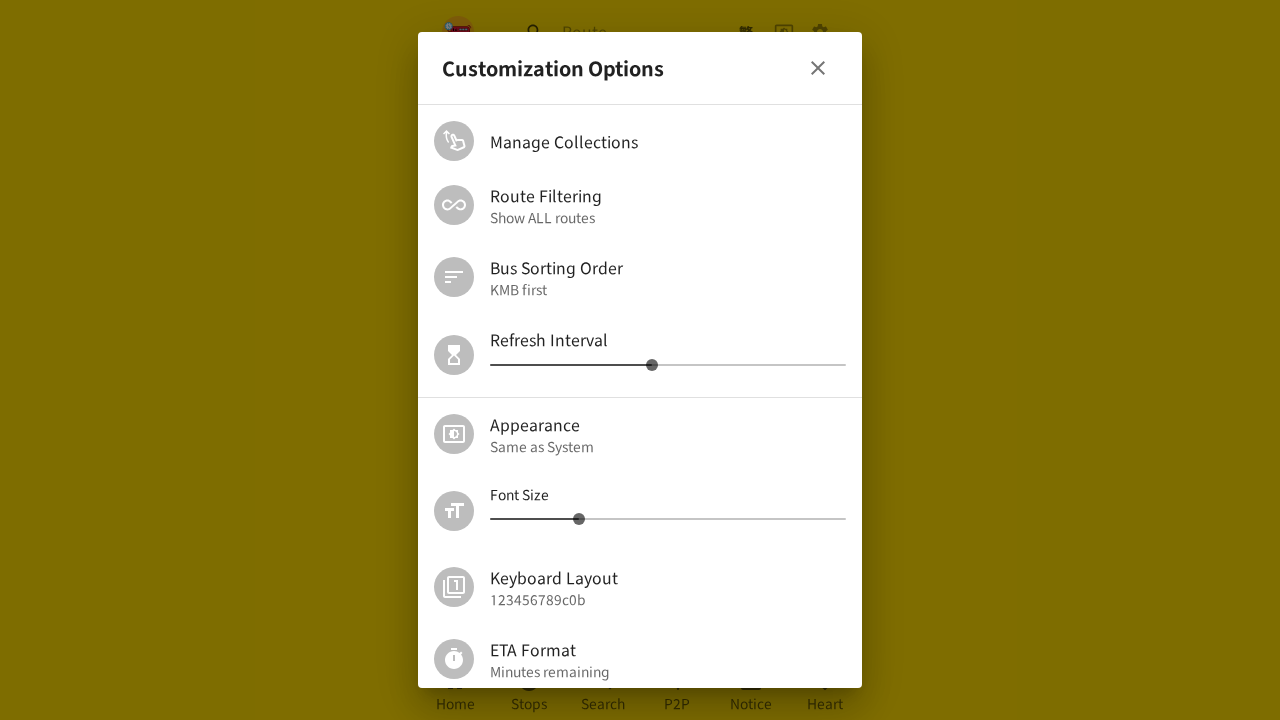

Iteration 4: Located font size slider element
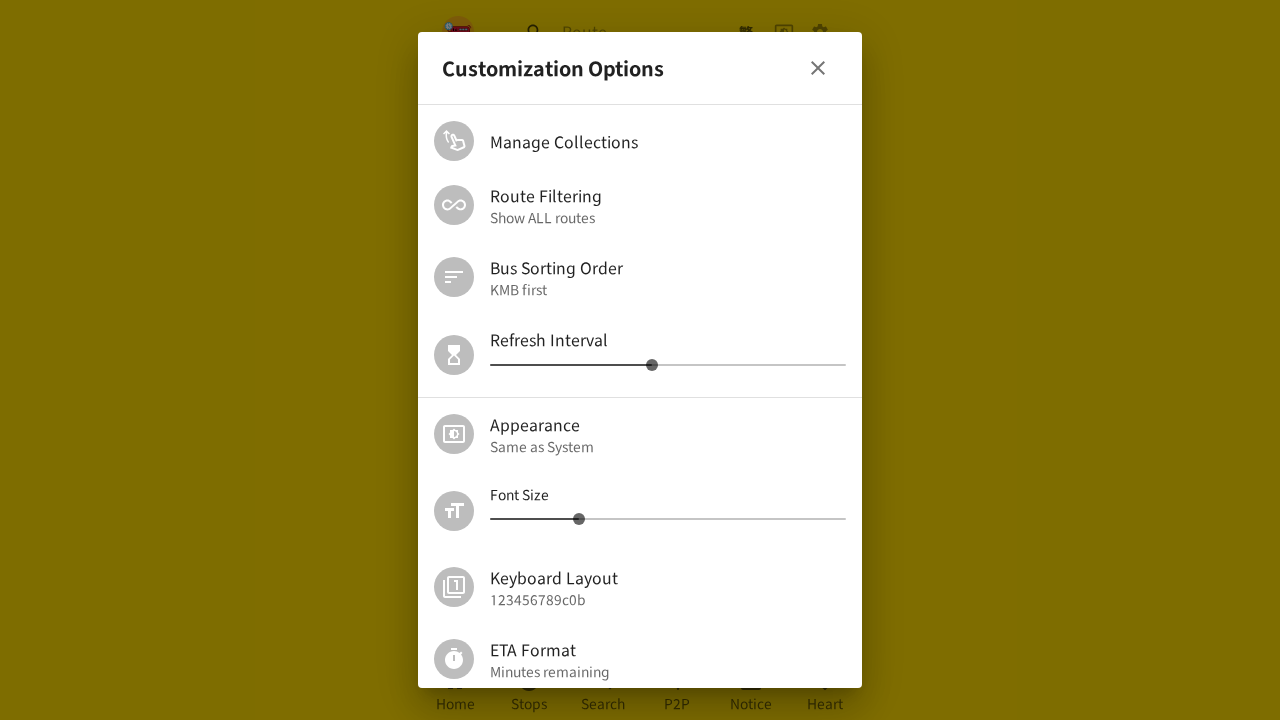

Iteration 4: Retrieved current font size slider value: 14
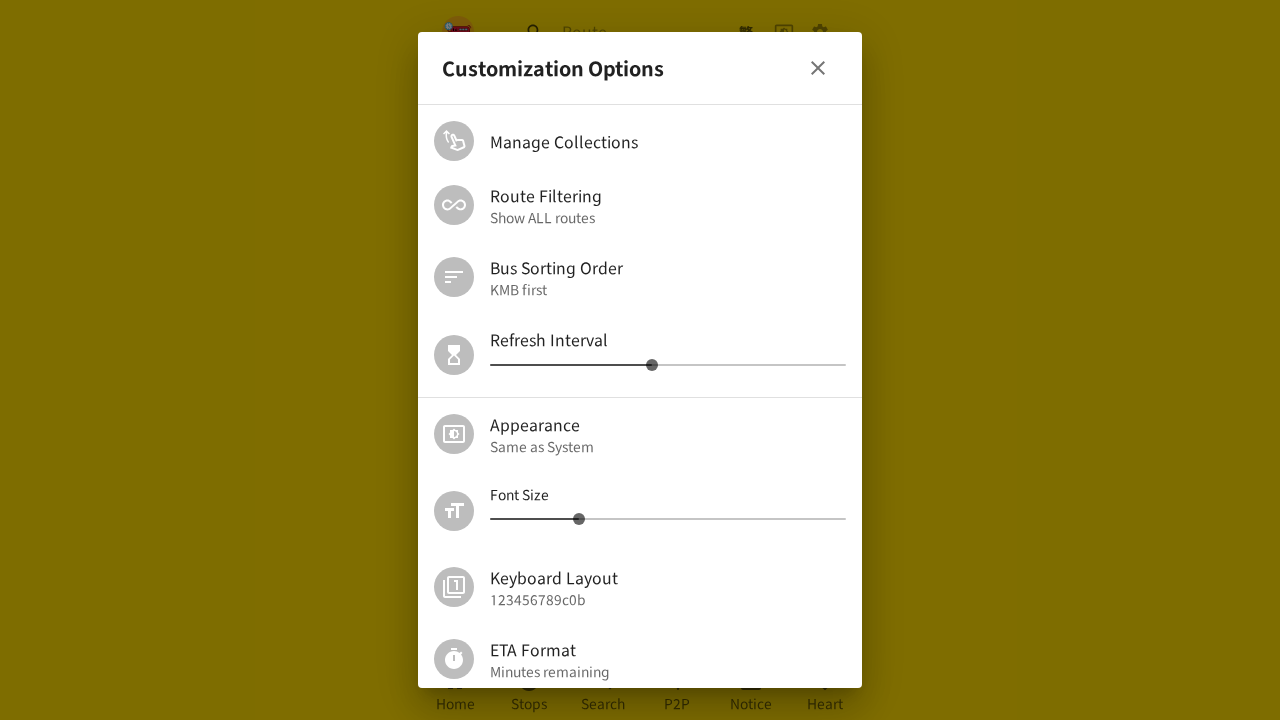

Iteration 5: Navigated to https://hkbus.app/en/
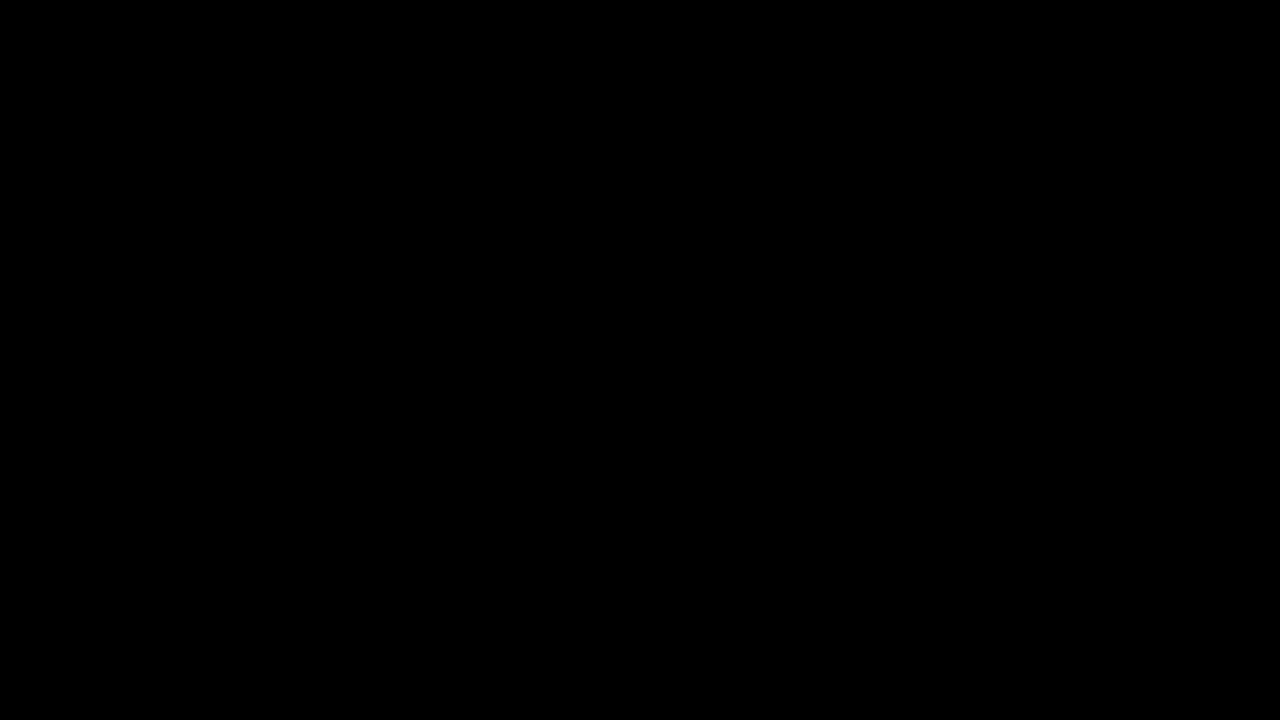

Iteration 5: Waited 5 seconds for page to load
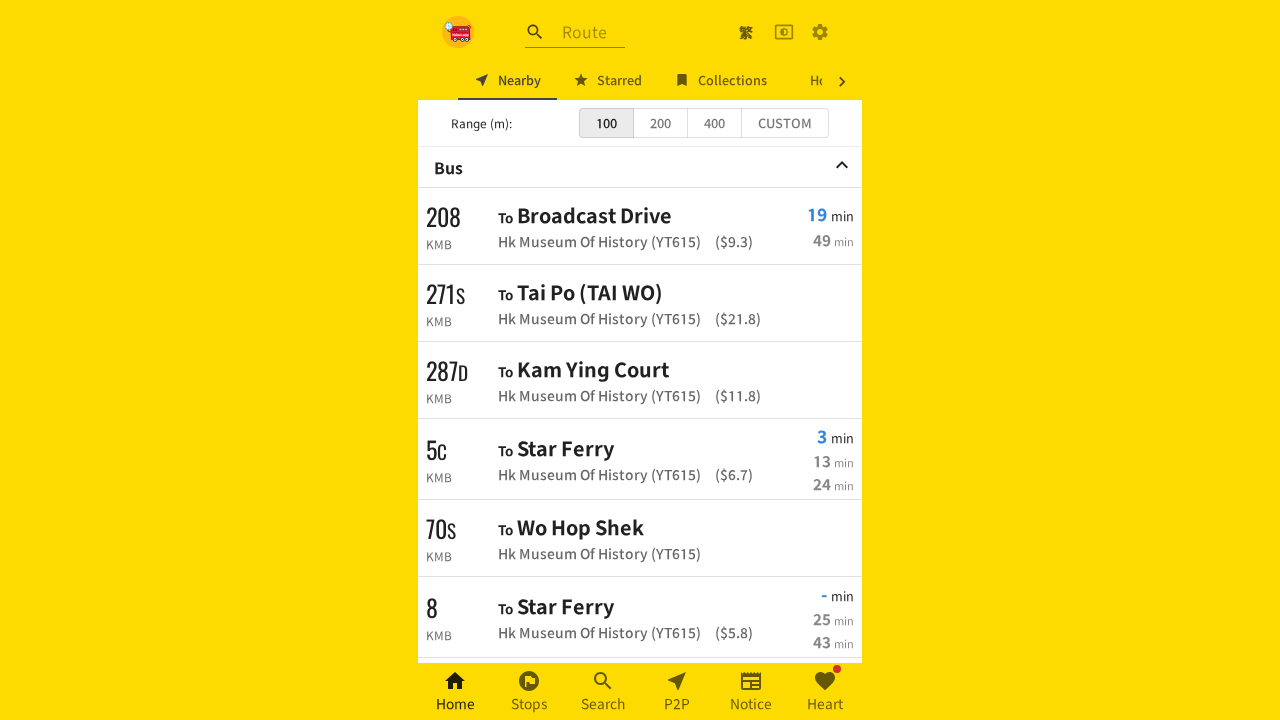

Iteration 5: Clicked settings button at (820, 32) on a.MuiButtonBase-root.MuiIconButton-root
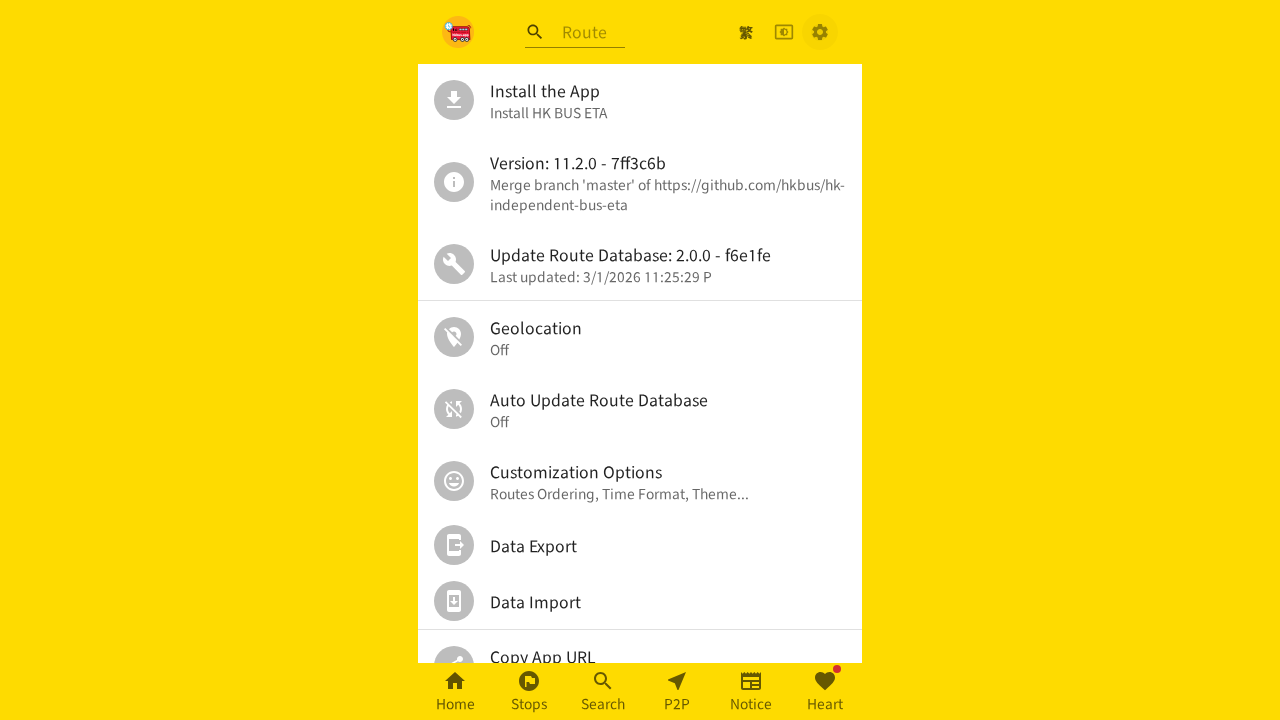

Iteration 5: Waited 2 seconds for settings menu to open
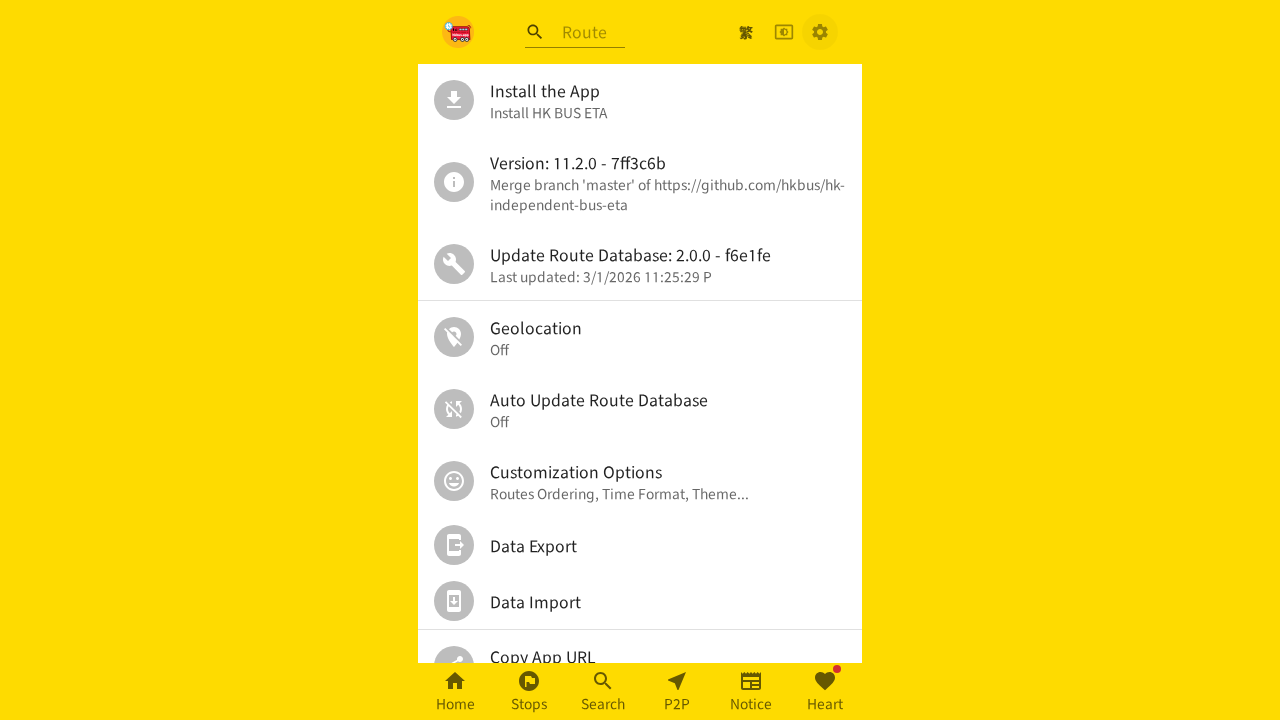

Iteration 5: Clicked personal settings option at (640, 481) on xpath=//*[@id='root']/div/div[2]/div/ul/div[6]
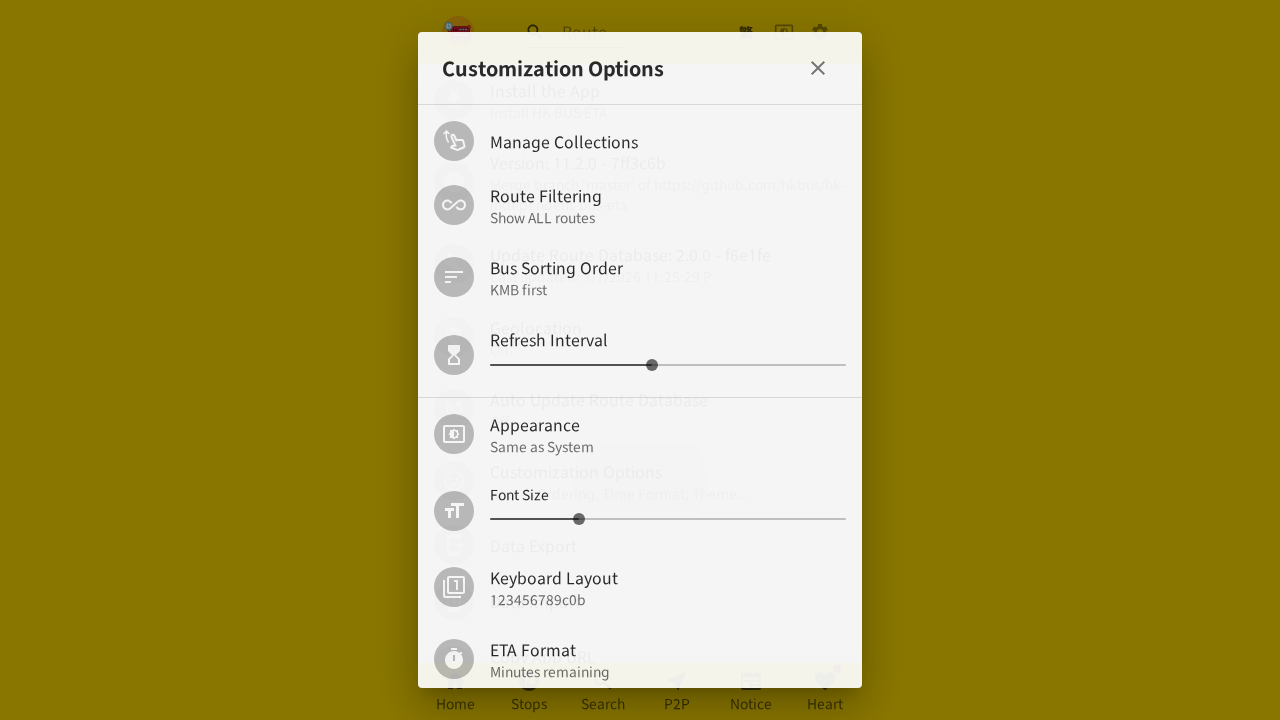

Iteration 5: Waited 2 seconds for personal settings to load
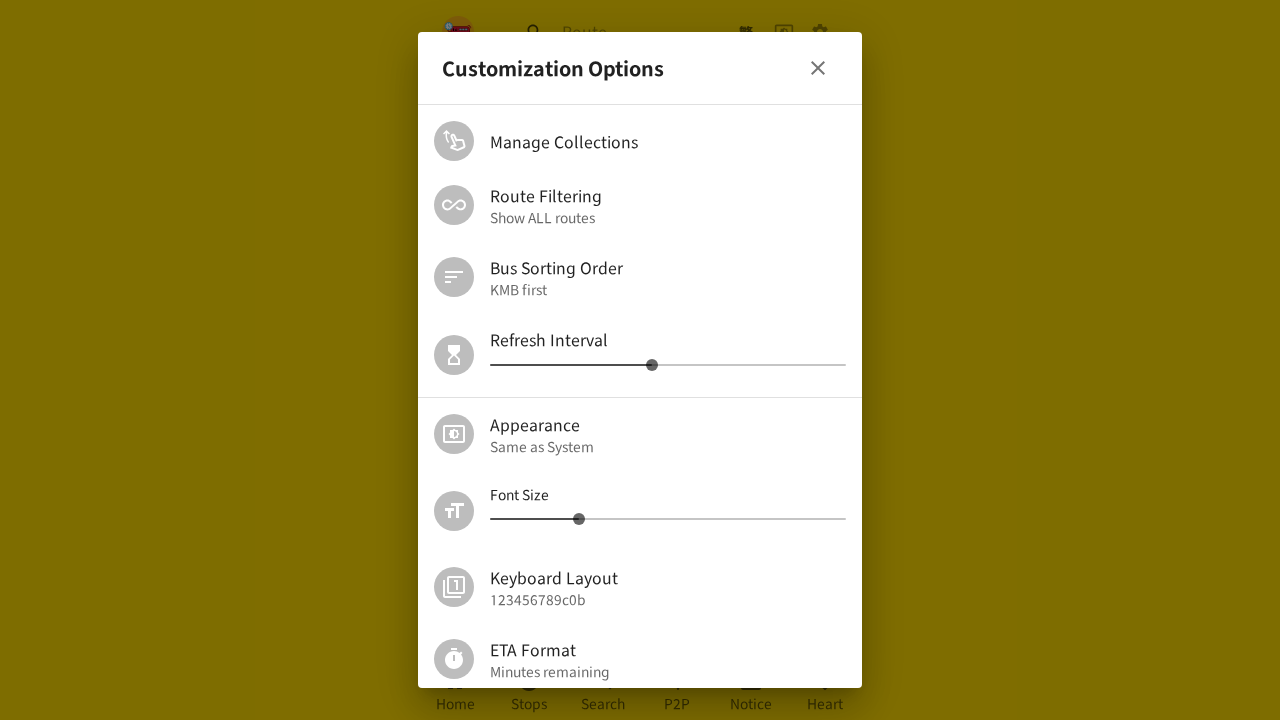

Iteration 5: Located font size slider element
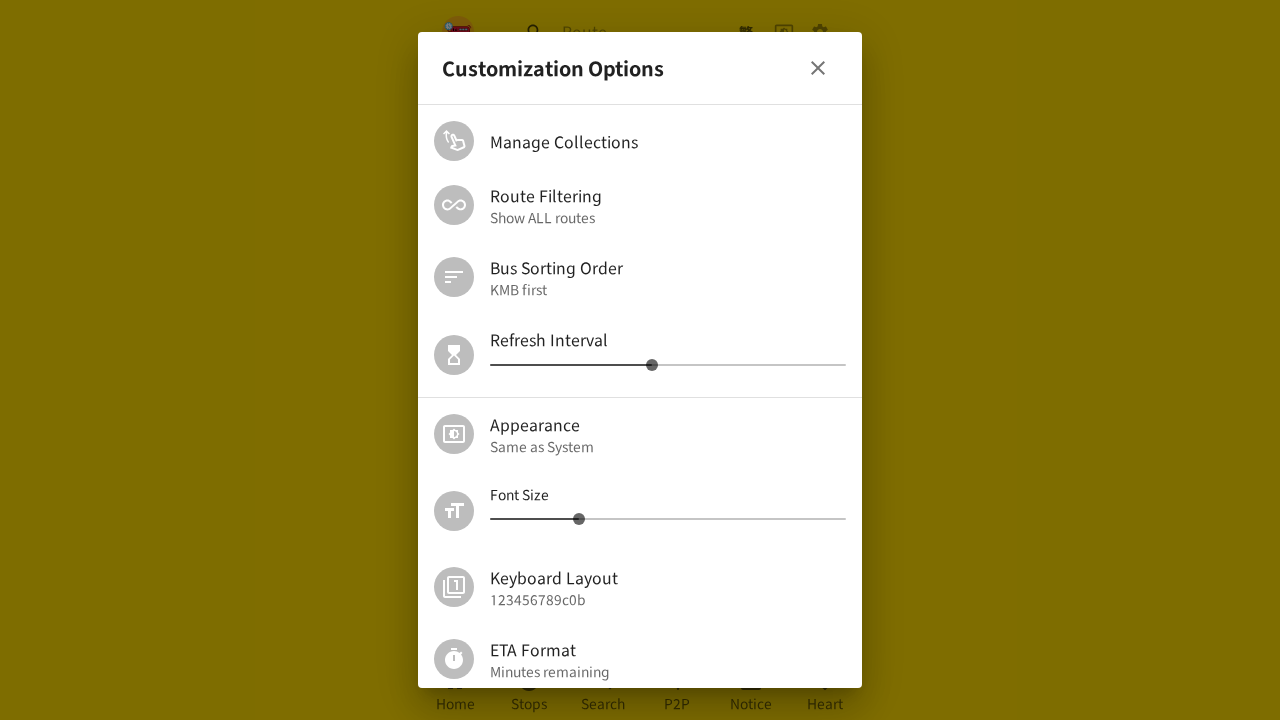

Iteration 5: Retrieved current font size slider value: 14
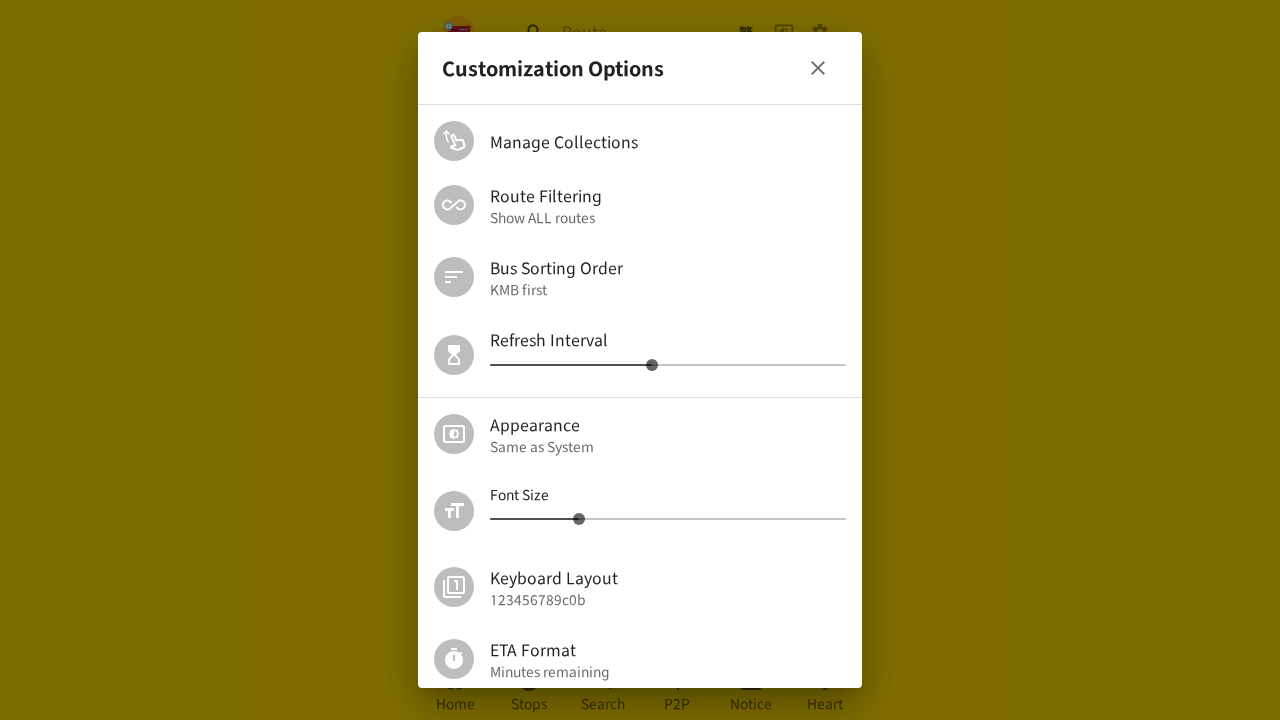

Iteration 6: Navigated to https://hkbus.app/en/
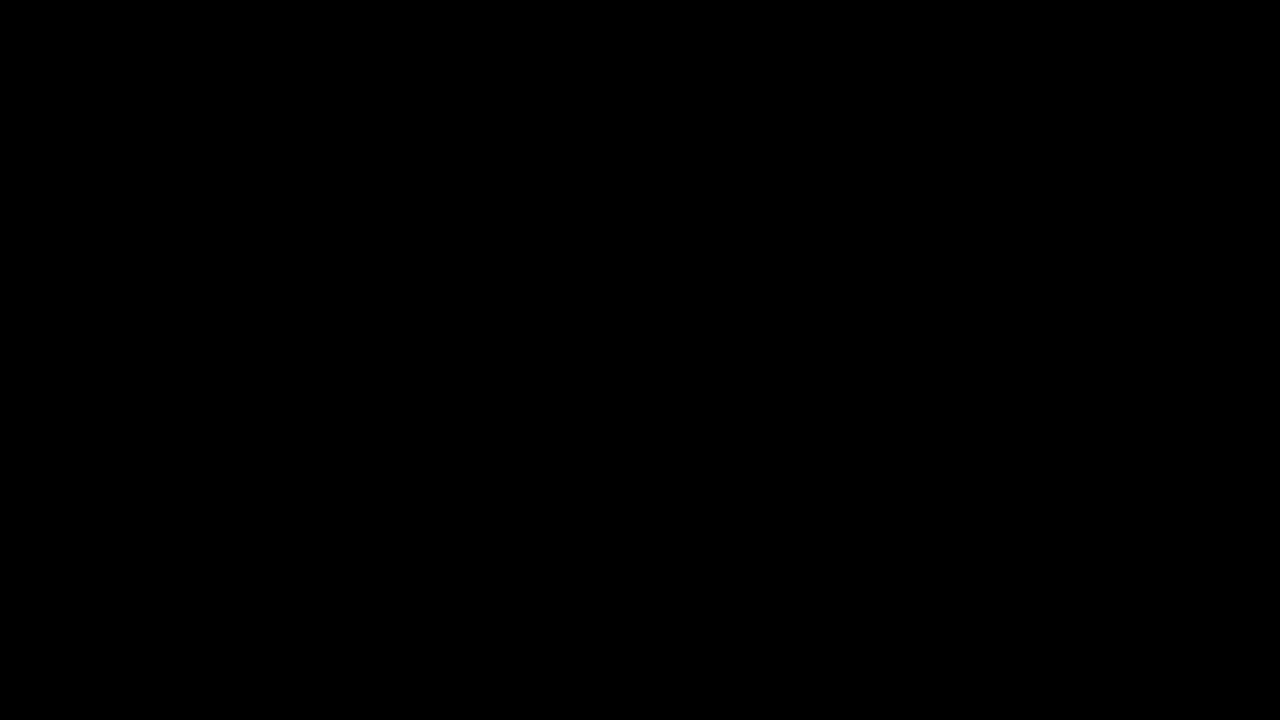

Iteration 6: Waited 5 seconds for page to load
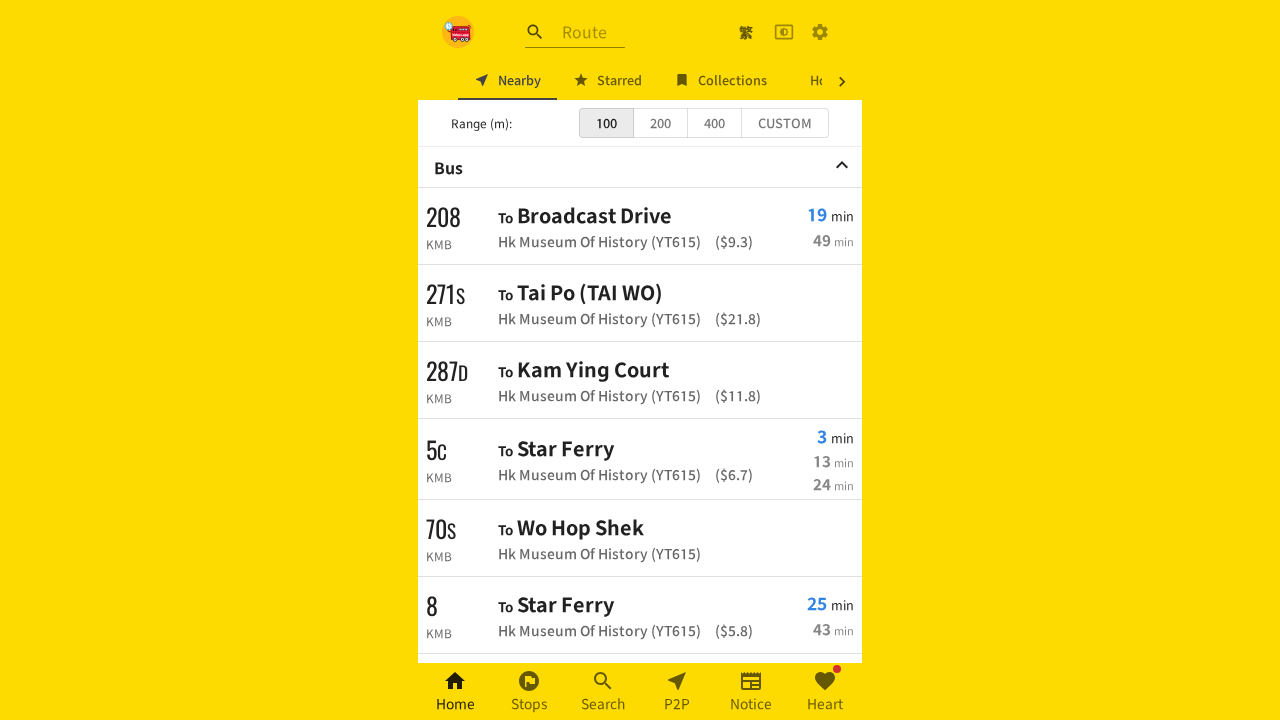

Iteration 6: Clicked settings button at (820, 32) on a.MuiButtonBase-root.MuiIconButton-root
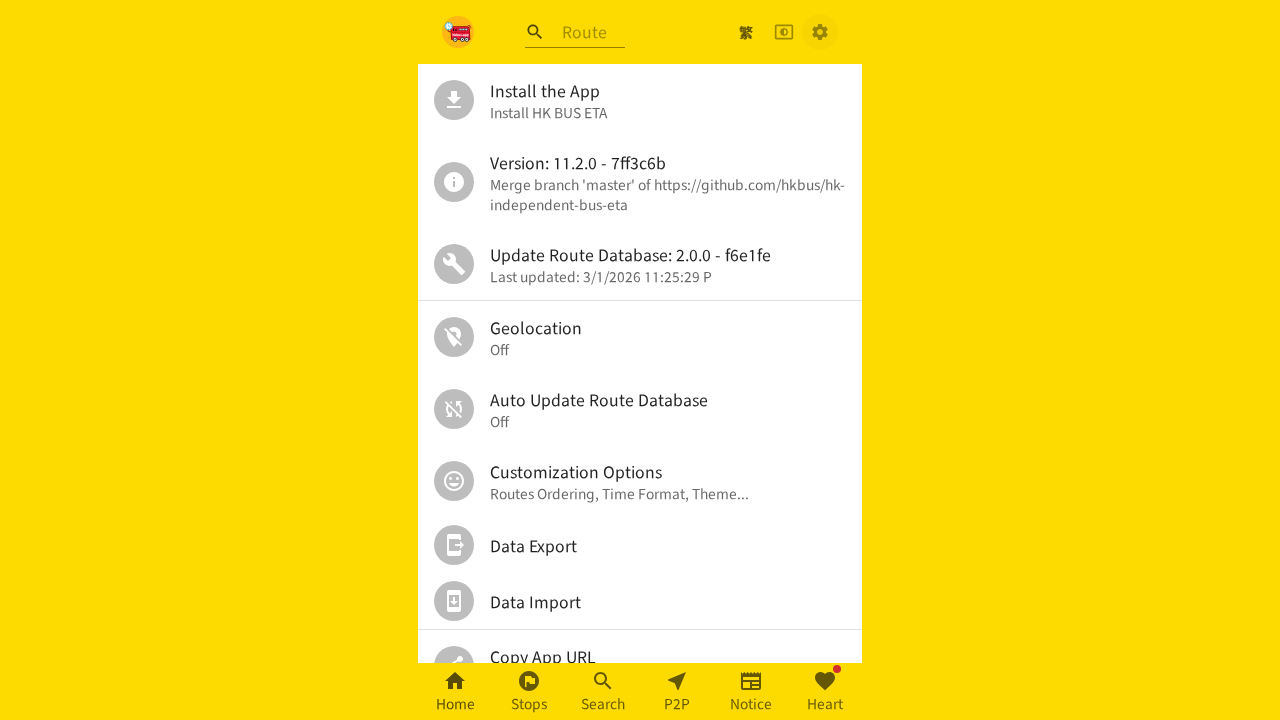

Iteration 6: Waited 2 seconds for settings menu to open
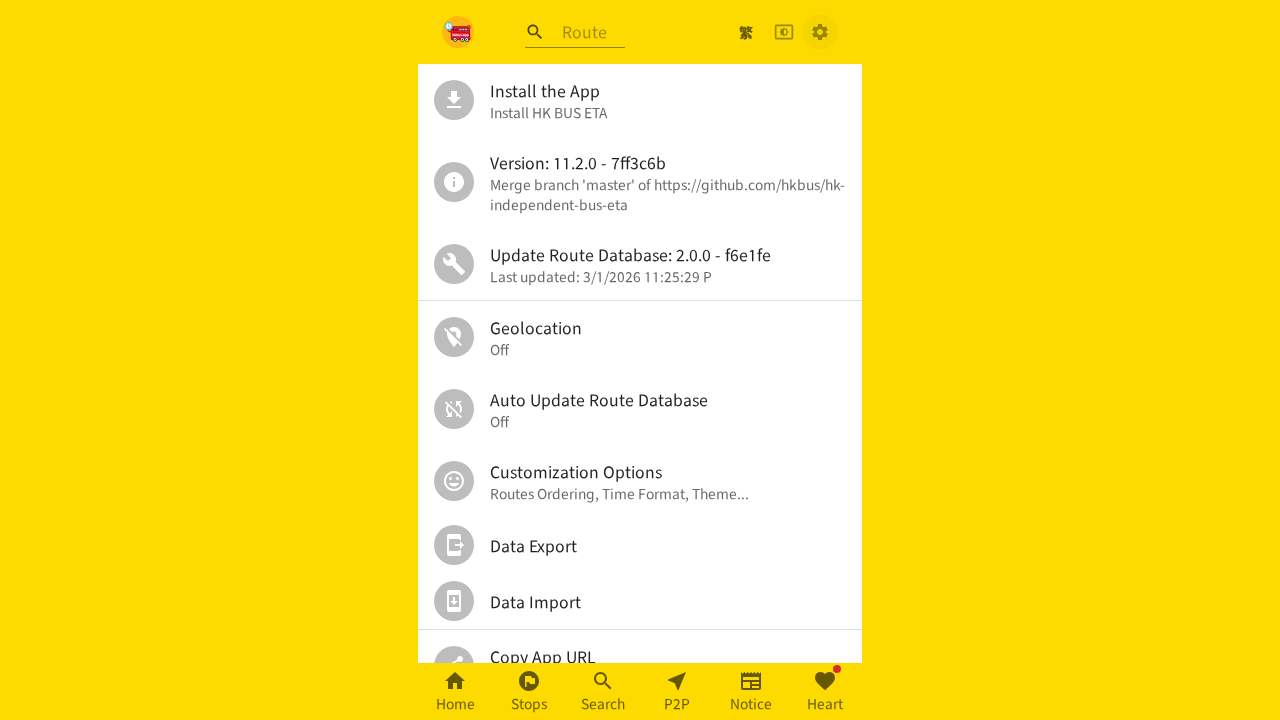

Iteration 6: Clicked personal settings option at (640, 481) on xpath=//*[@id='root']/div/div[2]/div/ul/div[6]
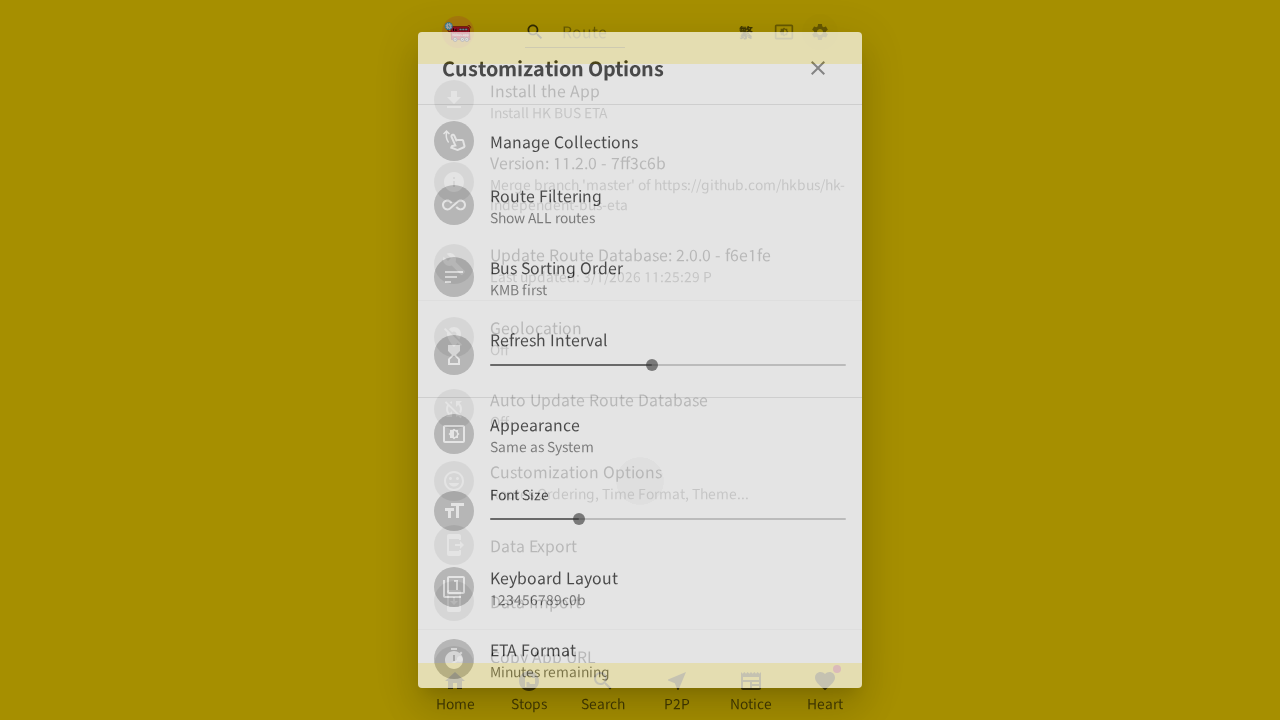

Iteration 6: Waited 2 seconds for personal settings to load
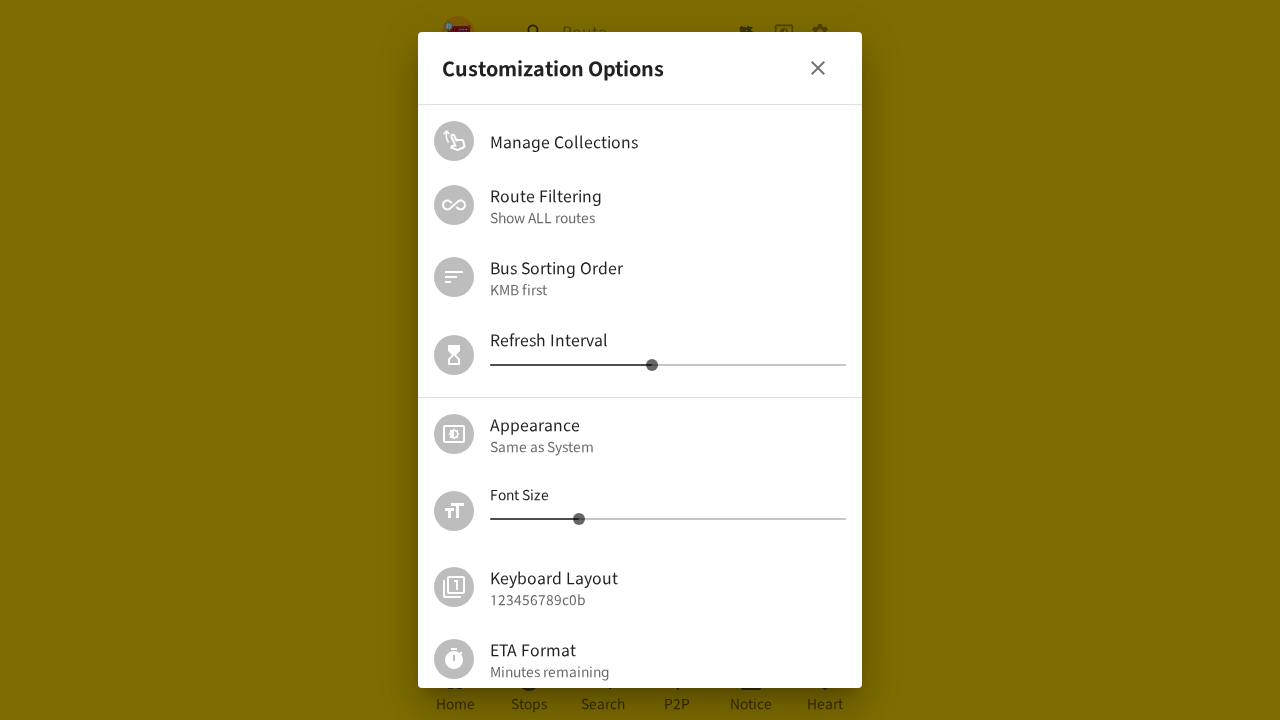

Iteration 6: Located font size slider element
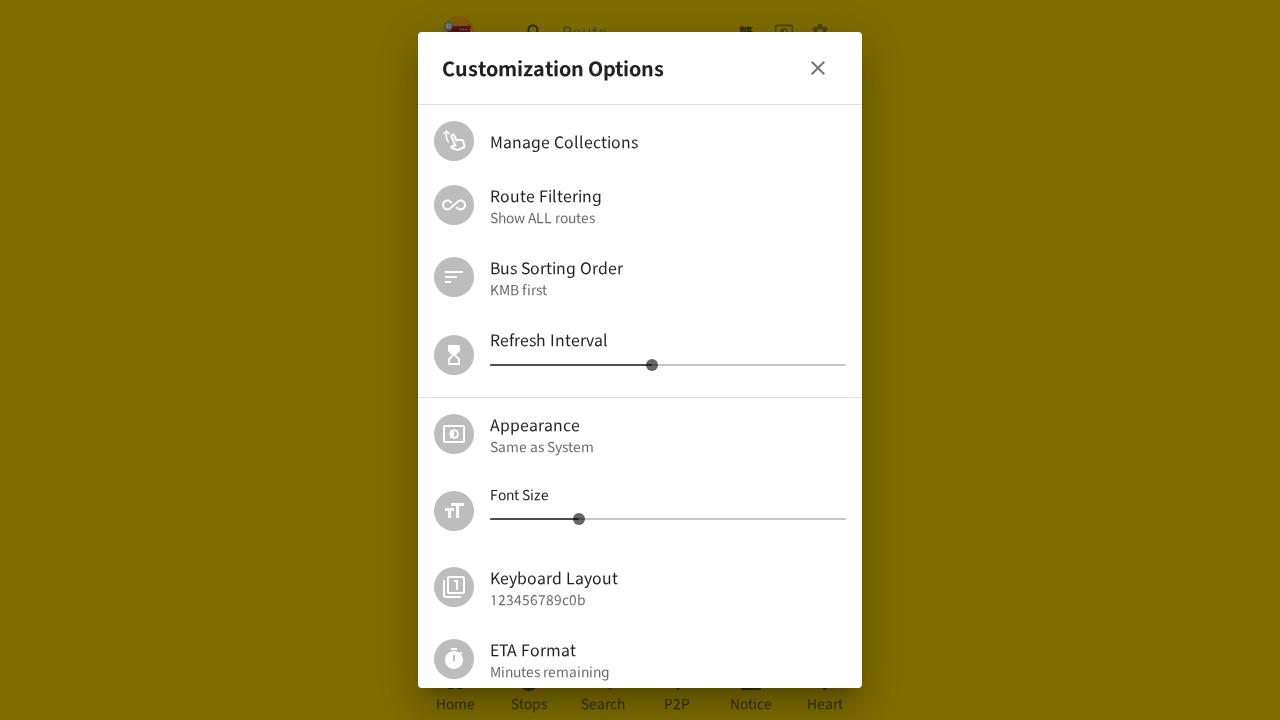

Iteration 6: Retrieved current font size slider value: 14
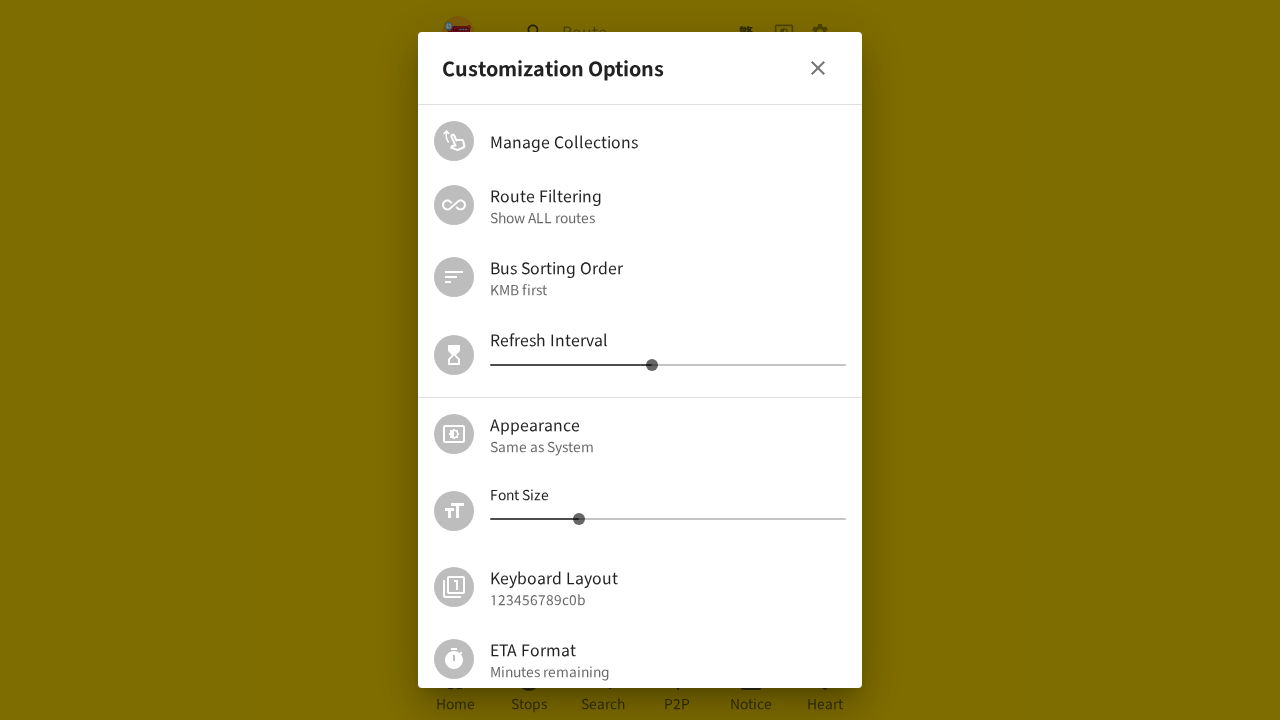

Iteration 7: Navigated to https://hkbus.app/en/
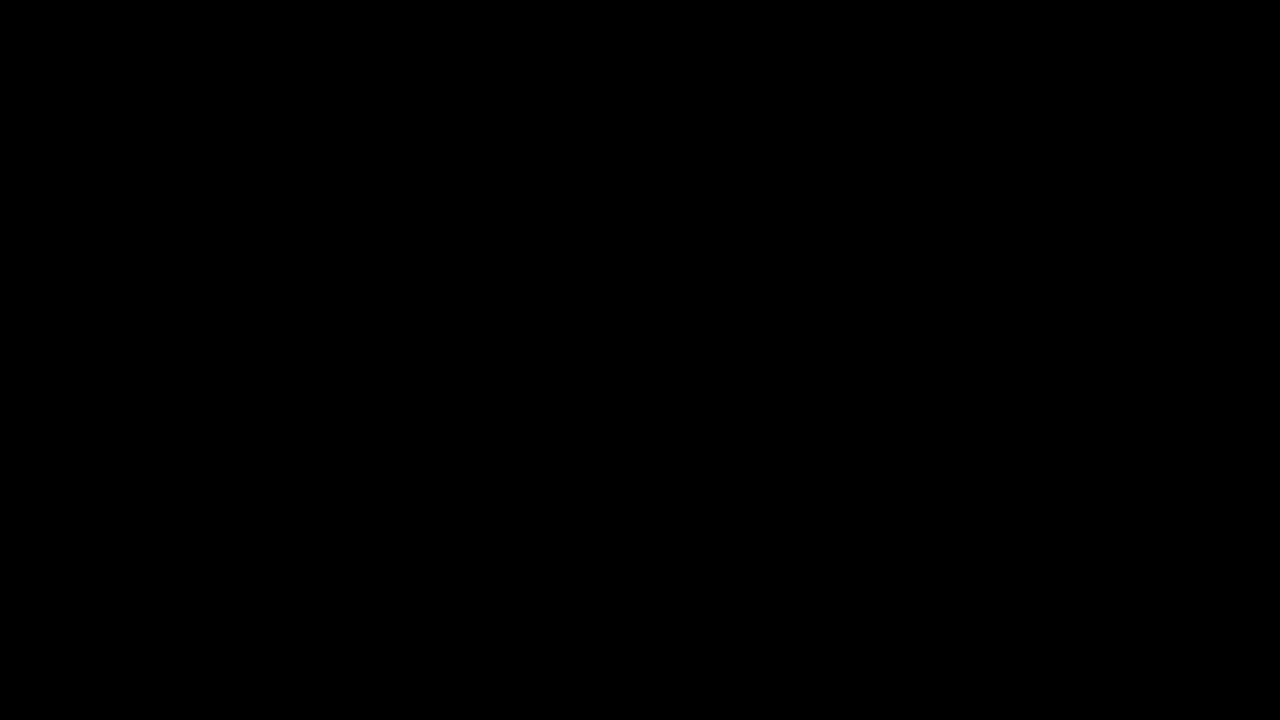

Iteration 7: Waited 5 seconds for page to load
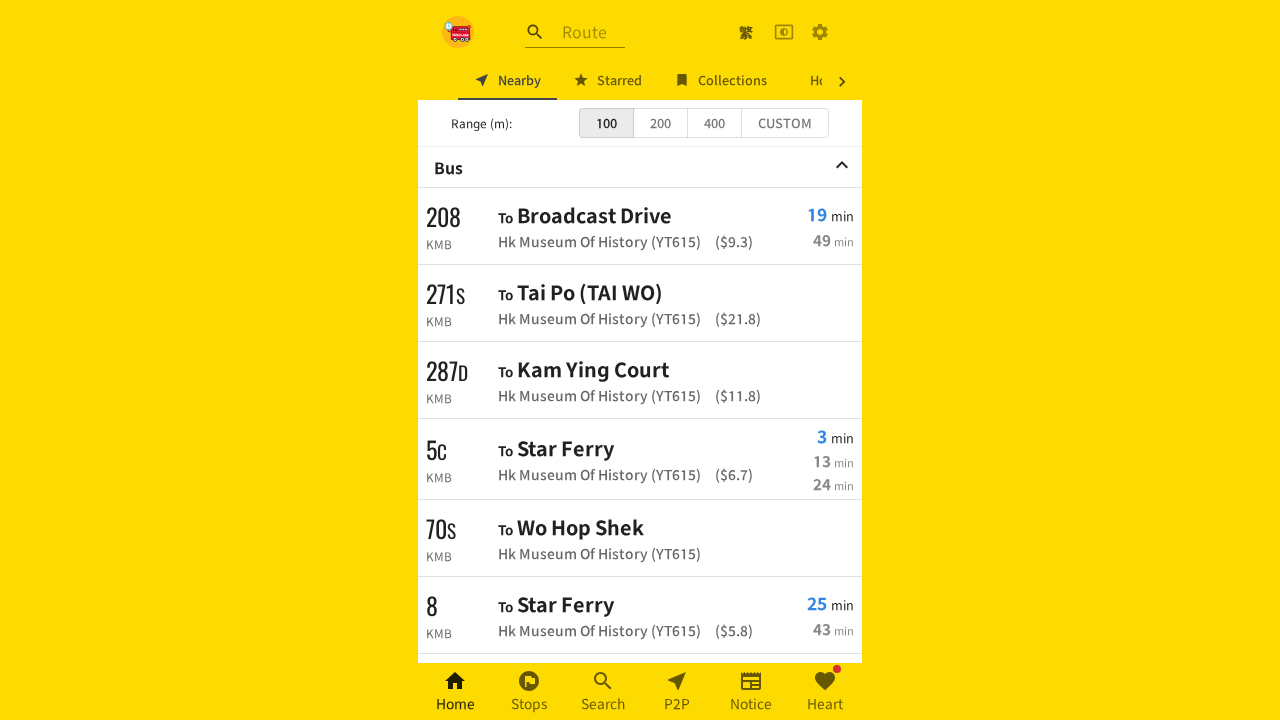

Iteration 7: Clicked settings button at (820, 32) on a.MuiButtonBase-root.MuiIconButton-root
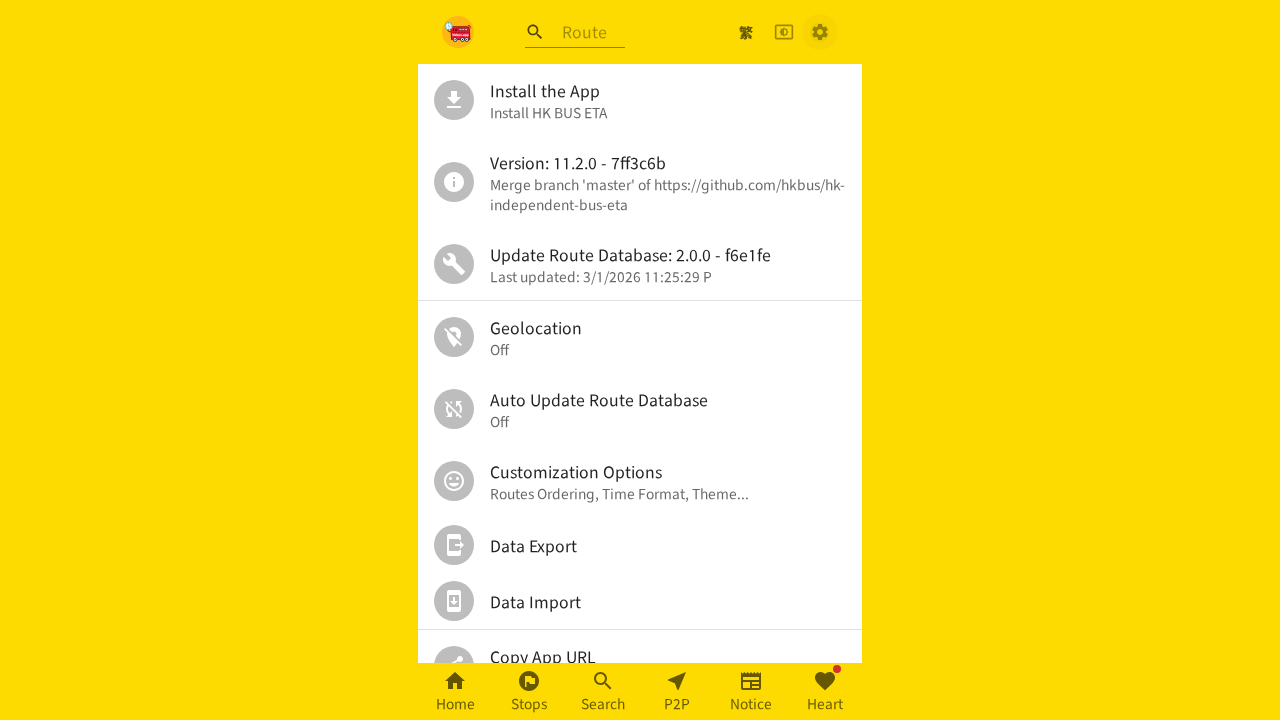

Iteration 7: Waited 2 seconds for settings menu to open
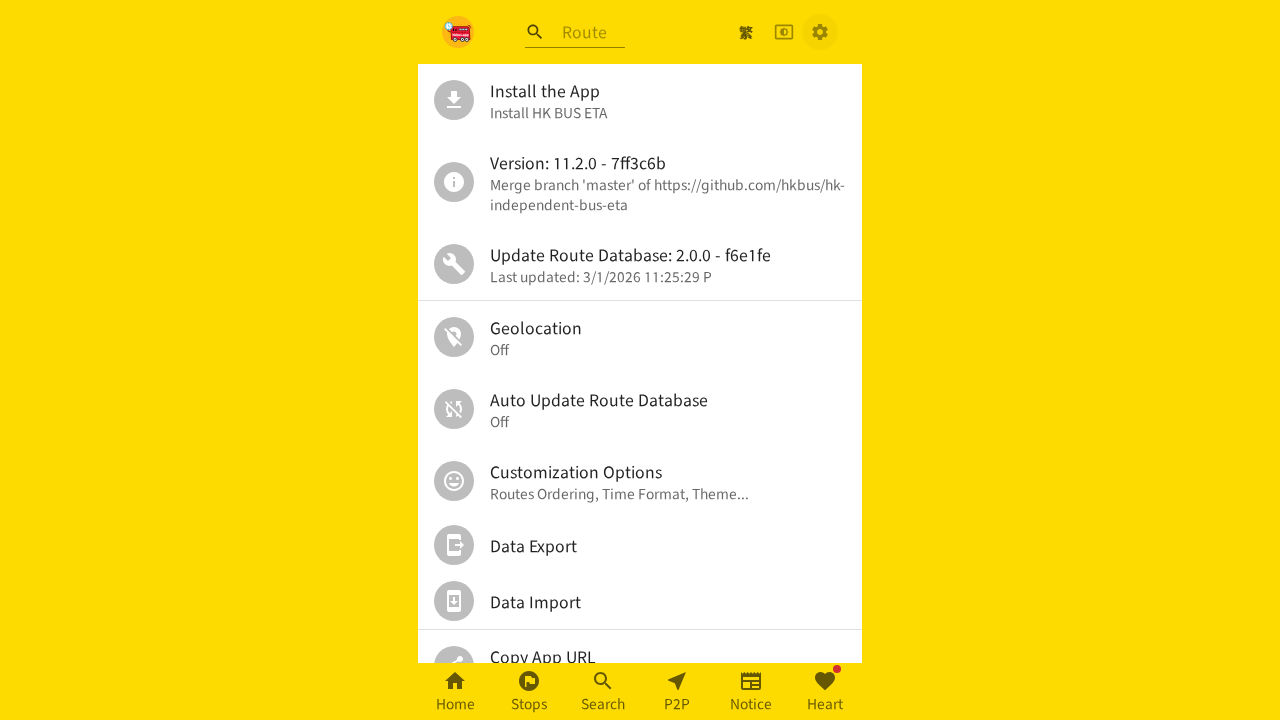

Iteration 7: Clicked personal settings option at (640, 481) on xpath=//*[@id='root']/div/div[2]/div/ul/div[6]
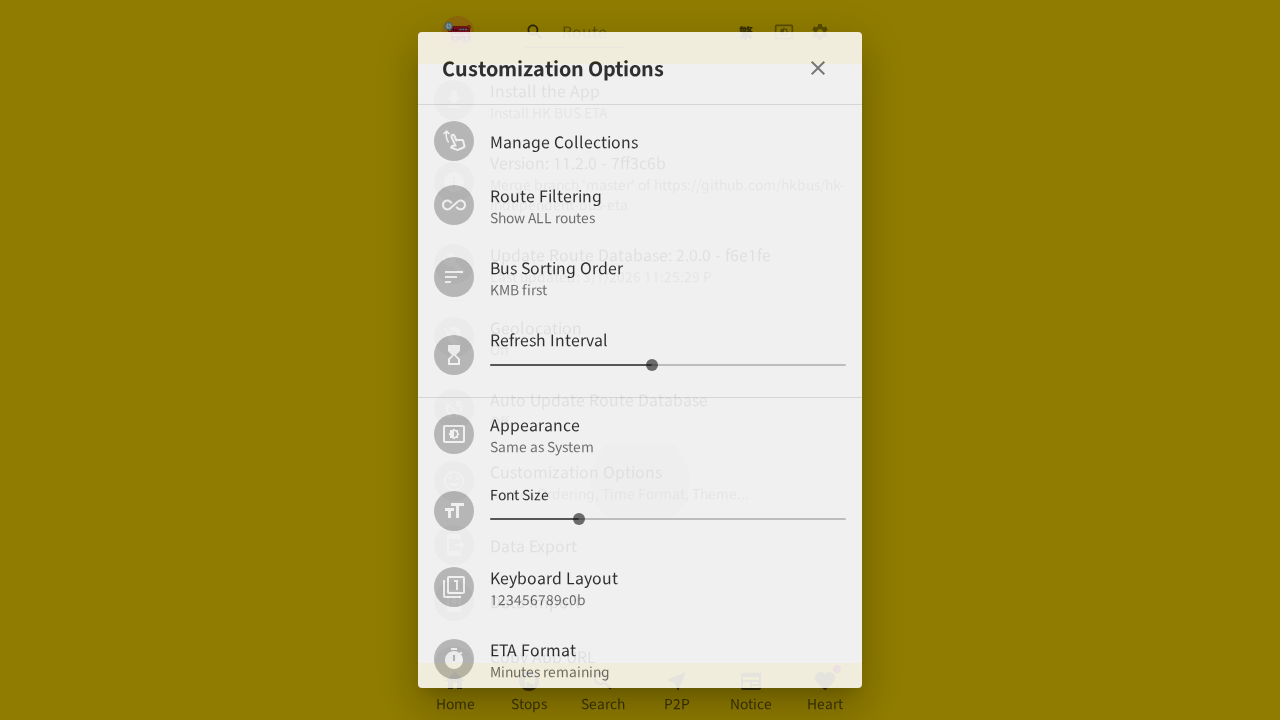

Iteration 7: Waited 2 seconds for personal settings to load
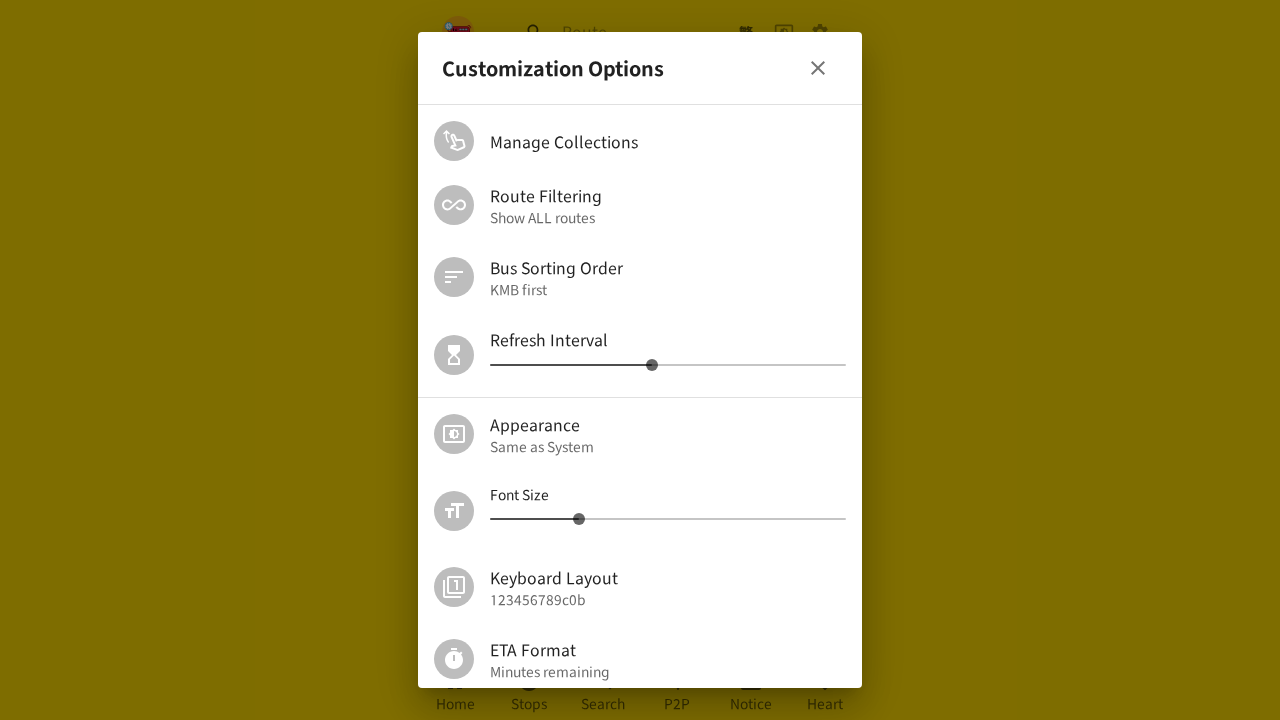

Iteration 7: Located font size slider element
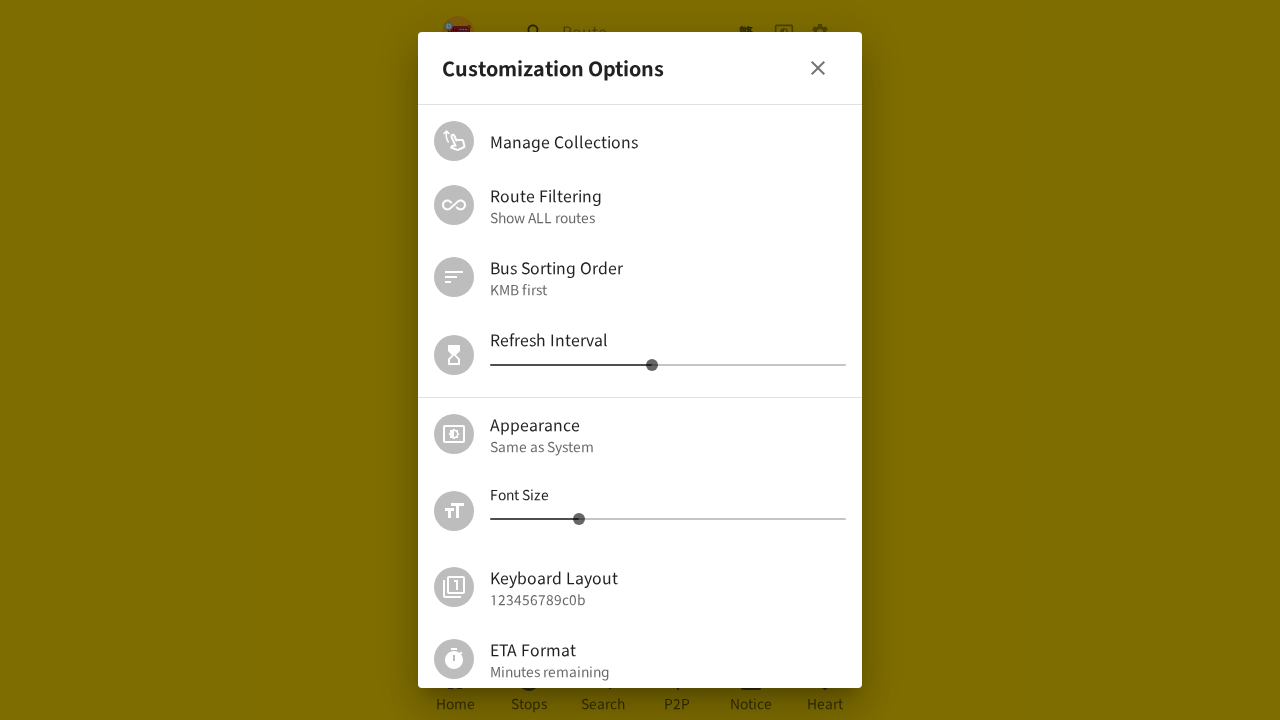

Iteration 7: Retrieved current font size slider value: 14
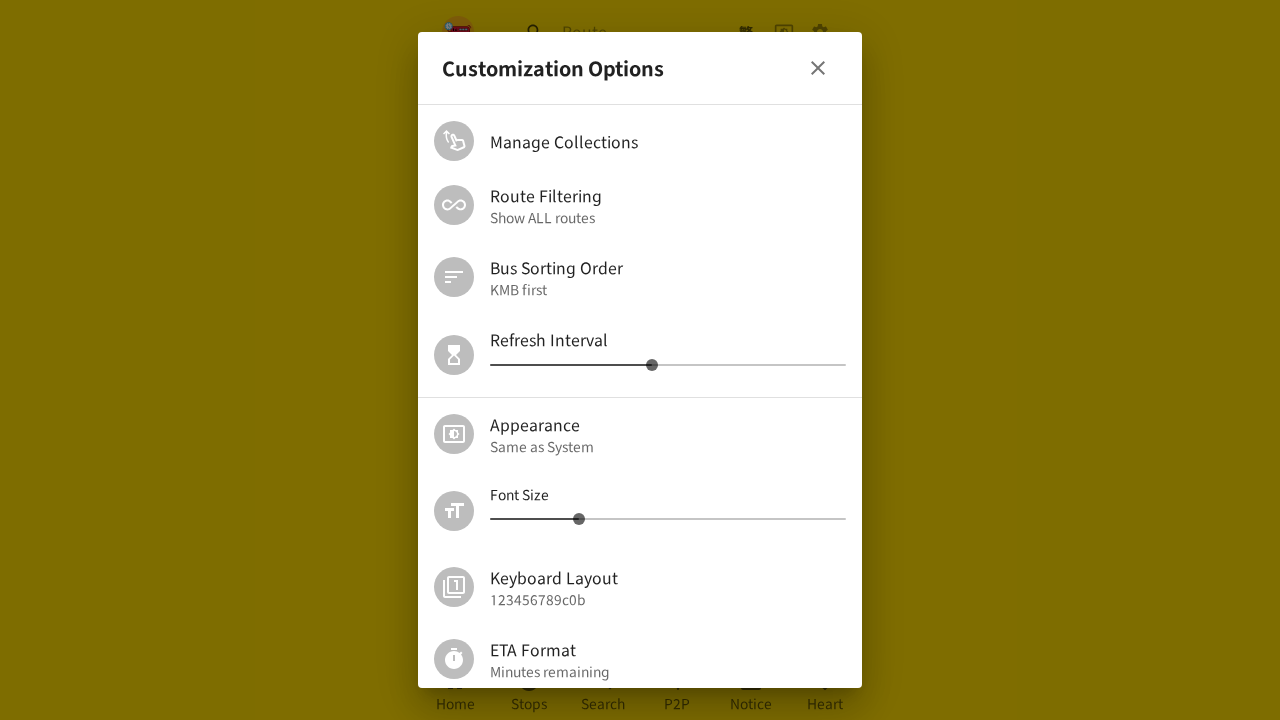

Iteration 8: Navigated to https://hkbus.app/en/
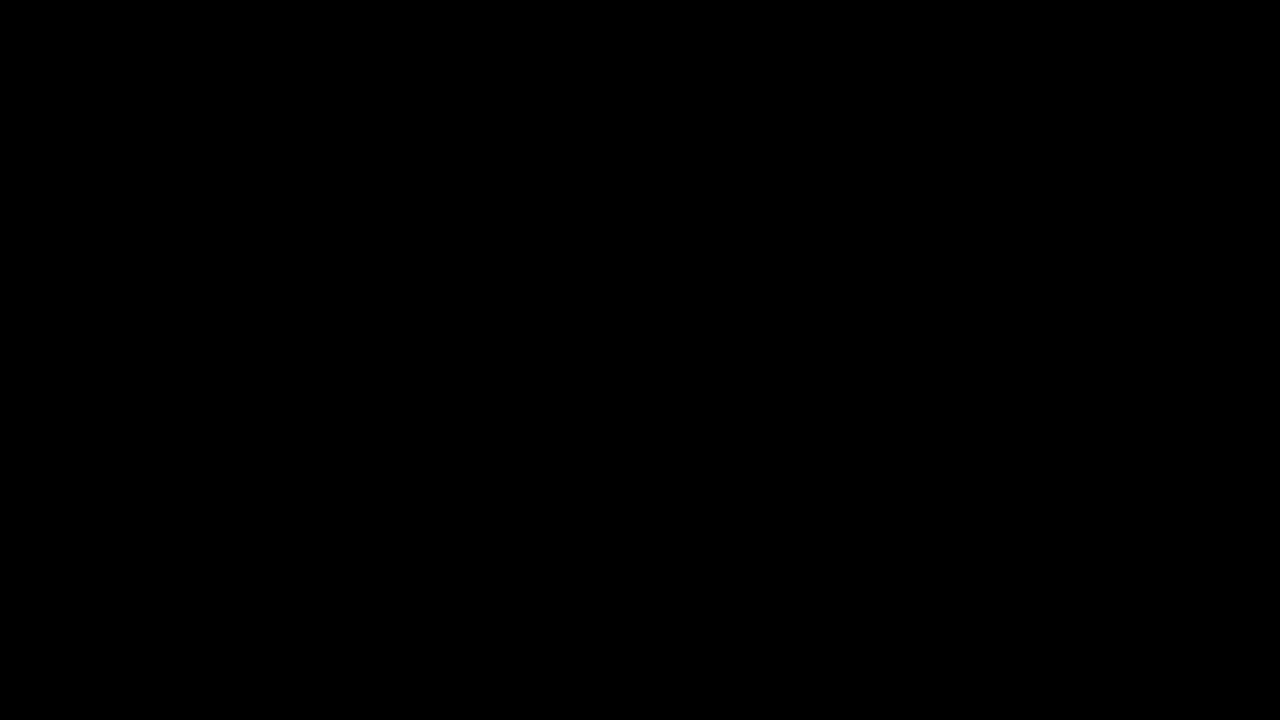

Iteration 8: Waited 5 seconds for page to load
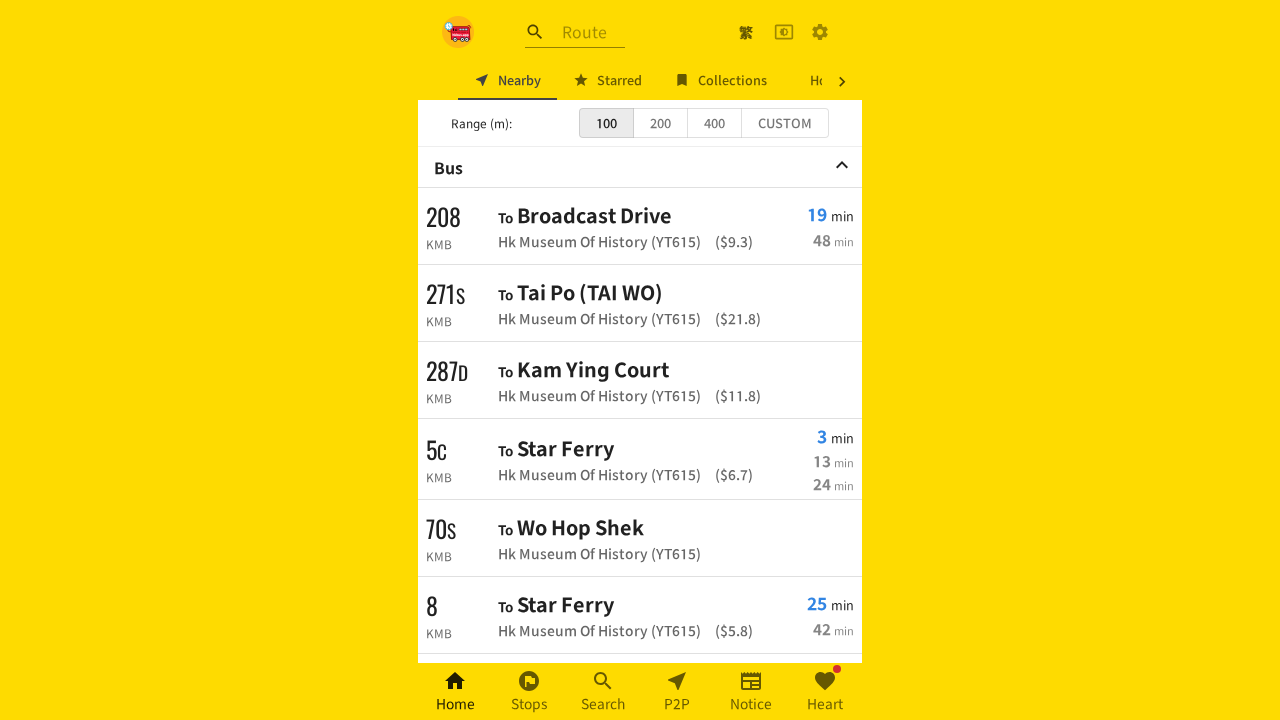

Iteration 8: Clicked settings button at (820, 32) on a.MuiButtonBase-root.MuiIconButton-root
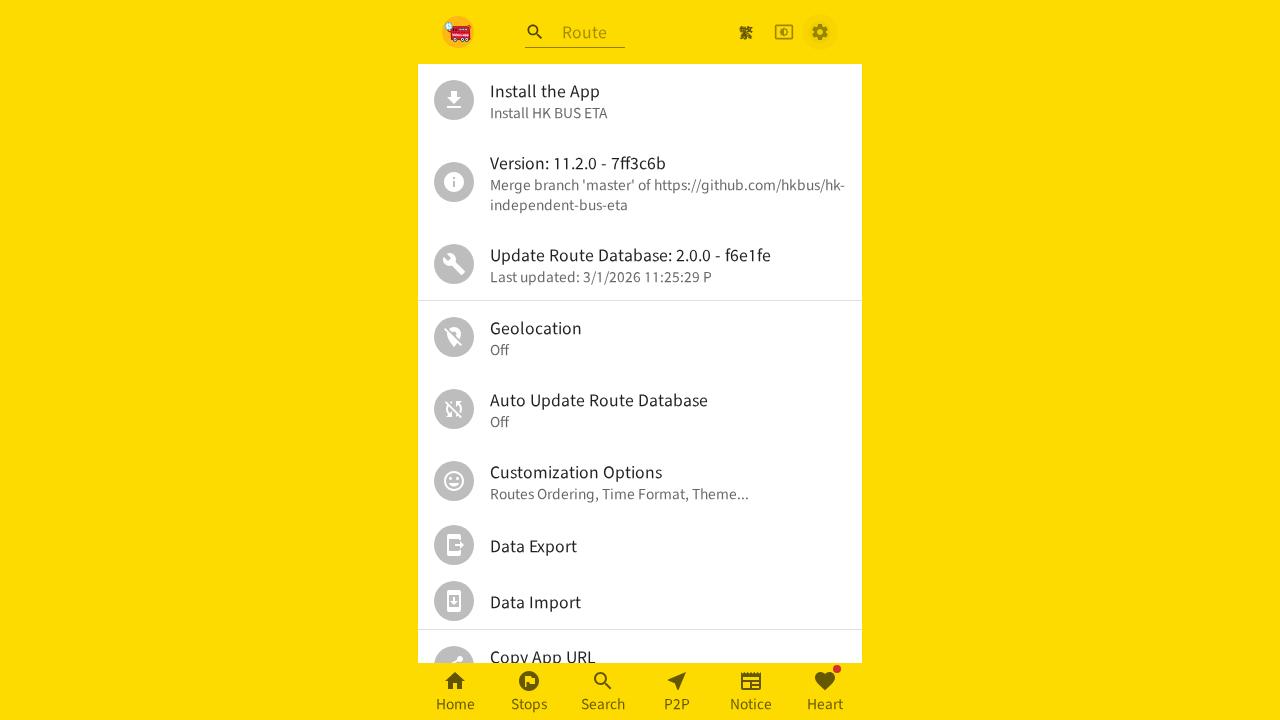

Iteration 8: Waited 2 seconds for settings menu to open
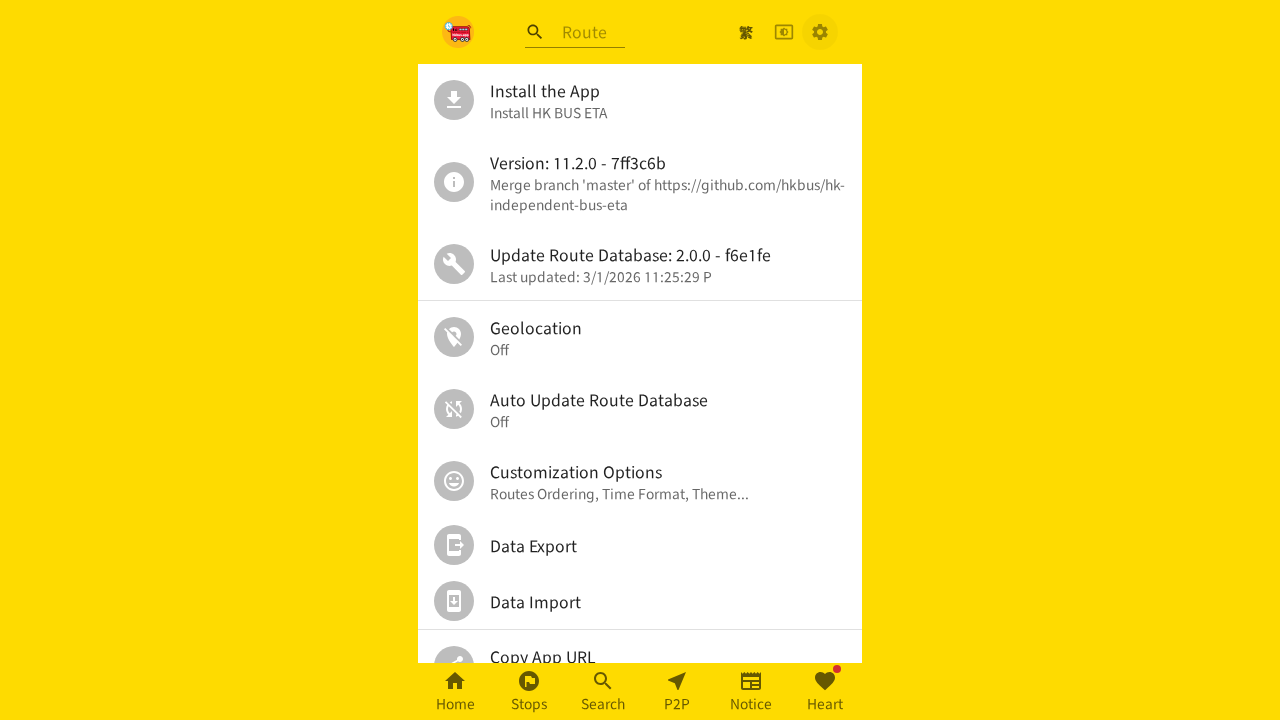

Iteration 8: Clicked personal settings option at (640, 481) on xpath=//*[@id='root']/div/div[2]/div/ul/div[6]
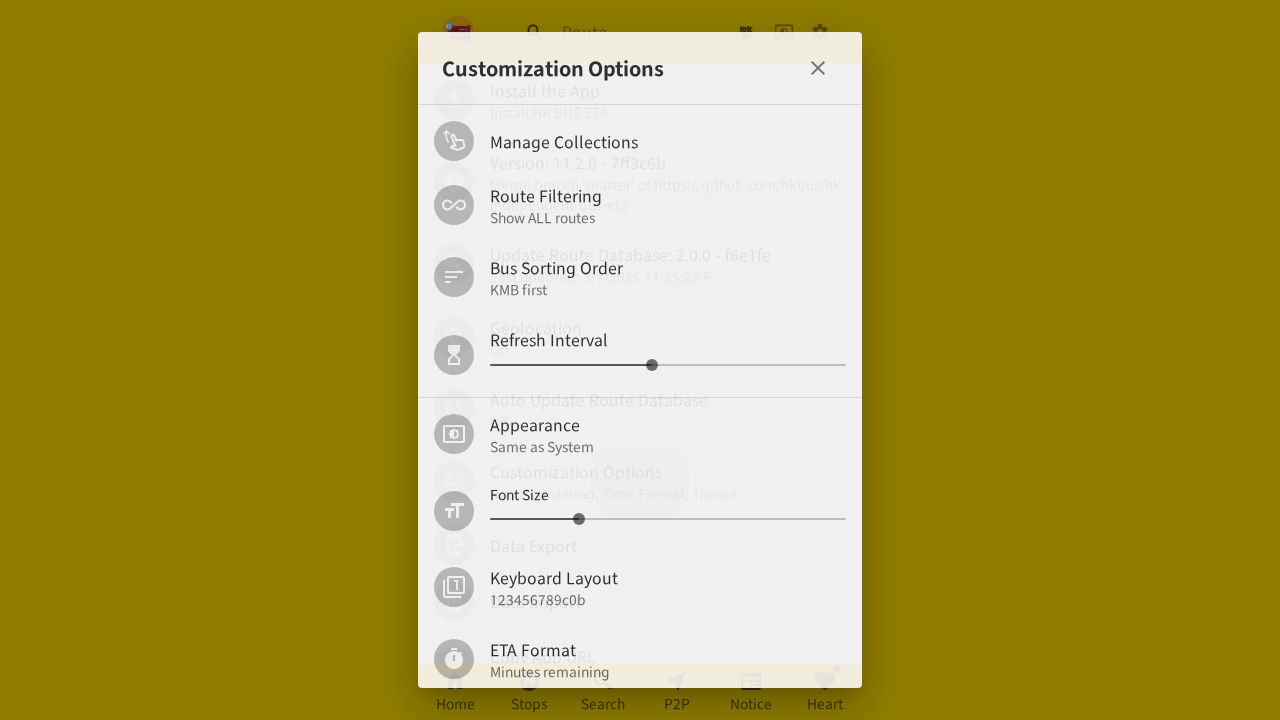

Iteration 8: Waited 2 seconds for personal settings to load
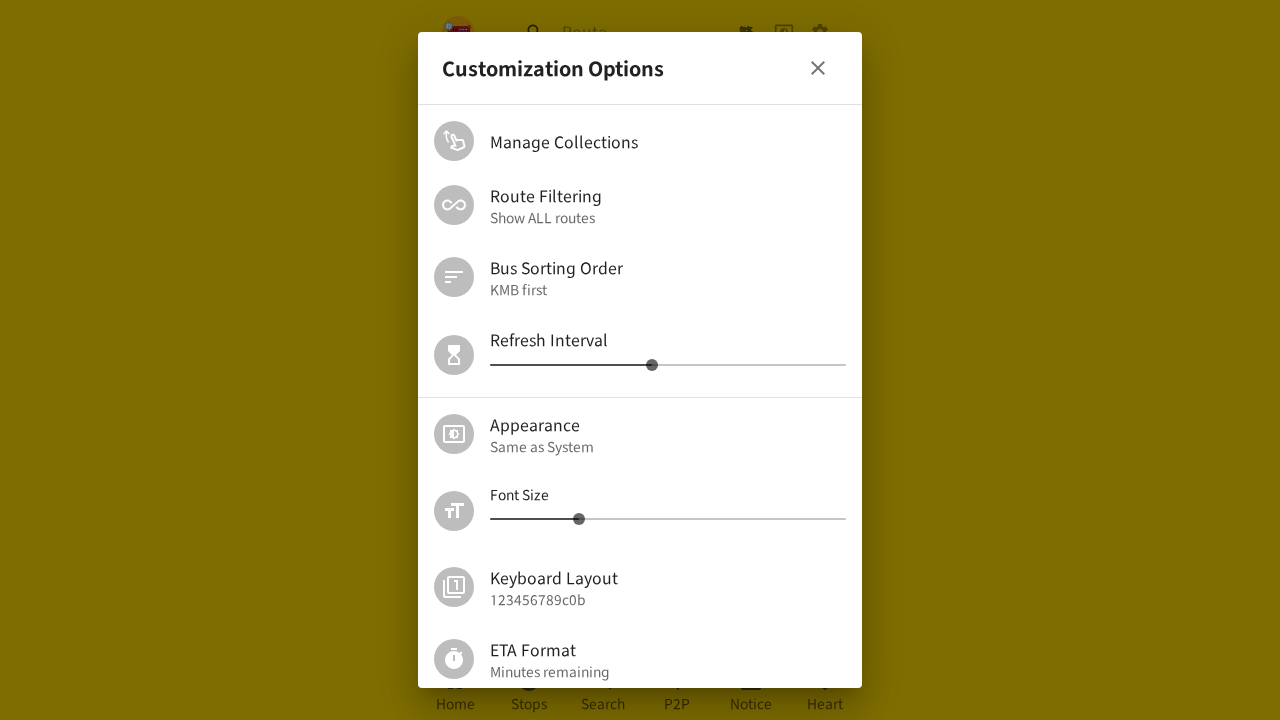

Iteration 8: Located font size slider element
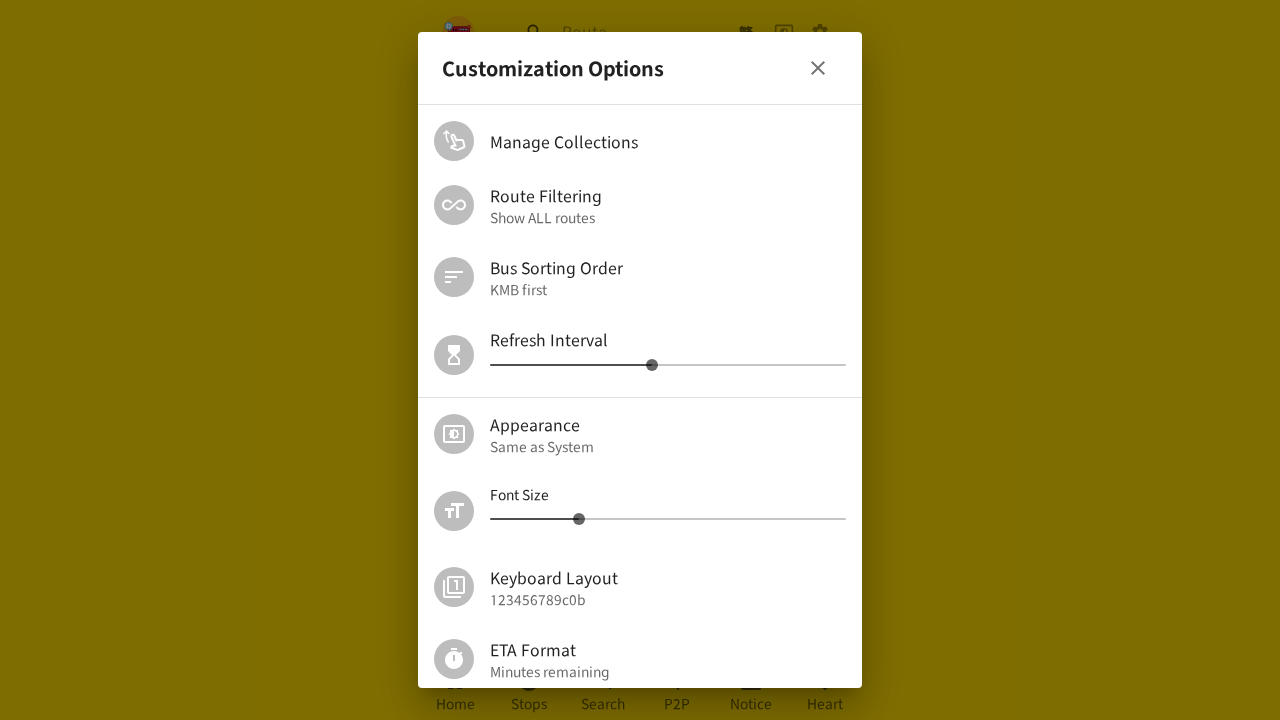

Iteration 8: Retrieved current font size slider value: 14
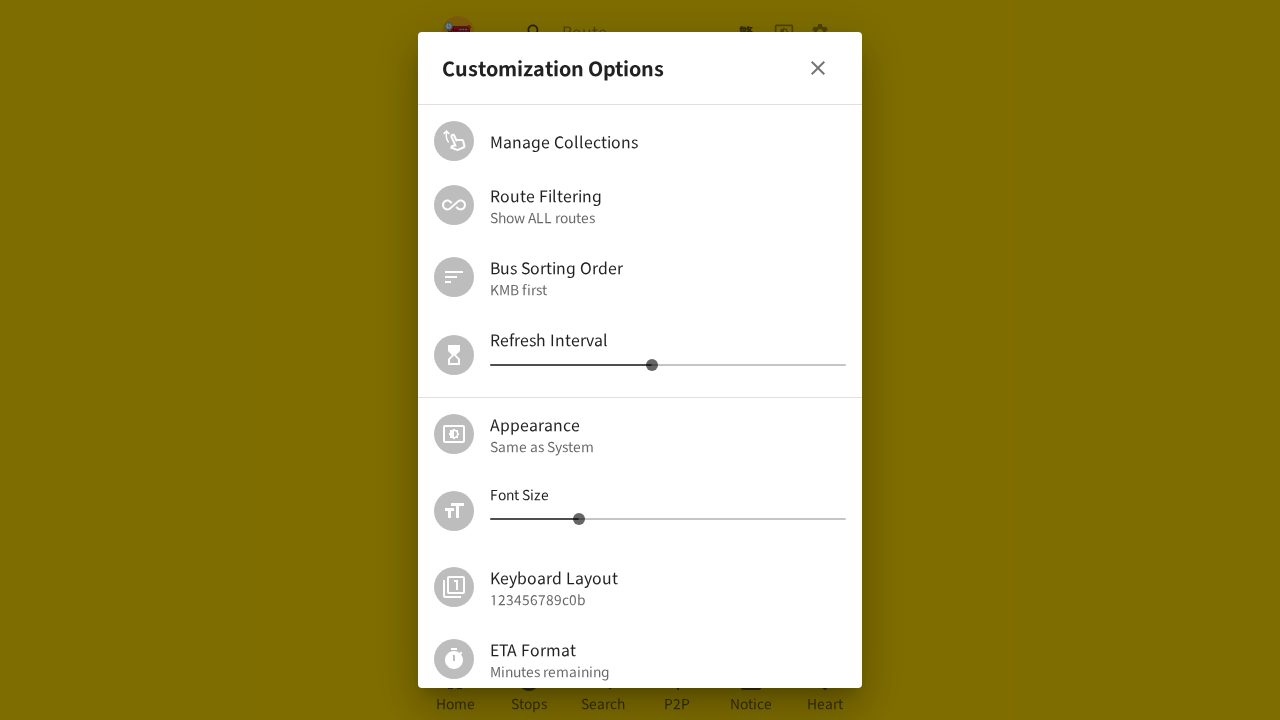

Iteration 9: Navigated to https://hkbus.app/en/
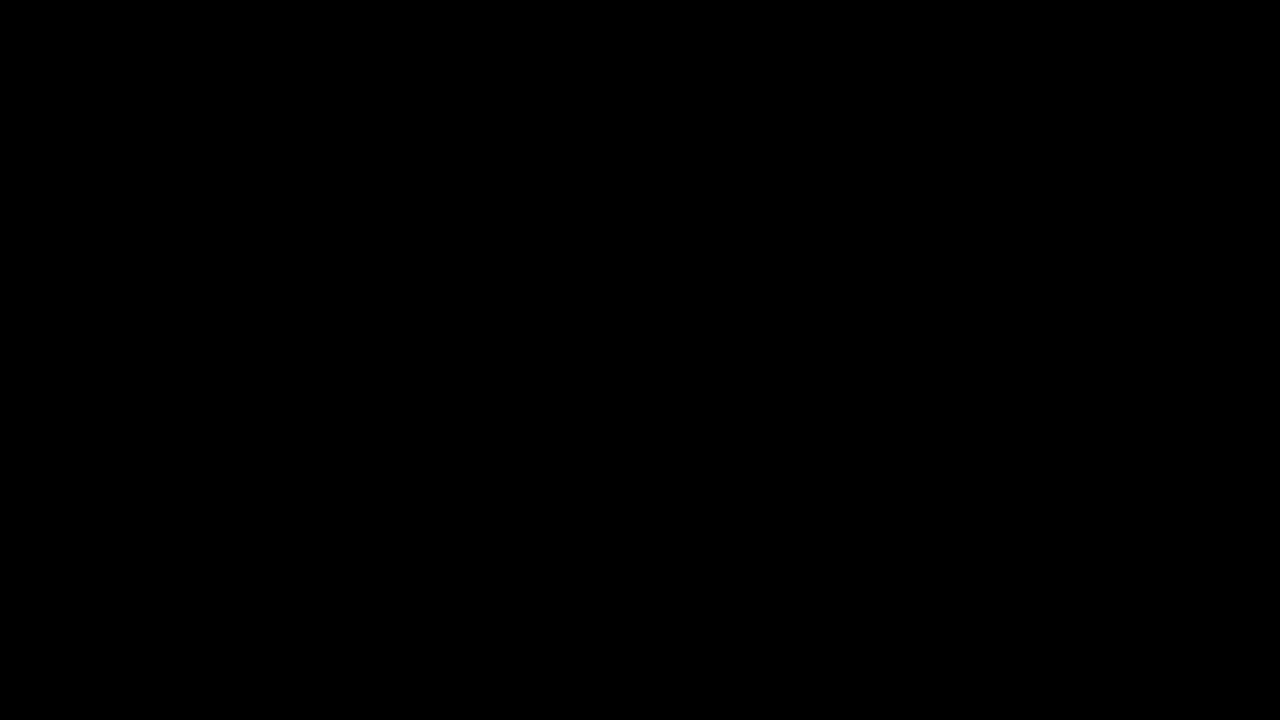

Iteration 9: Waited 5 seconds for page to load
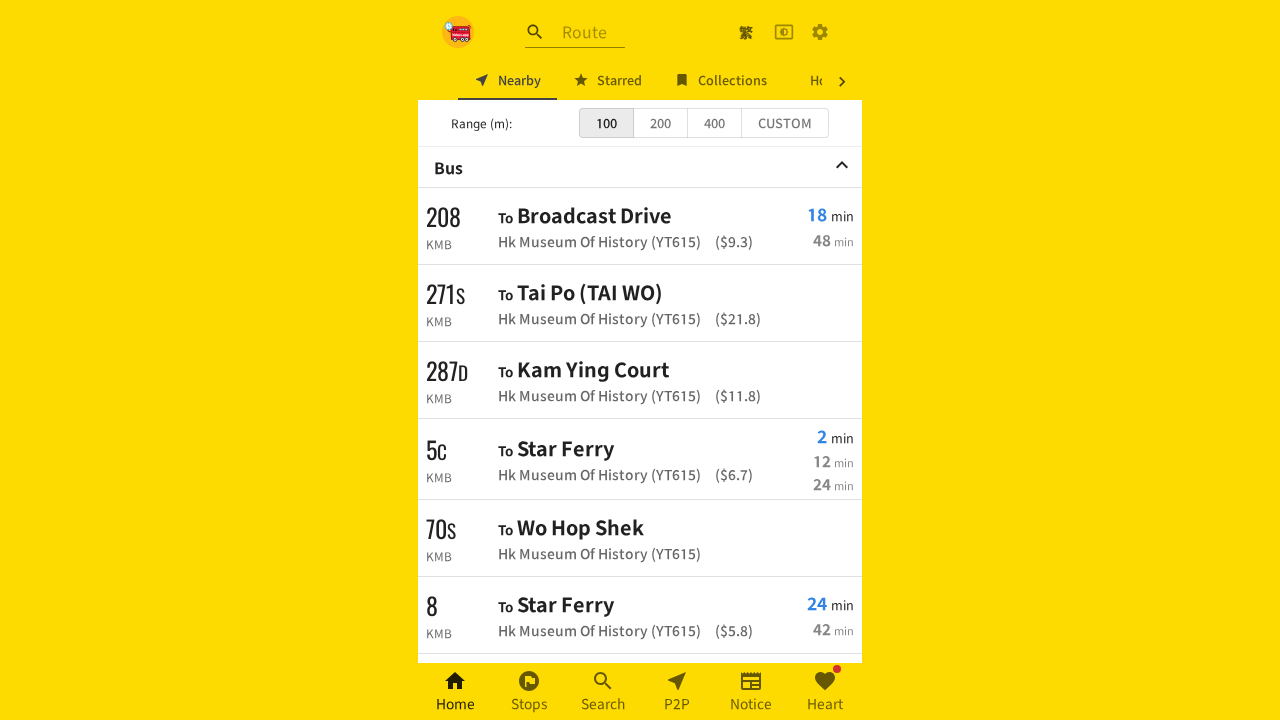

Iteration 9: Clicked settings button at (820, 32) on a.MuiButtonBase-root.MuiIconButton-root
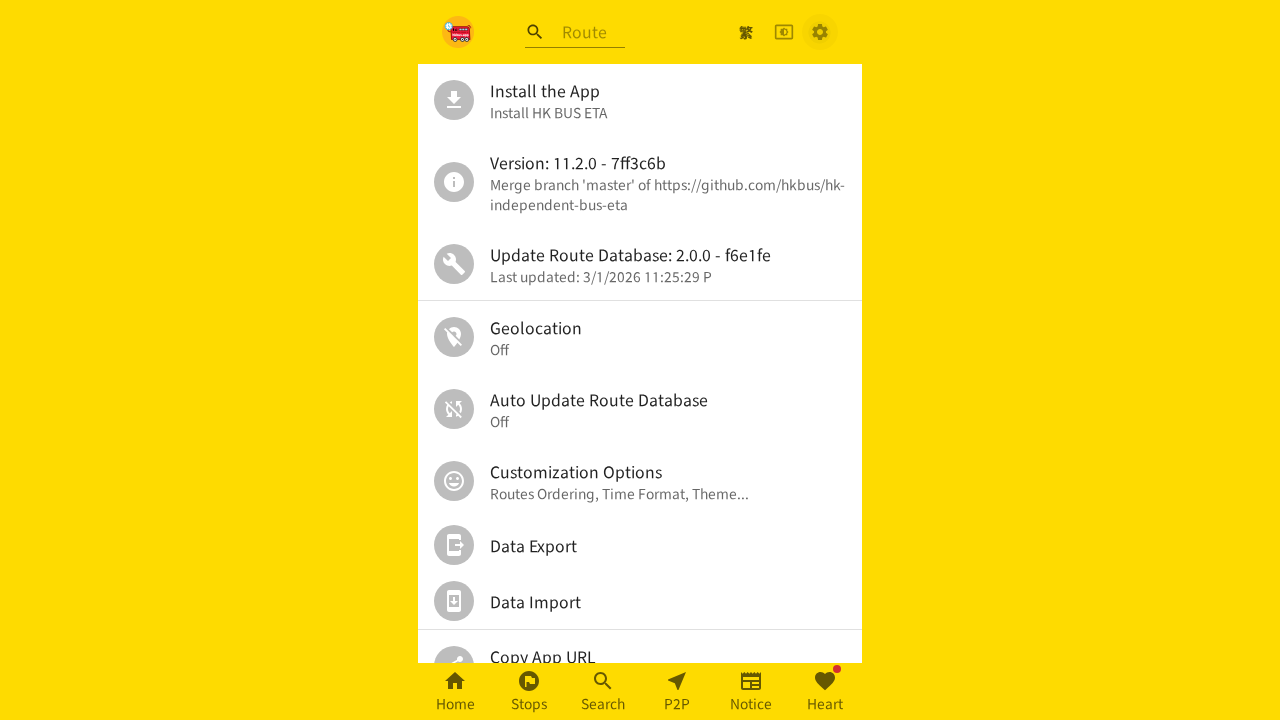

Iteration 9: Waited 2 seconds for settings menu to open
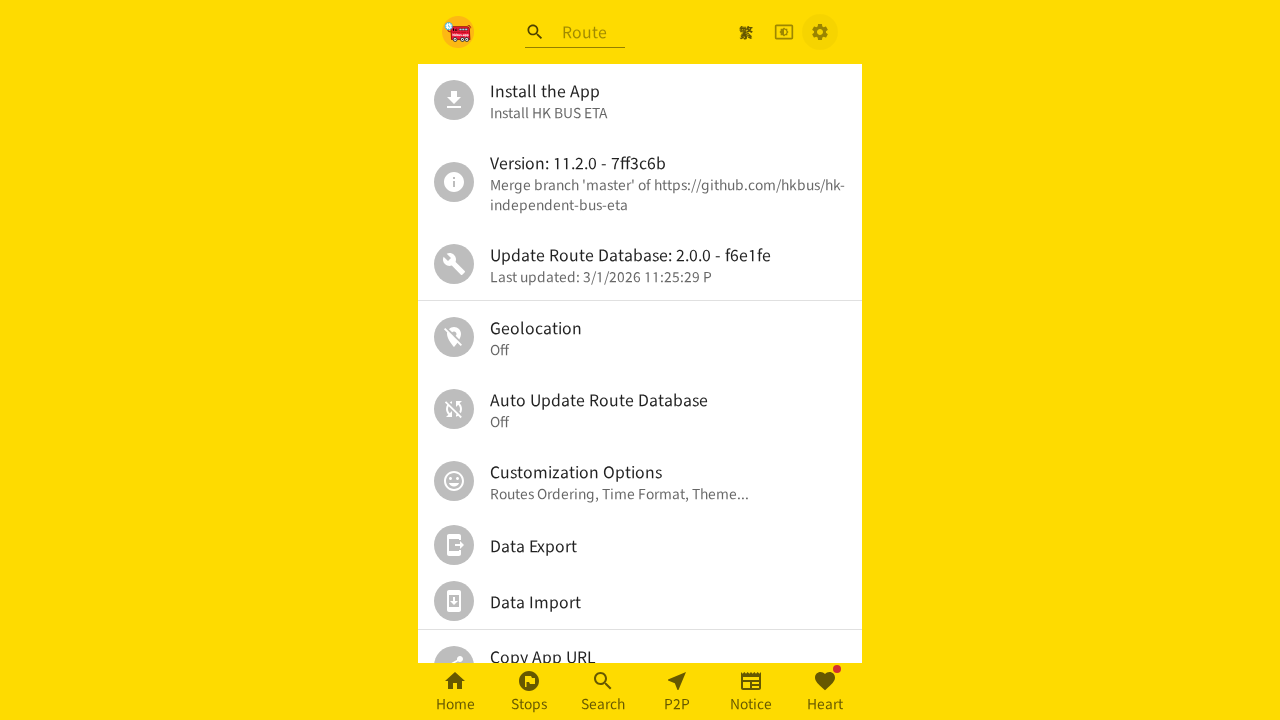

Iteration 9: Clicked personal settings option at (640, 481) on xpath=//*[@id='root']/div/div[2]/div/ul/div[6]
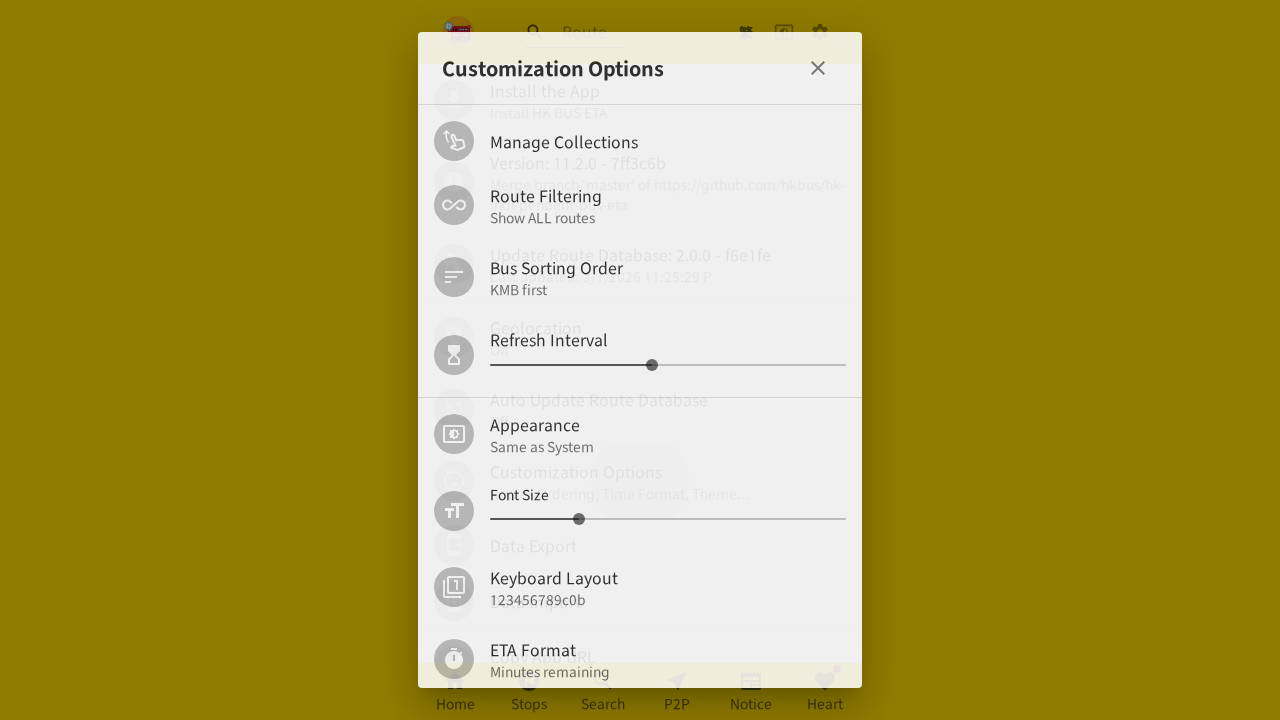

Iteration 9: Waited 2 seconds for personal settings to load
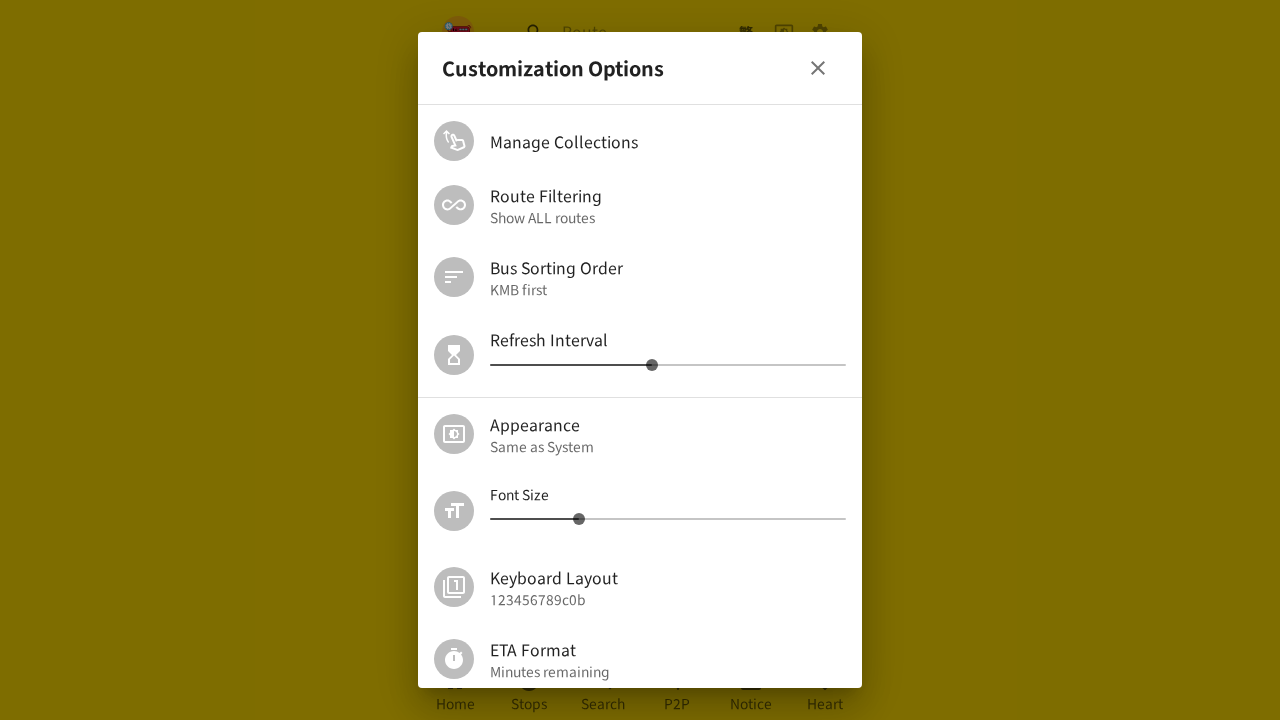

Iteration 9: Located font size slider element
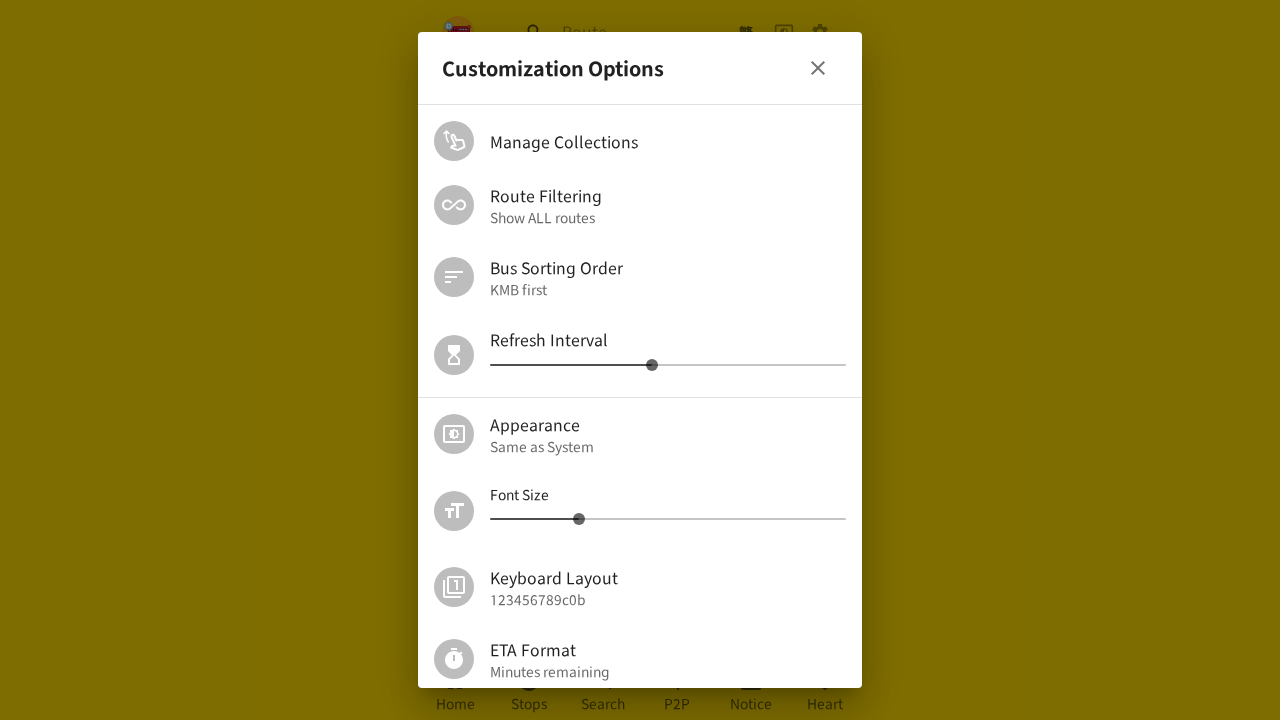

Iteration 9: Retrieved current font size slider value: 14
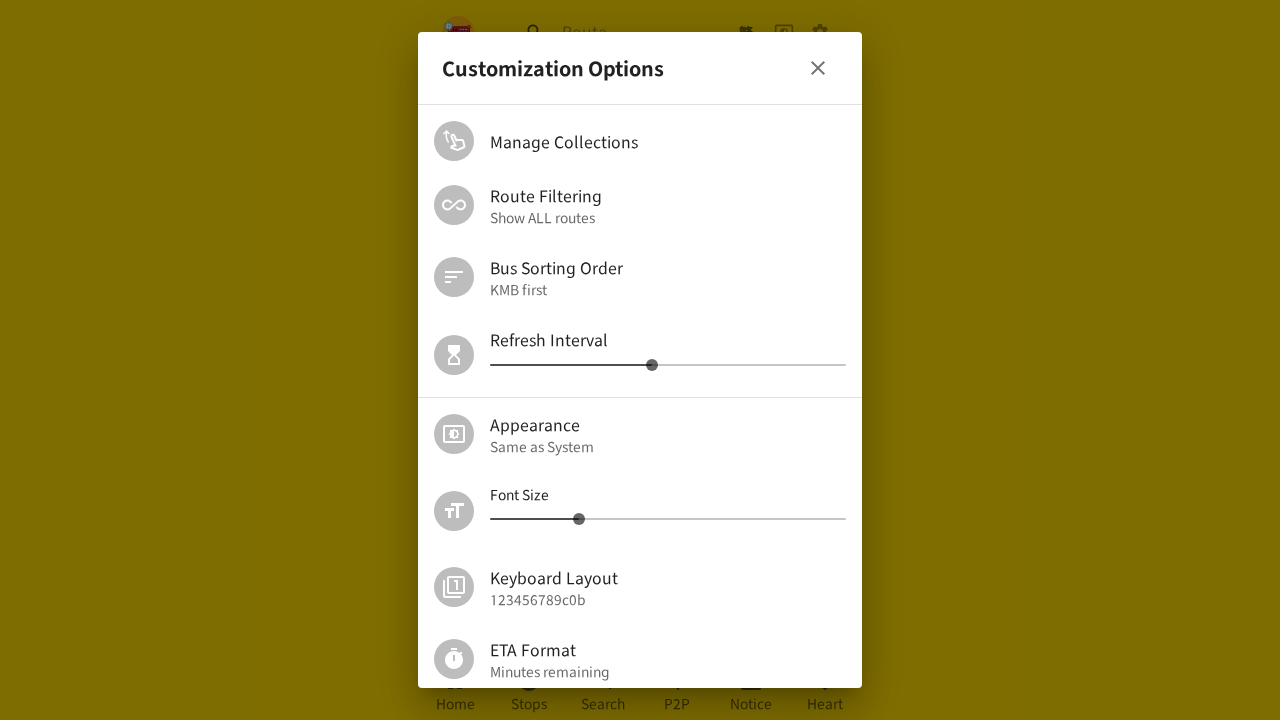

Iteration 10: Navigated to https://hkbus.app/en/
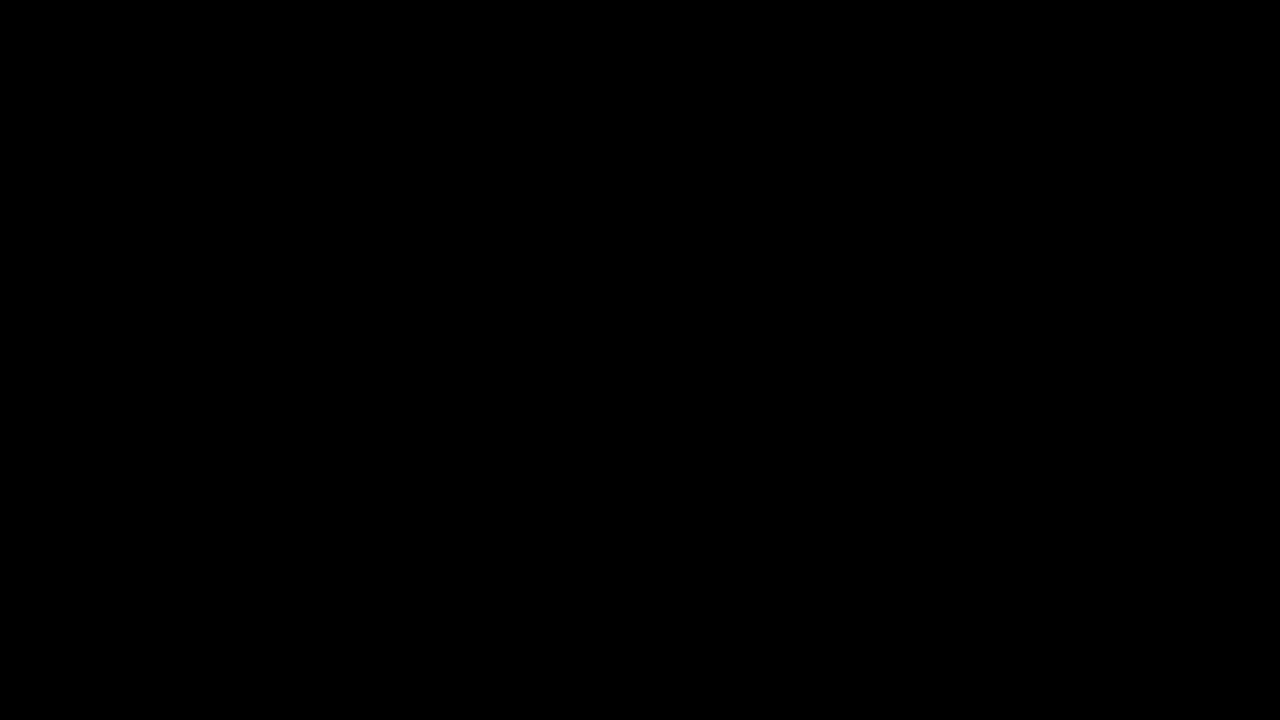

Iteration 10: Waited 5 seconds for page to load
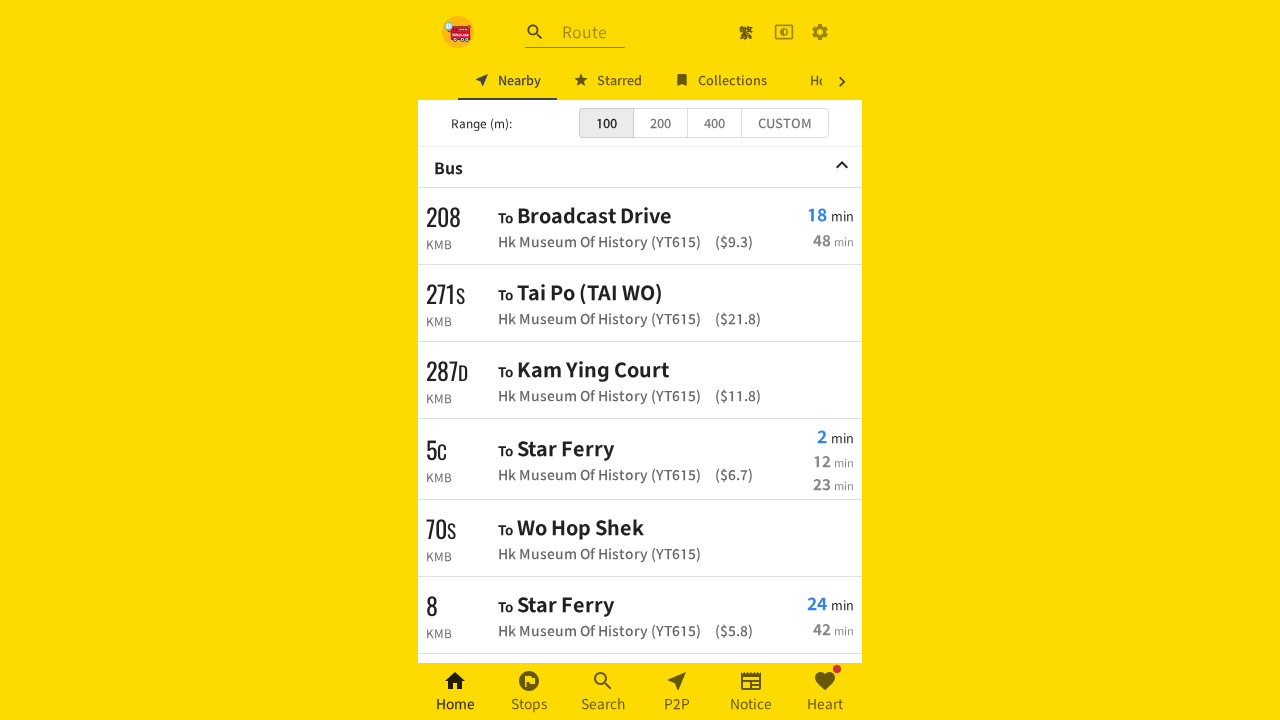

Iteration 10: Clicked settings button at (820, 32) on a.MuiButtonBase-root.MuiIconButton-root
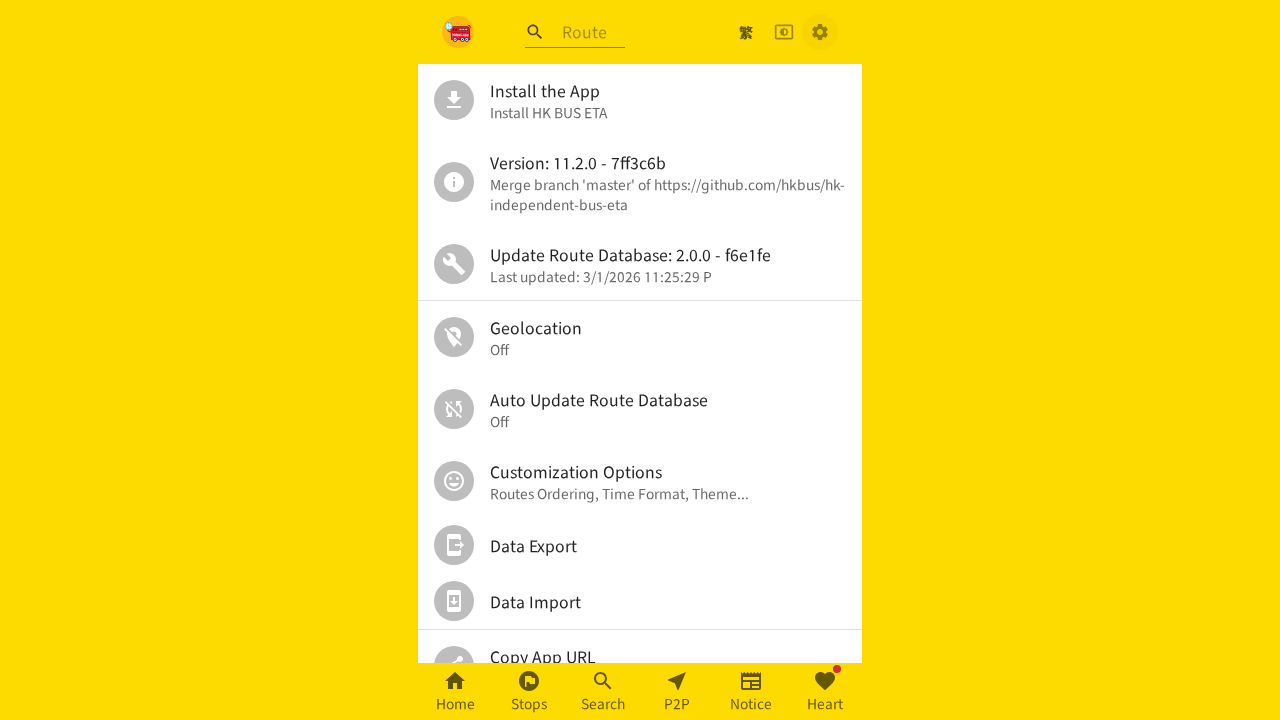

Iteration 10: Waited 2 seconds for settings menu to open
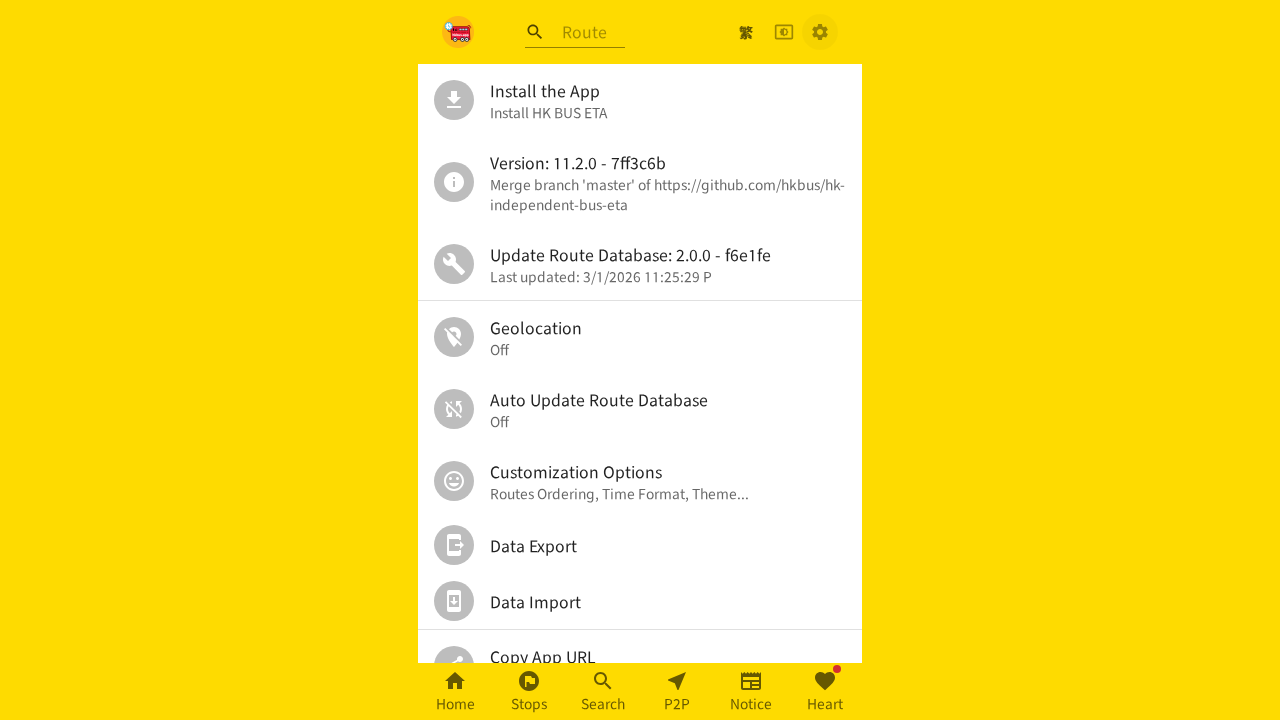

Iteration 10: Clicked personal settings option at (640, 481) on xpath=//*[@id='root']/div/div[2]/div/ul/div[6]
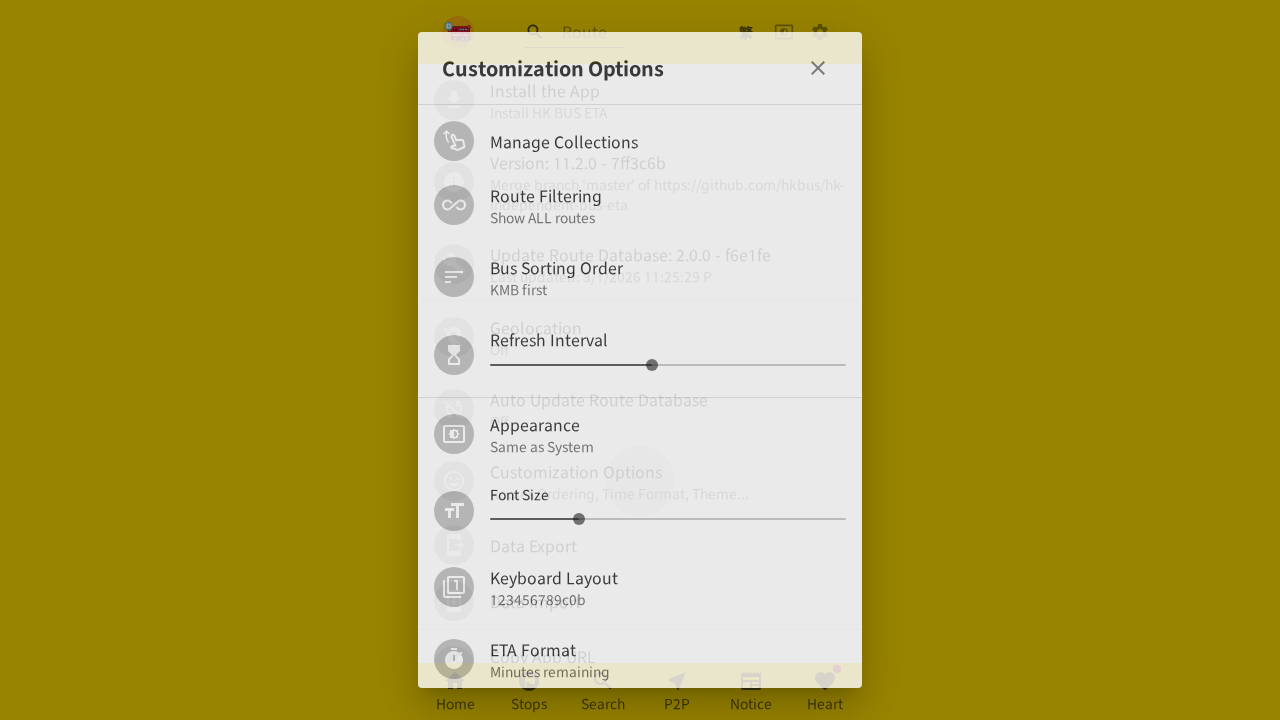

Iteration 10: Waited 2 seconds for personal settings to load
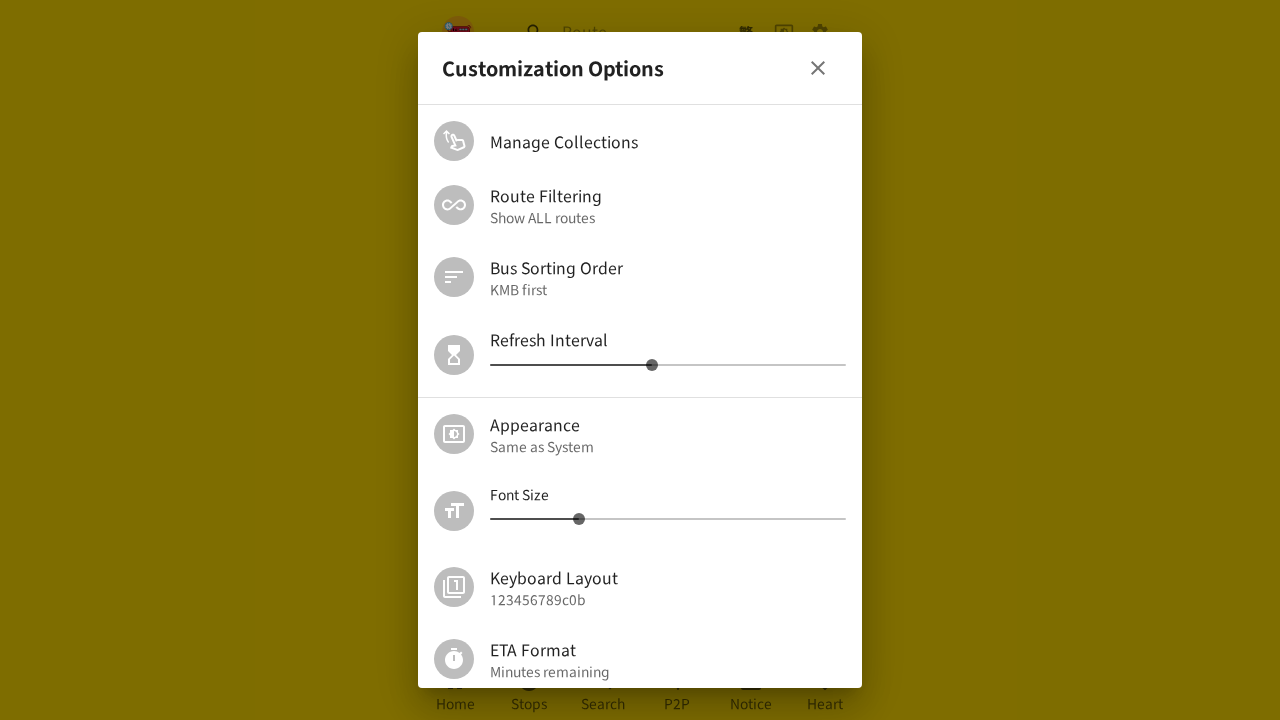

Iteration 10: Located font size slider element
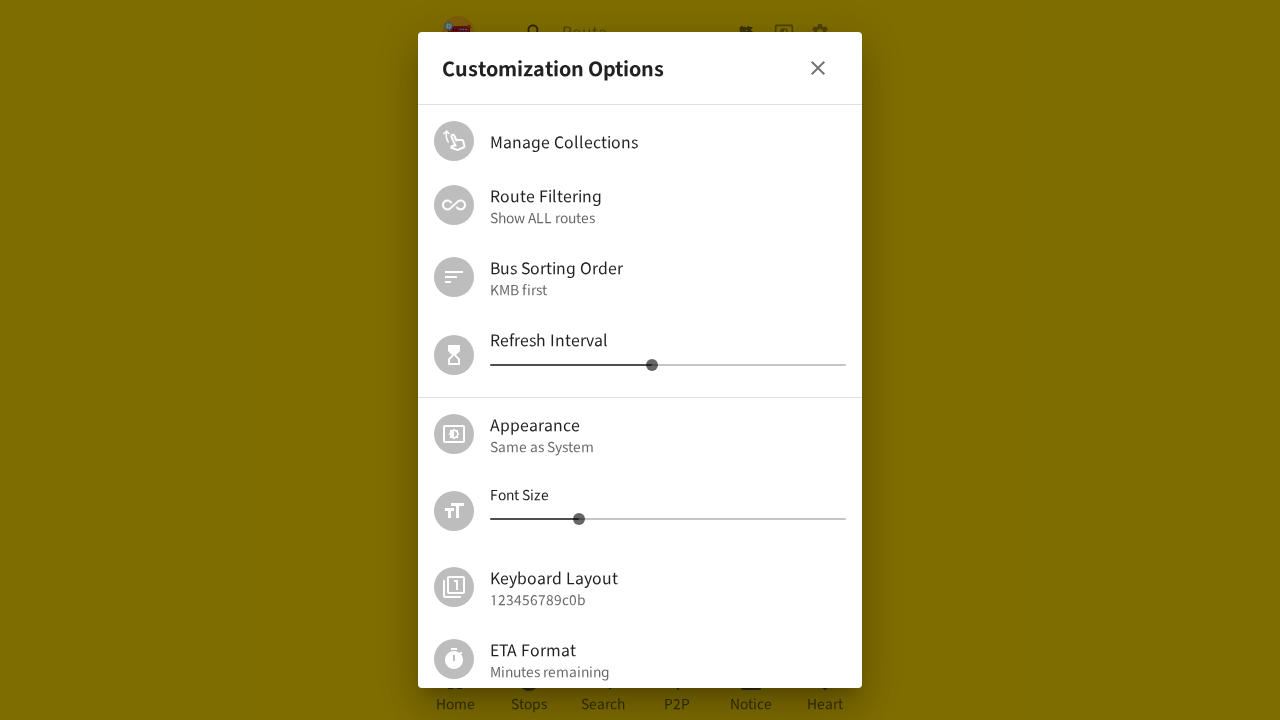

Iteration 10: Retrieved current font size slider value: 14
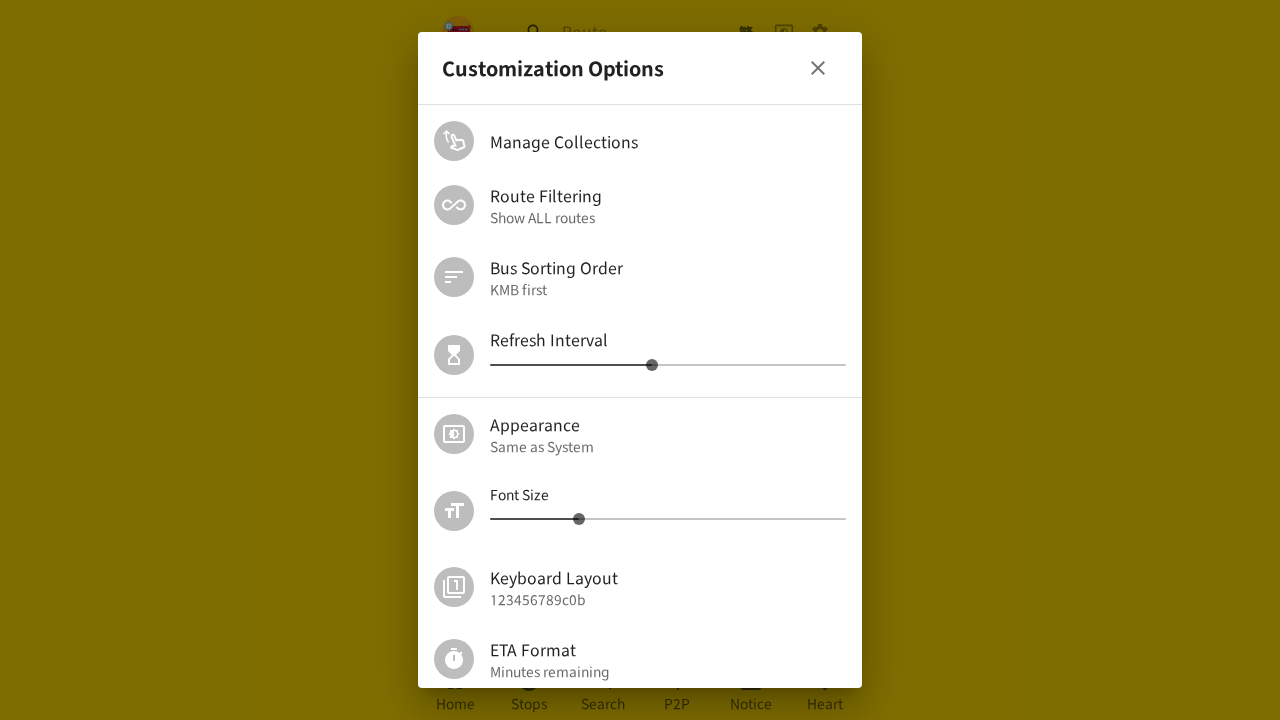

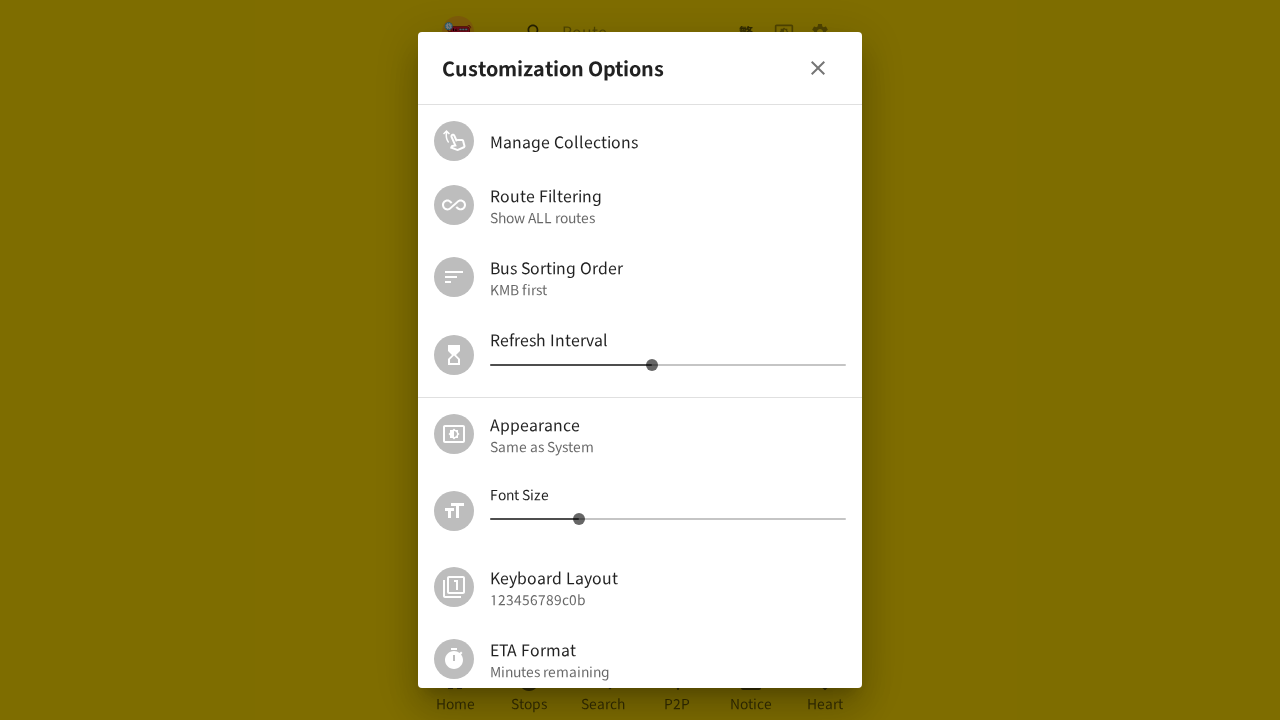